Validates various annotation, MRI viewer, Nissl viewer, and grayscale viewer links for specimens 1-5, verifying each opens correctly in a new tab before closing and returning to the main page.

Starting URL: https://brainportal.humanbrain.in/

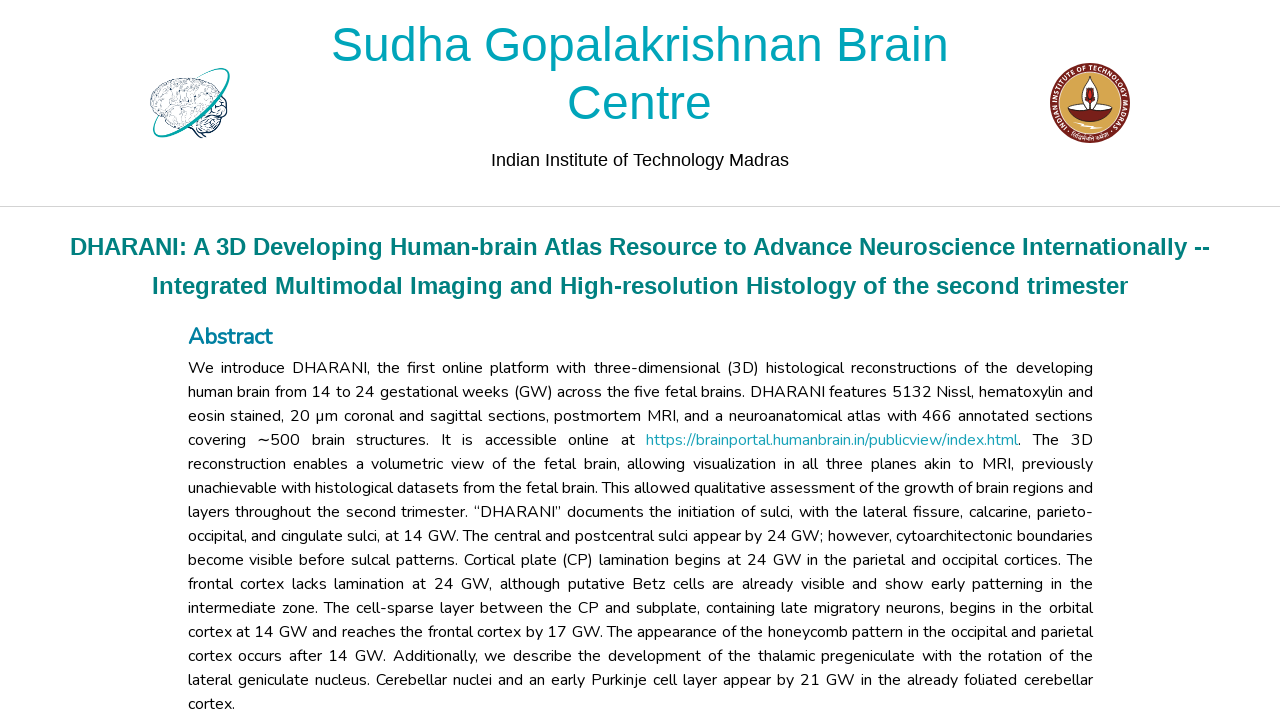

Page fully loaded with networkidle state
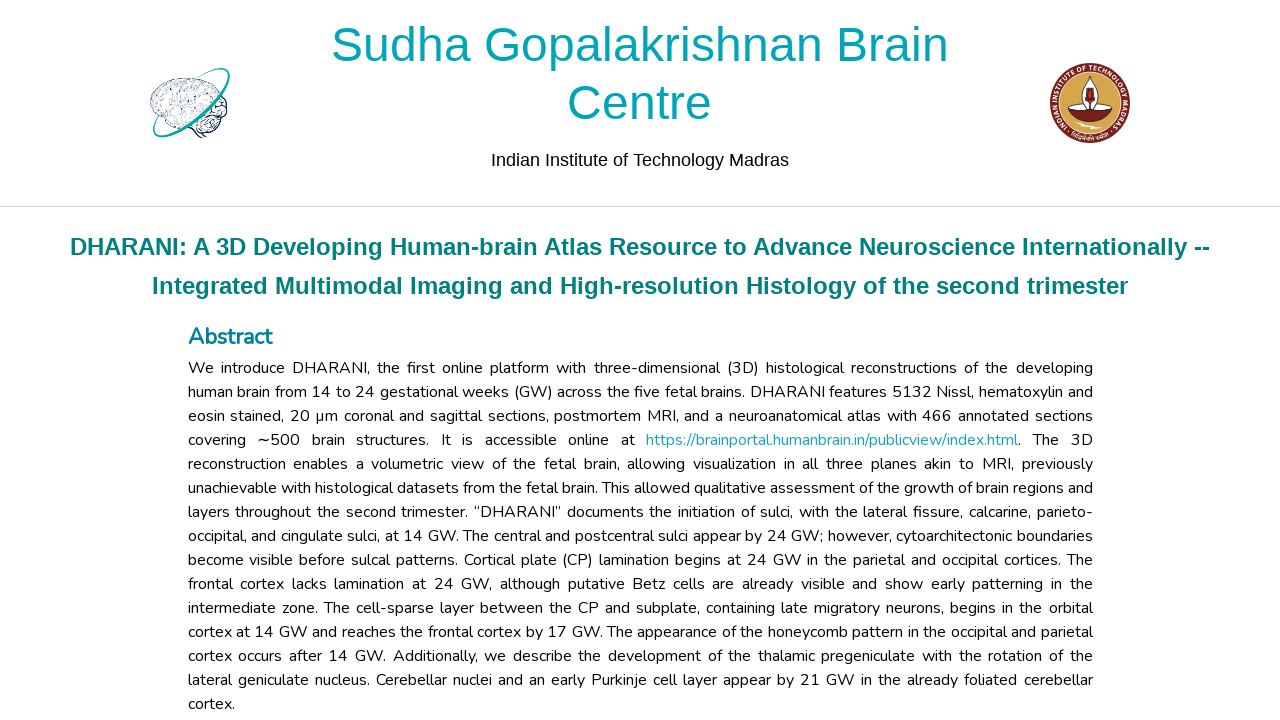

Located Specimen 1 Annotation Link in DOM and verified visibility
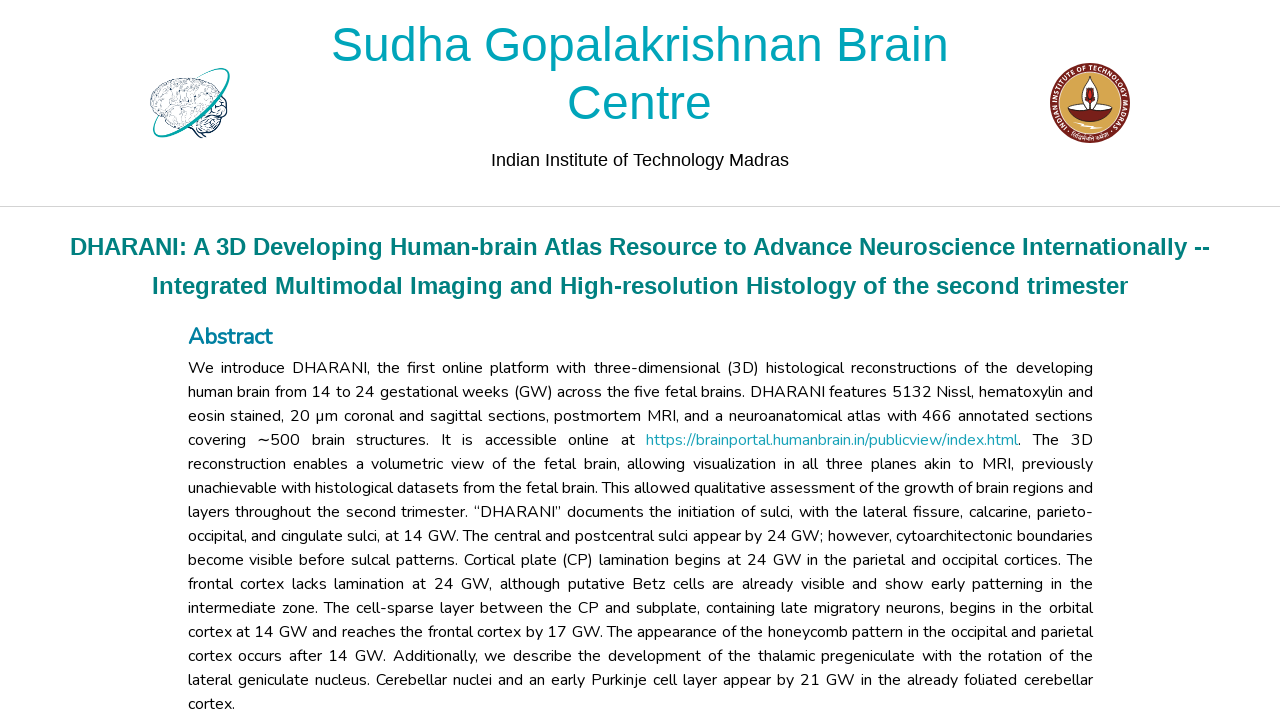

Clicked Specimen 1 Annotation Link
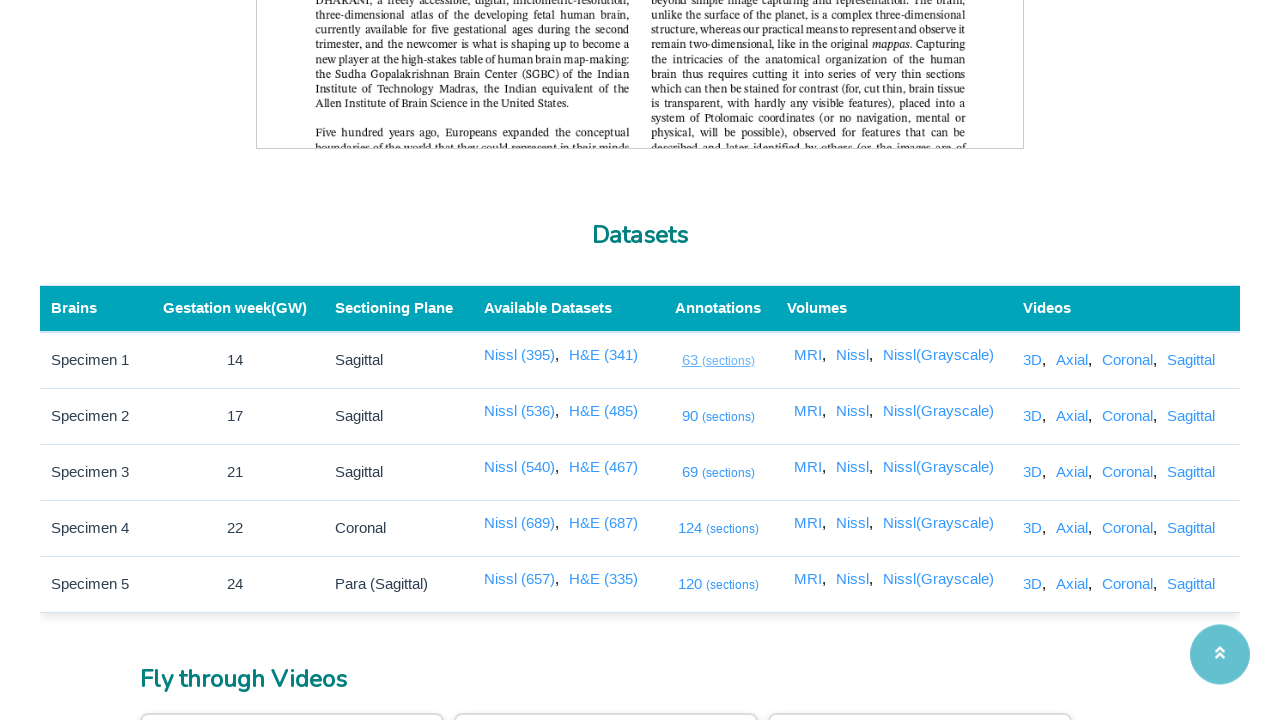

New tab for Specimen 1 Annotation Link opened and DOM content loaded
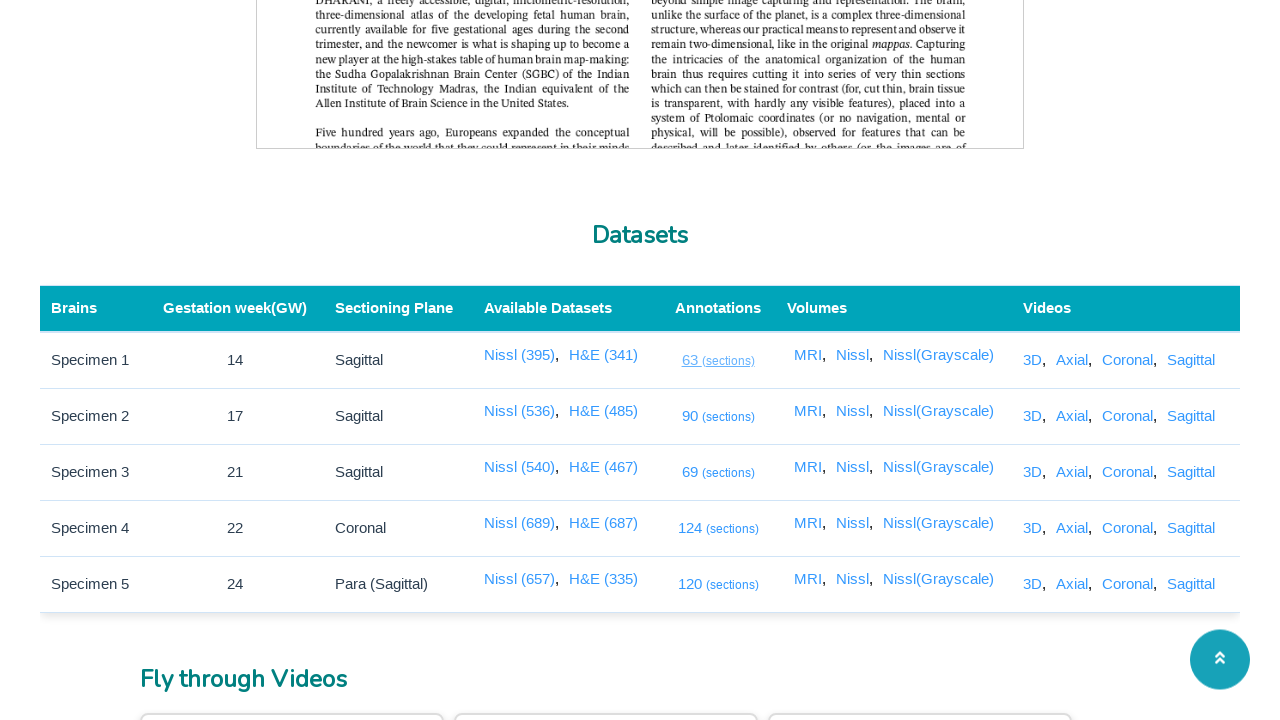

Closed new tab for Specimen 1 Annotation Link and returned to main page
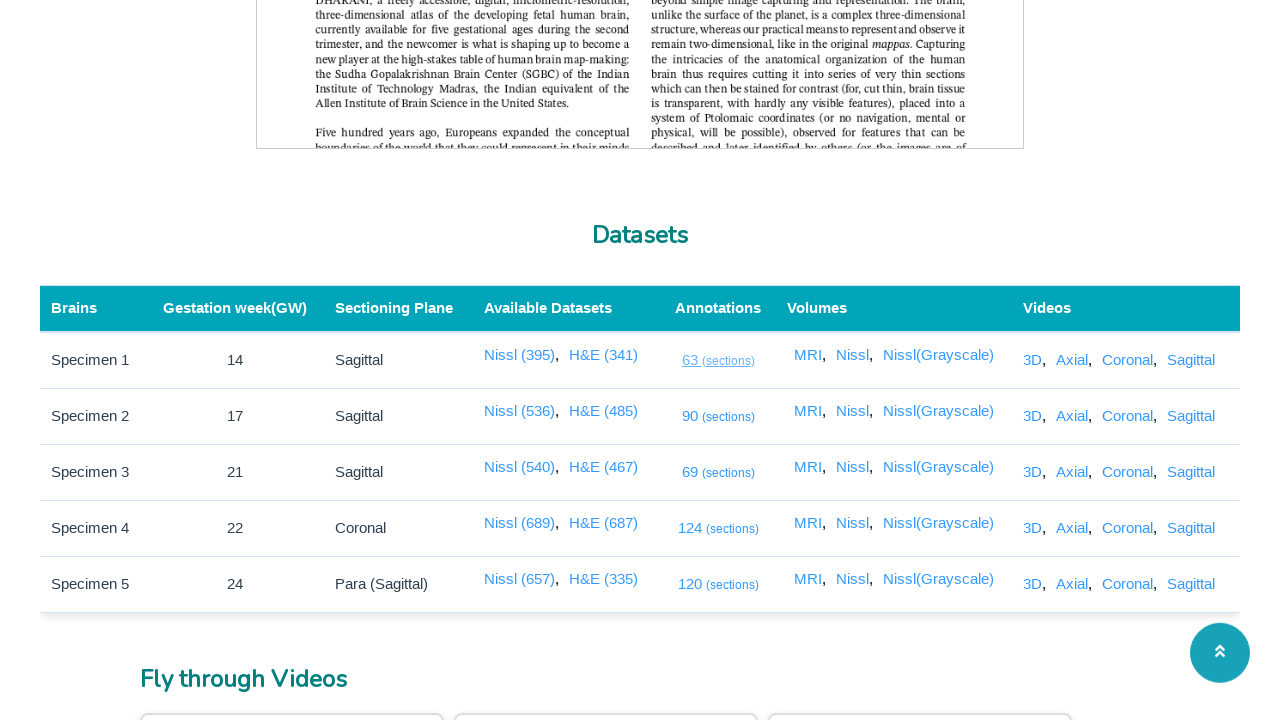

Located Specimen 2 Annotation Link in DOM and verified visibility
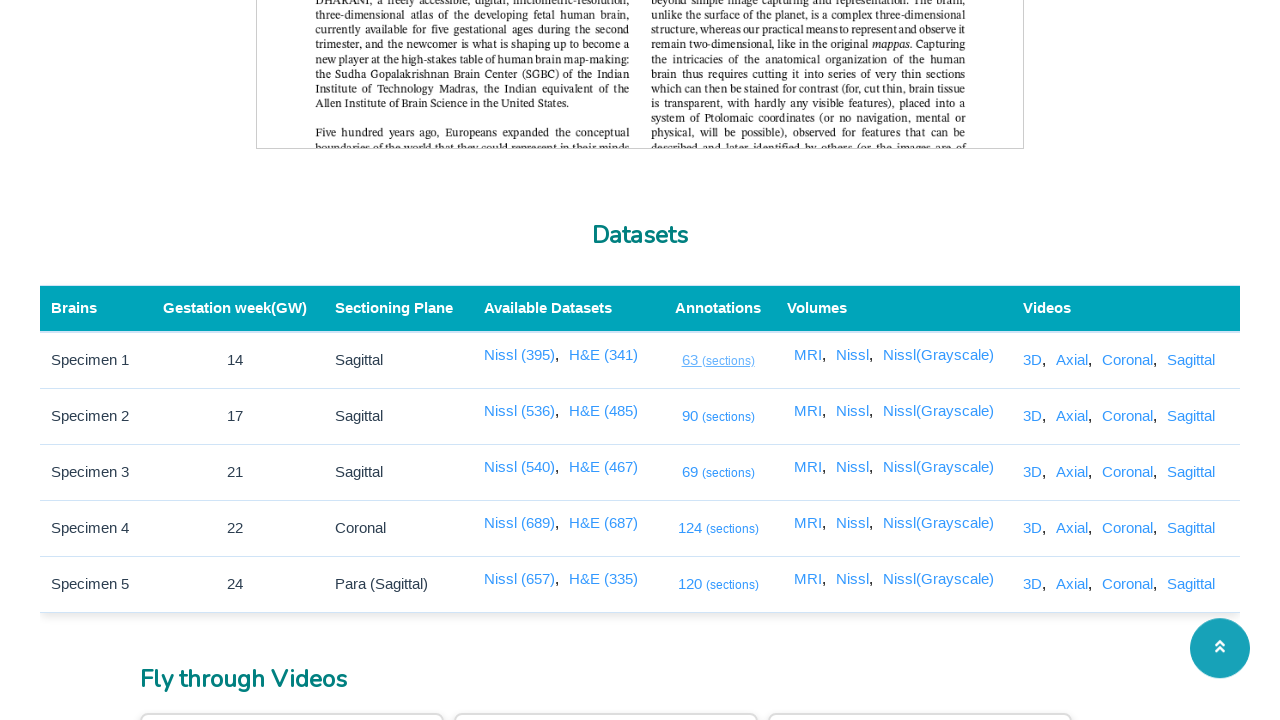

Clicked Specimen 2 Annotation Link
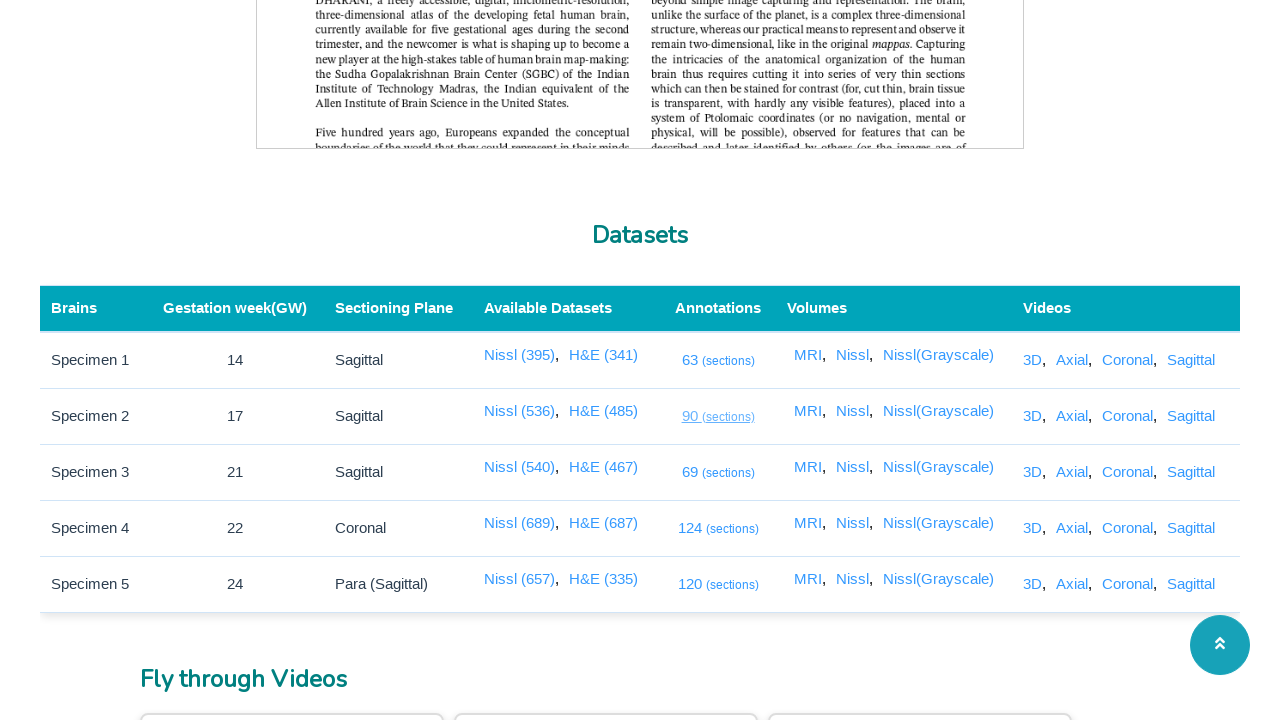

New tab for Specimen 2 Annotation Link opened and DOM content loaded
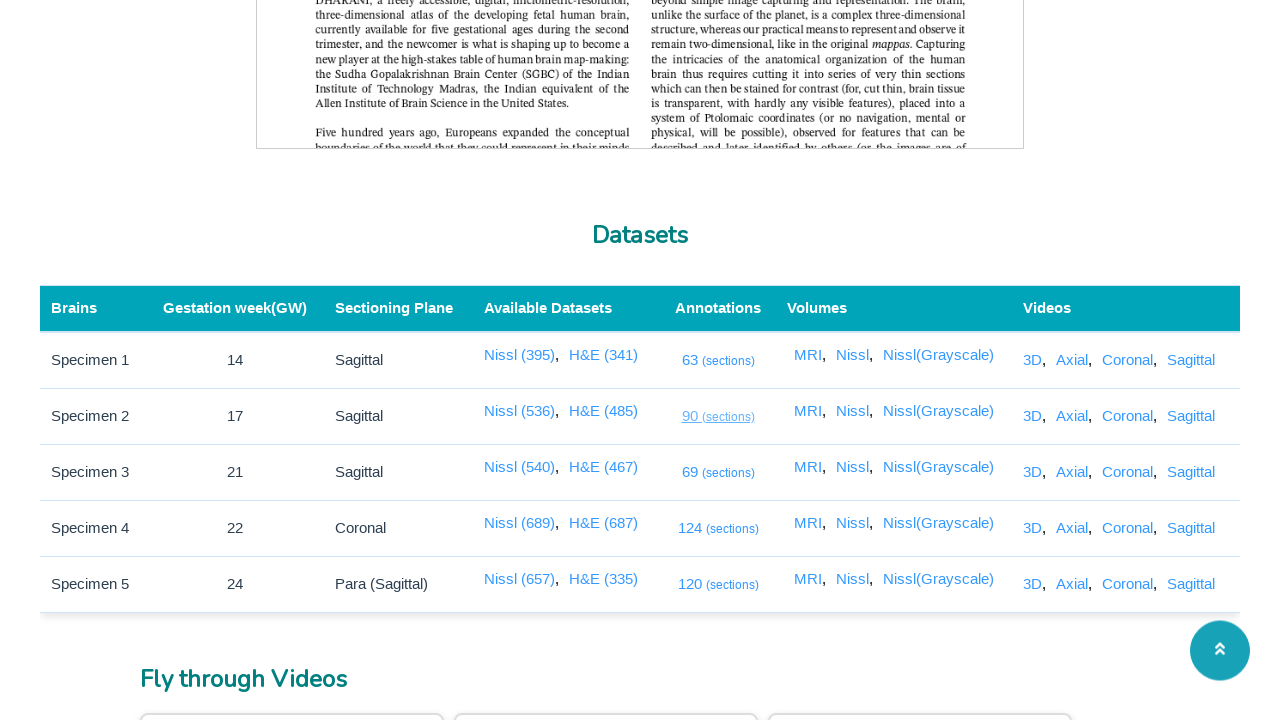

Closed new tab for Specimen 2 Annotation Link and returned to main page
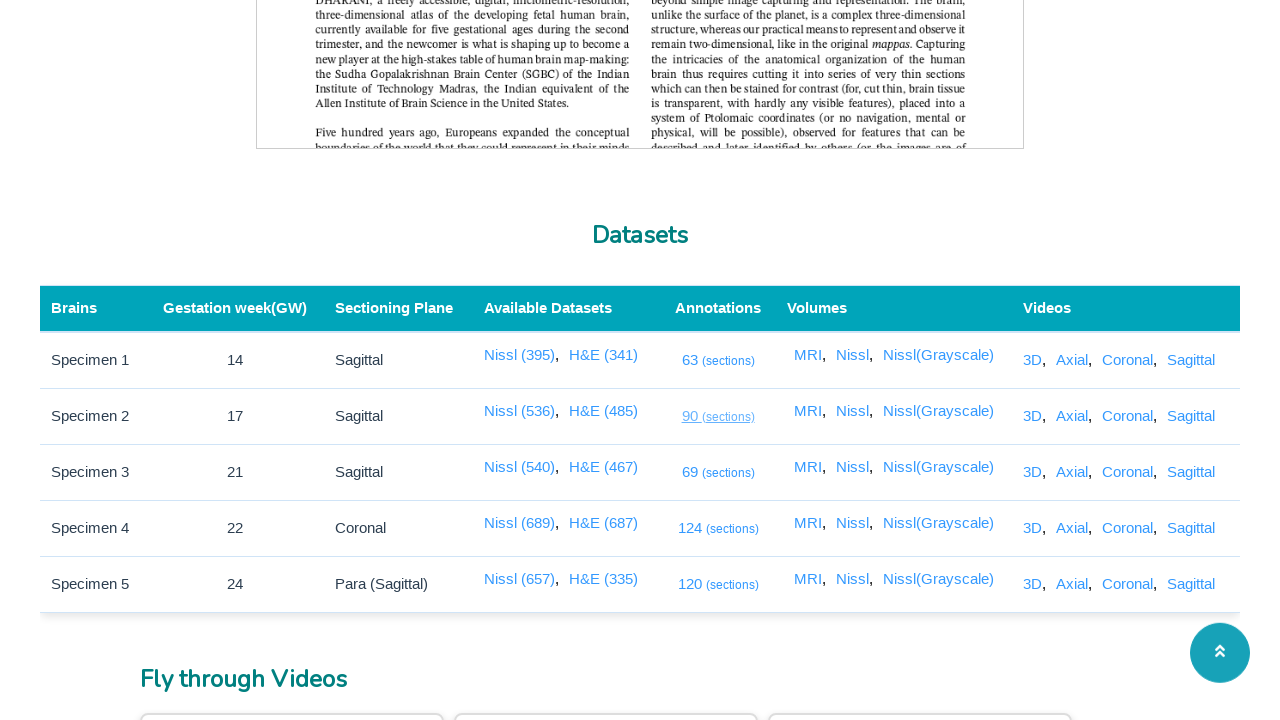

Located Specimen 3 Annotation Link in DOM and verified visibility
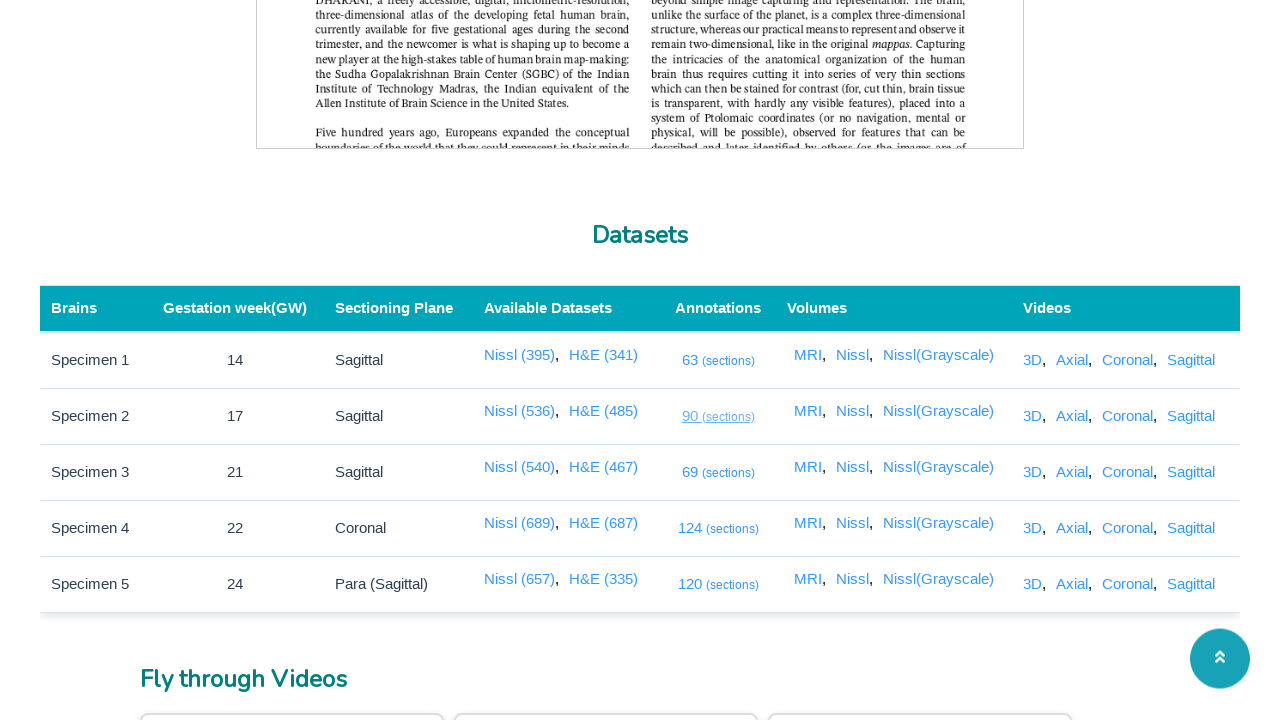

Clicked Specimen 3 Annotation Link
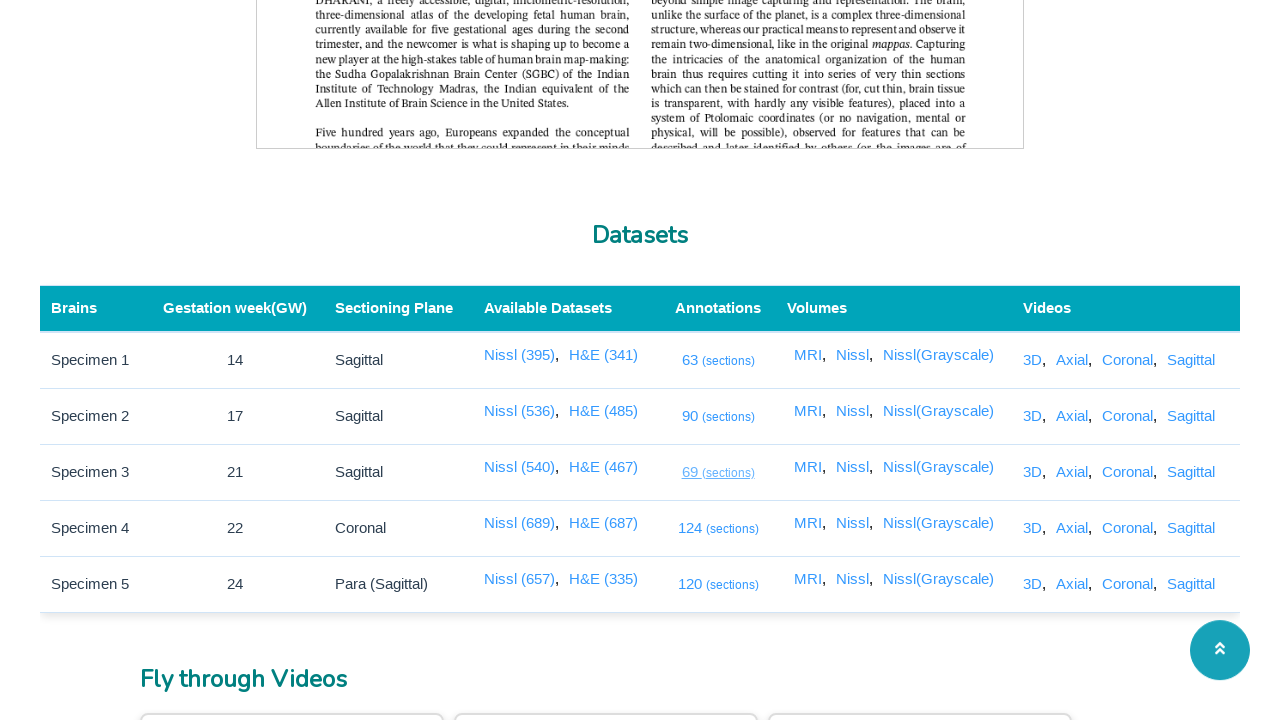

New tab for Specimen 3 Annotation Link opened and DOM content loaded
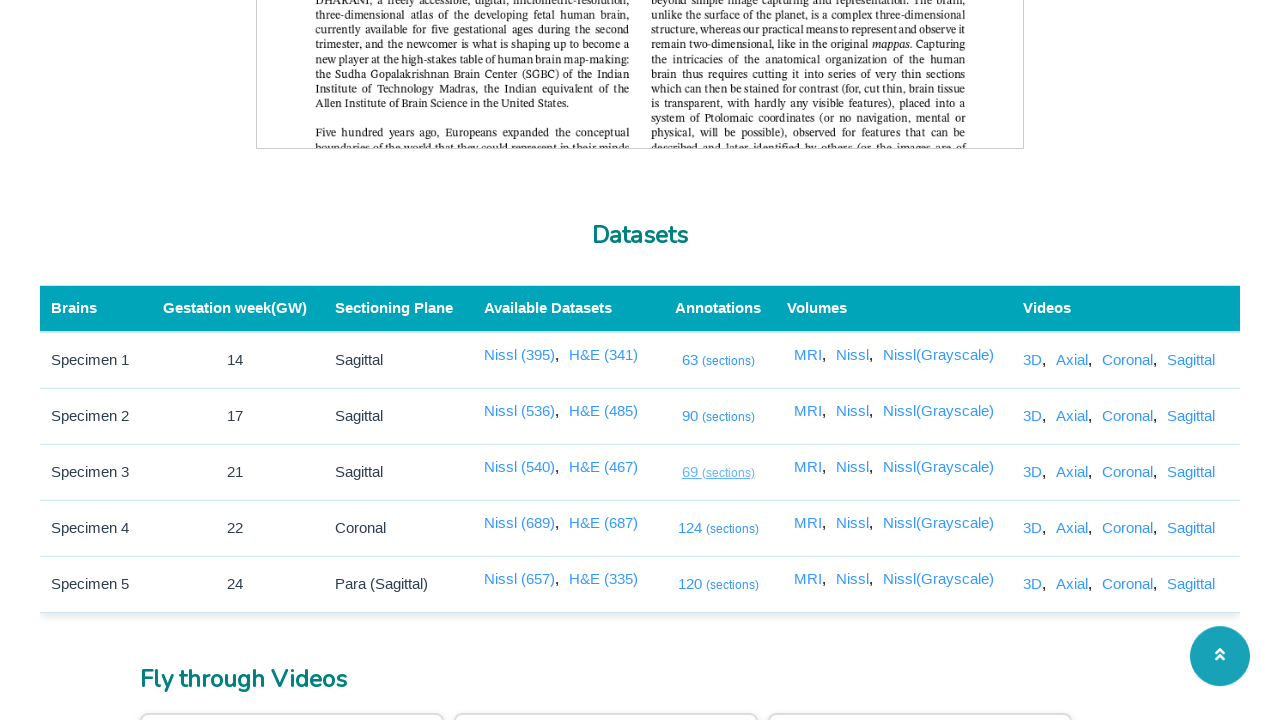

Closed new tab for Specimen 3 Annotation Link and returned to main page
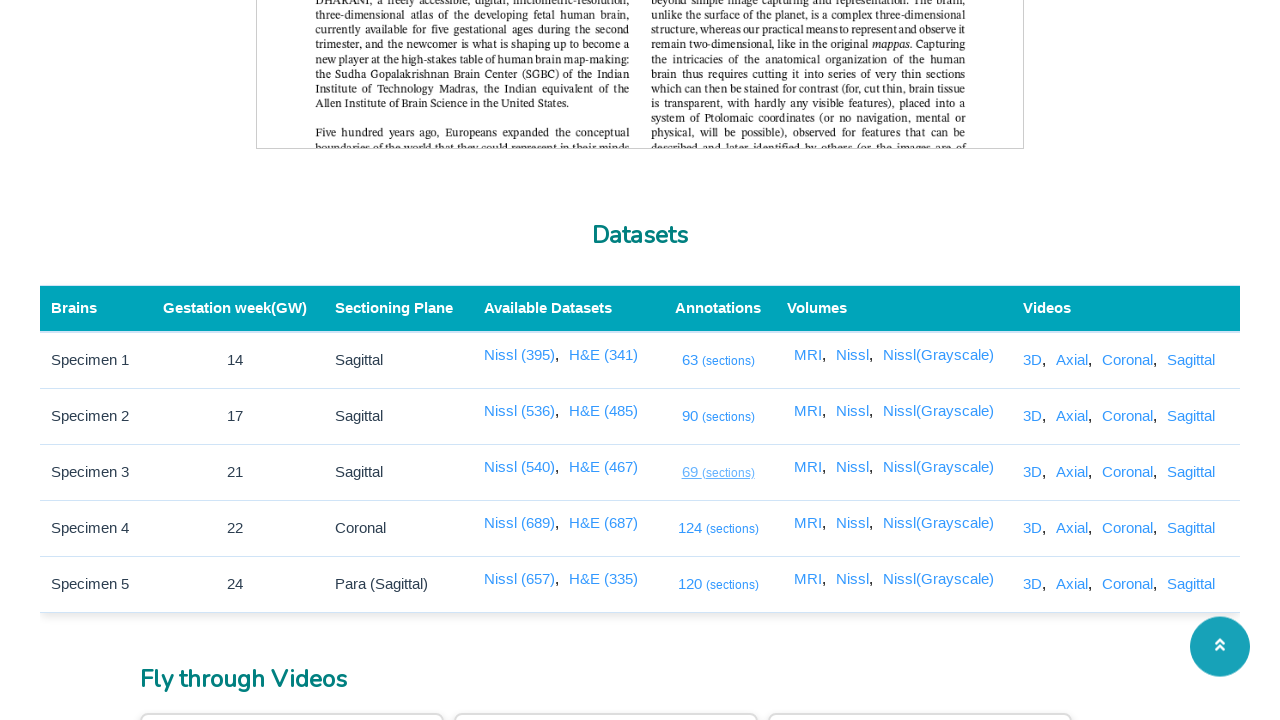

Located Specimen 4 Annotation Link in DOM and verified visibility
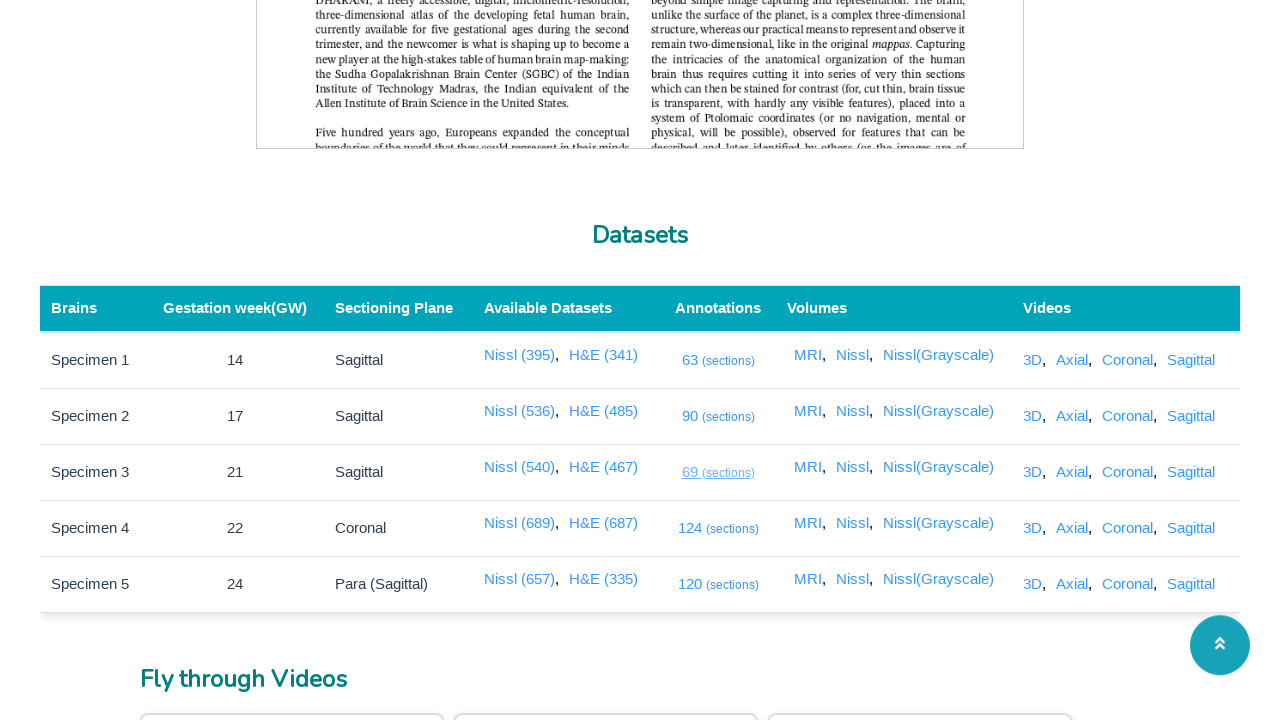

Clicked Specimen 4 Annotation Link
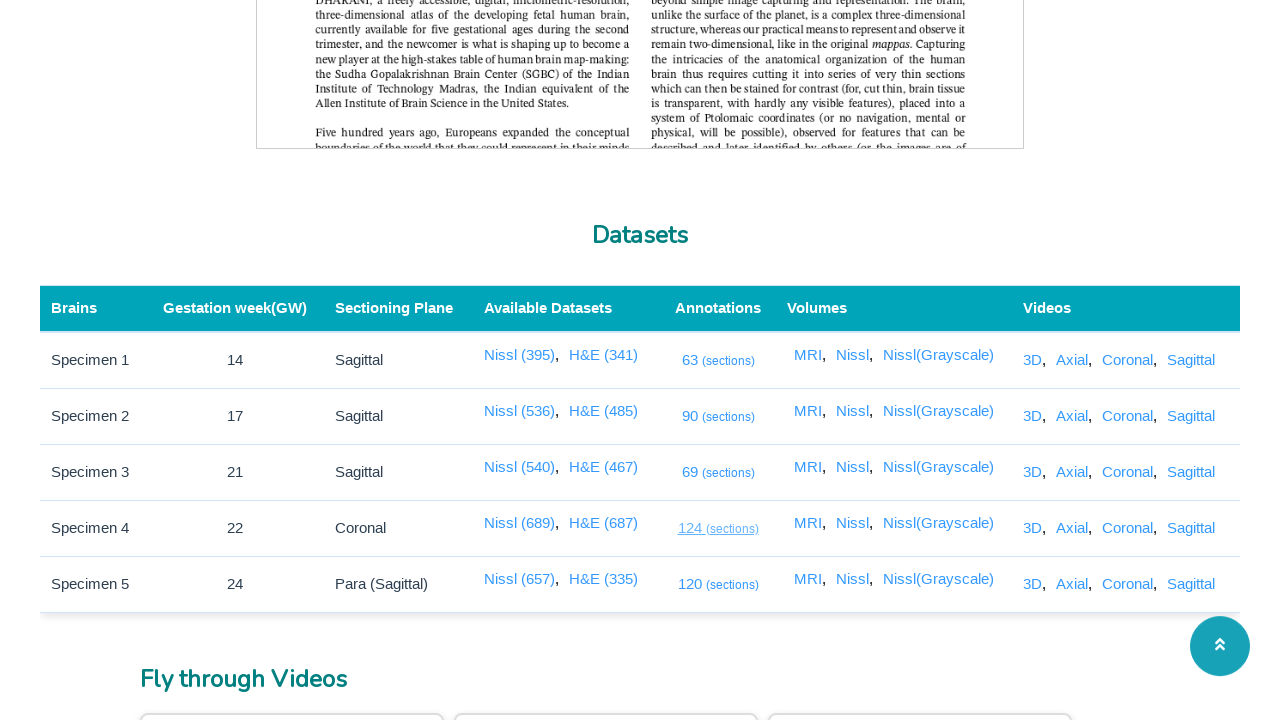

New tab for Specimen 4 Annotation Link opened and DOM content loaded
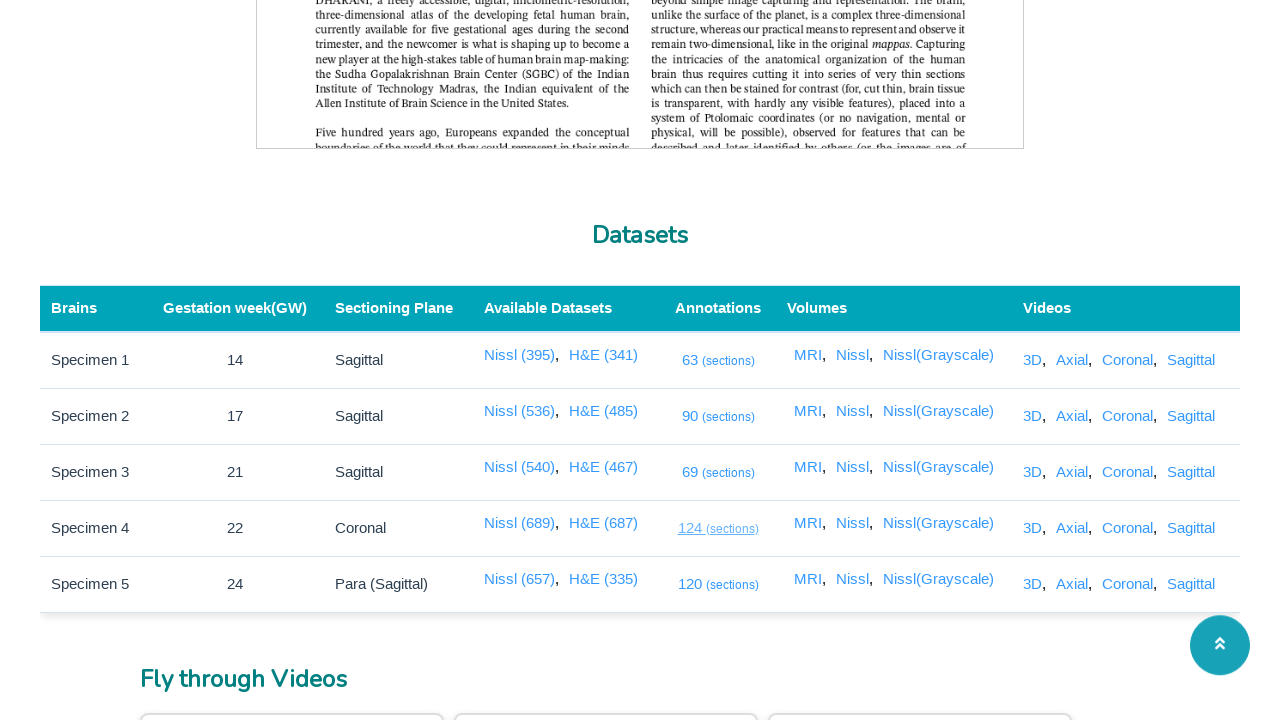

Closed new tab for Specimen 4 Annotation Link and returned to main page
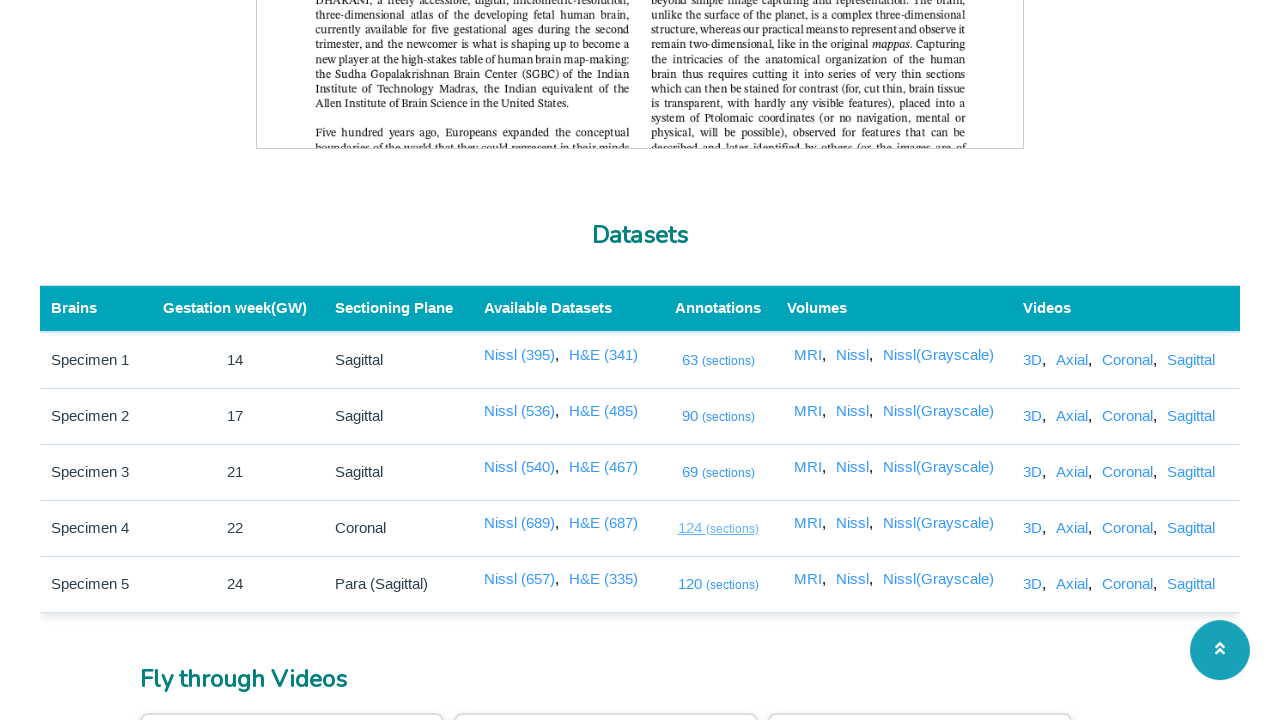

Located Specimen 5 Annotation Link in DOM and verified visibility
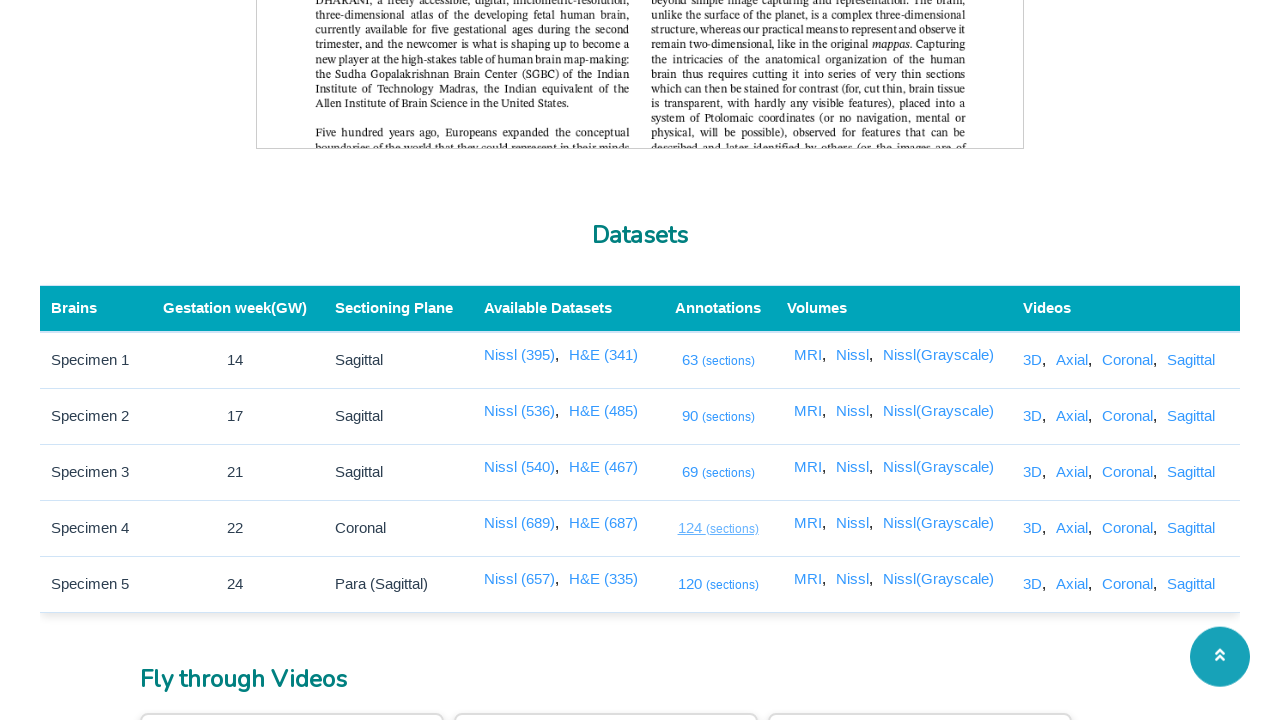

Clicked Specimen 5 Annotation Link
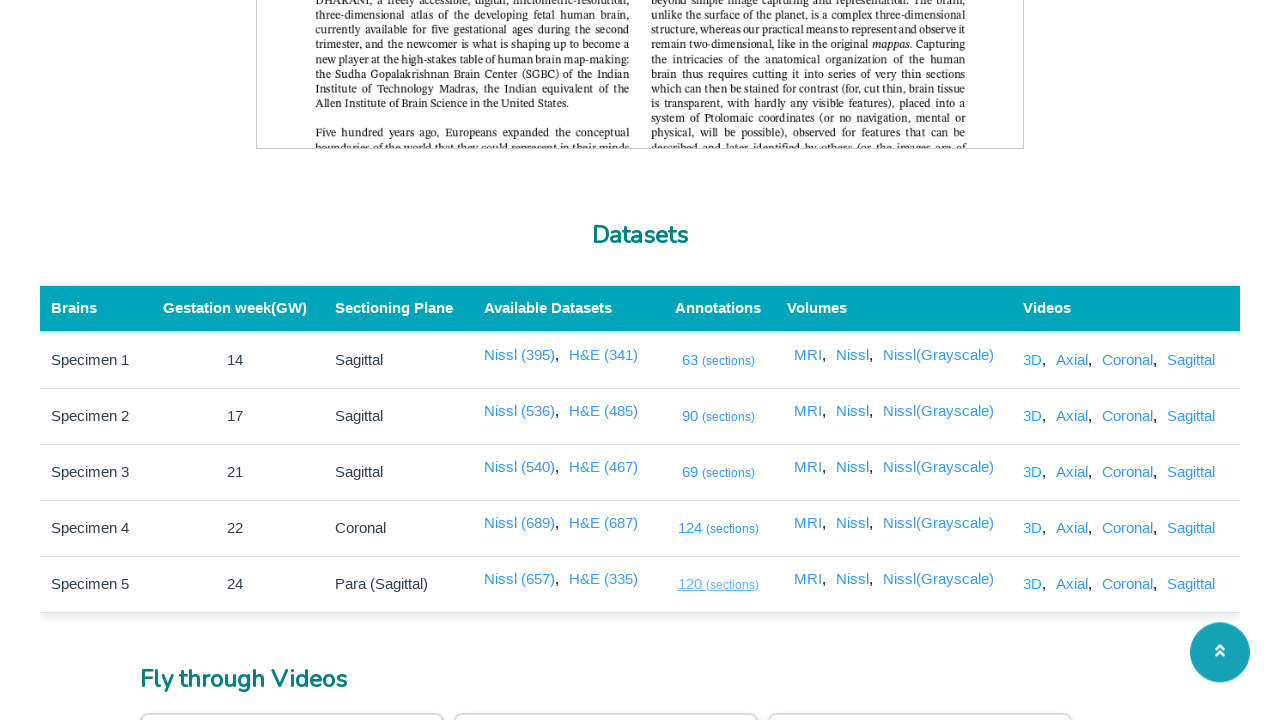

New tab for Specimen 5 Annotation Link opened and DOM content loaded
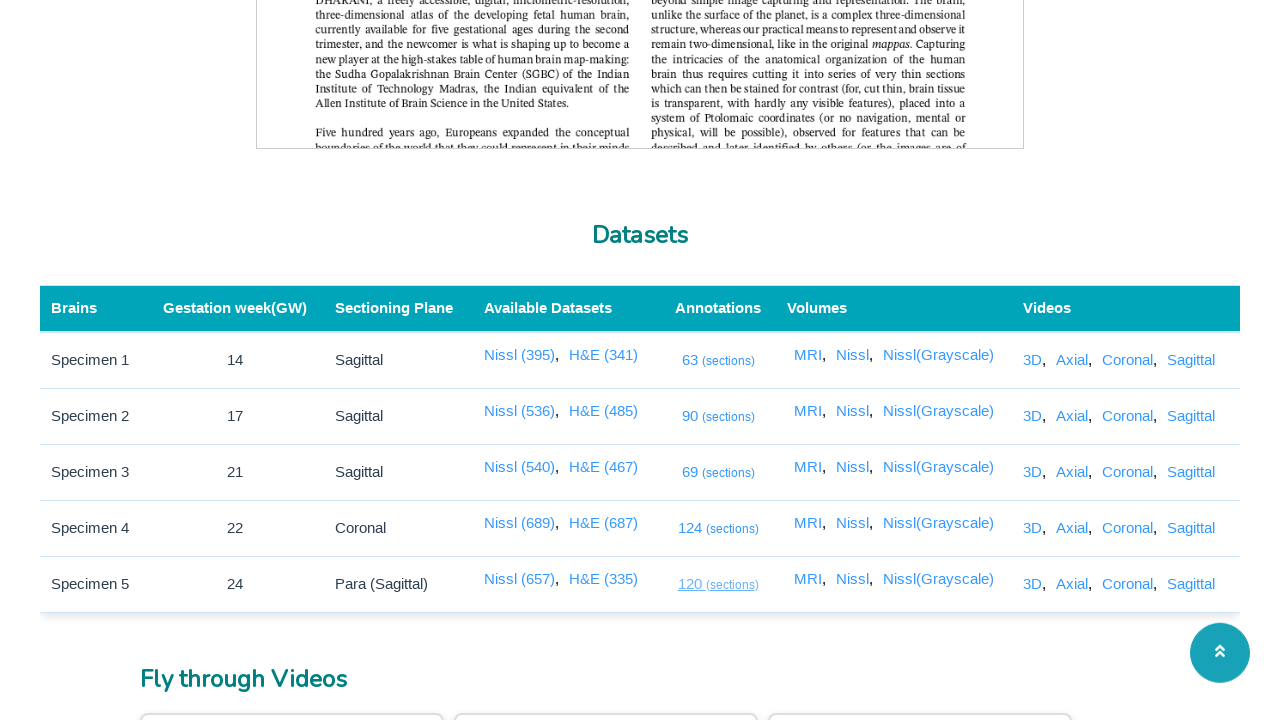

Closed new tab for Specimen 5 Annotation Link and returned to main page
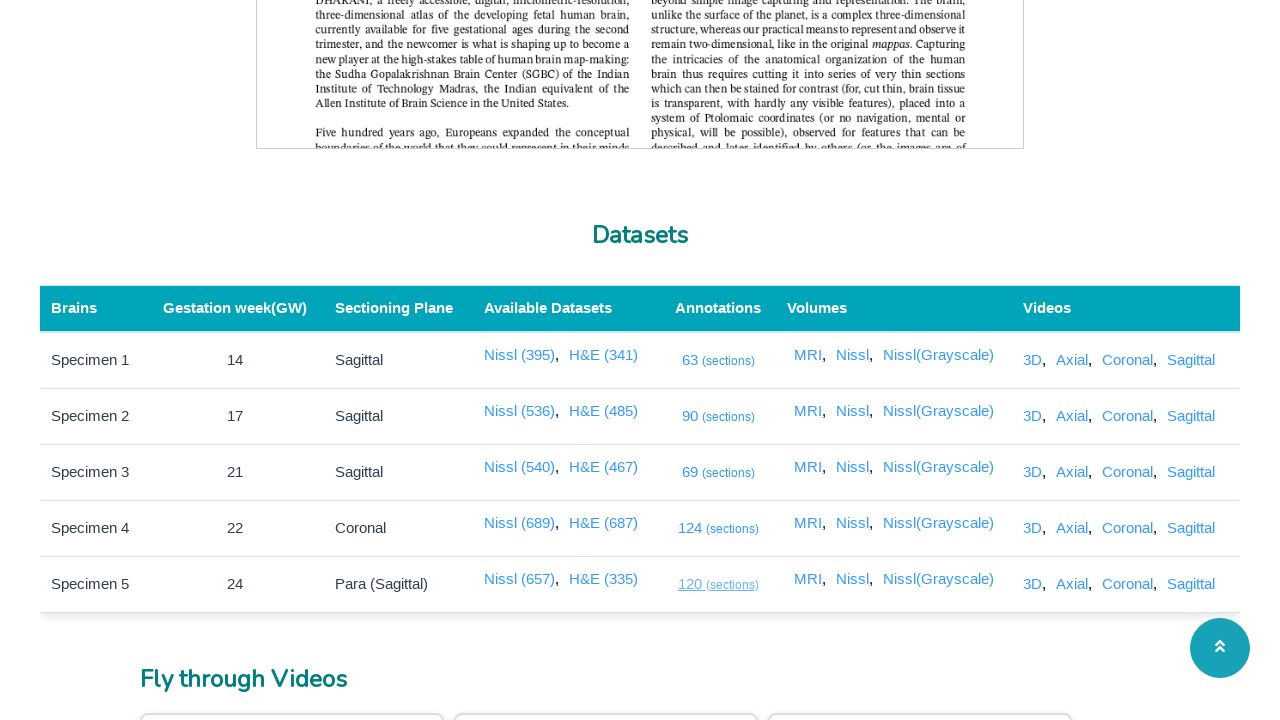

Located MRI View 1 Link in DOM and verified visibility
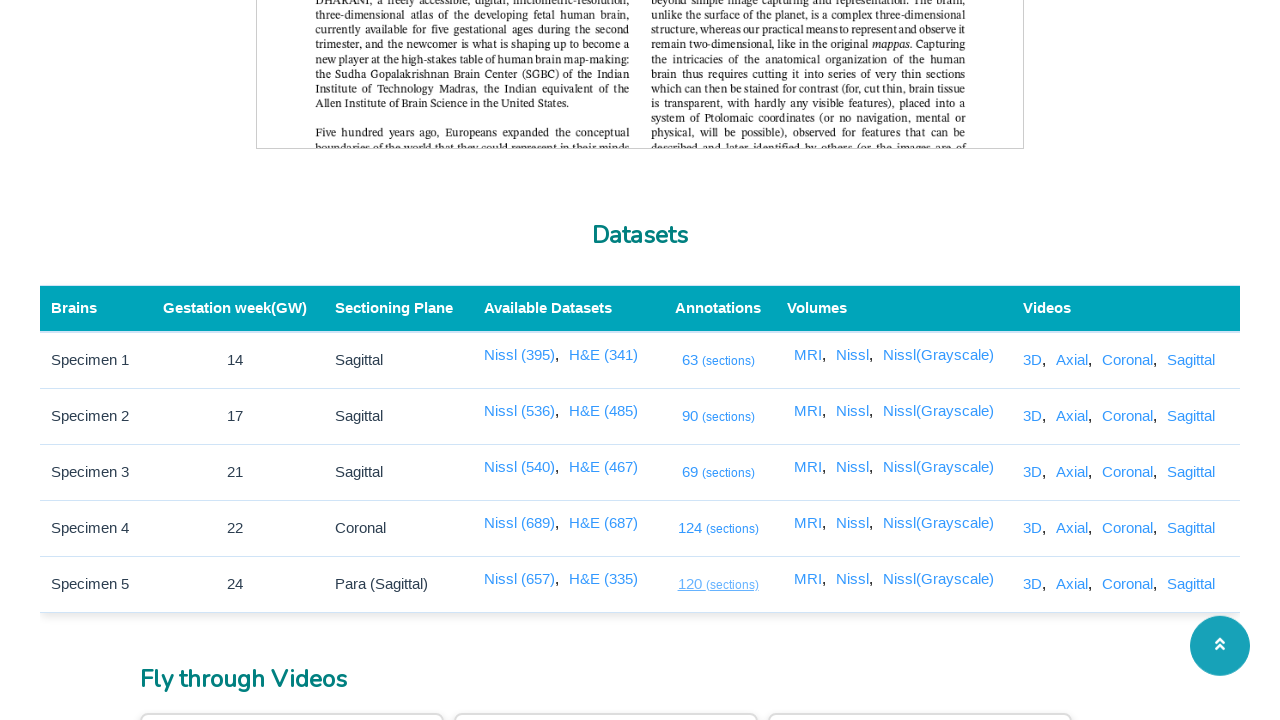

Clicked MRI View 1 Link
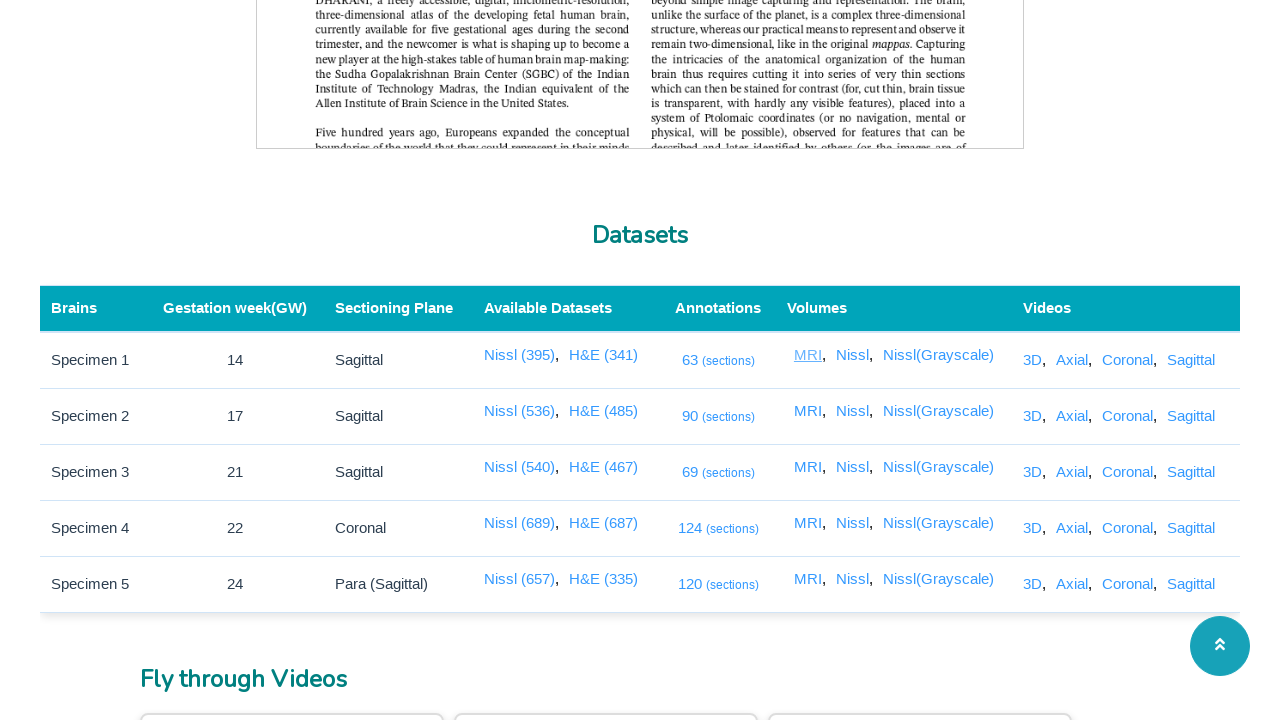

New tab for MRI View 1 Link opened and DOM content loaded
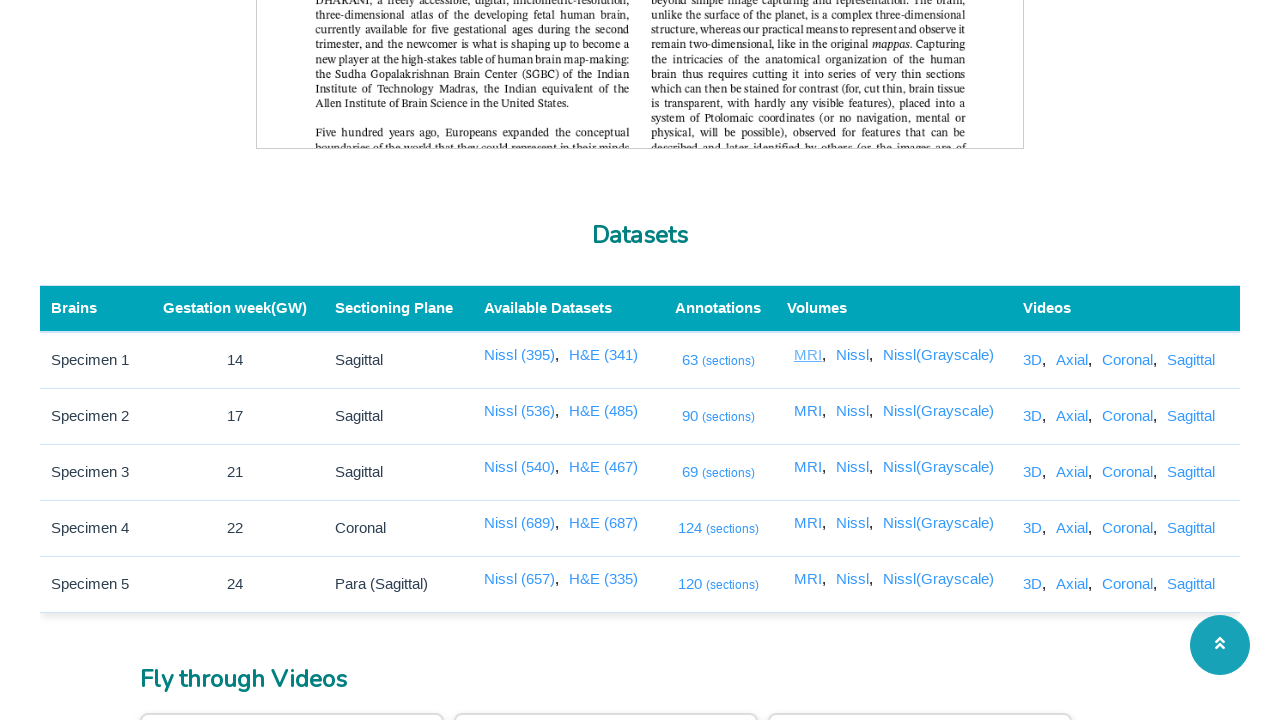

Closed new tab for MRI View 1 Link and returned to main page
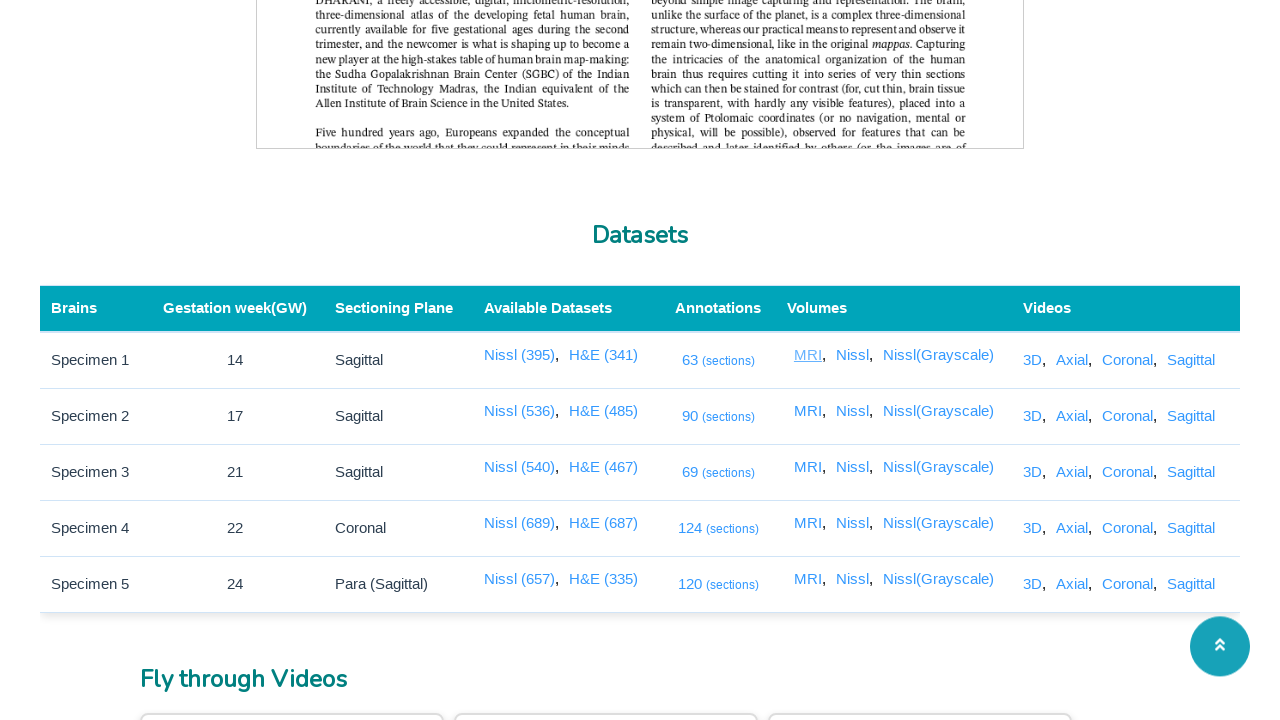

Located MRI View 2 Link in DOM and verified visibility
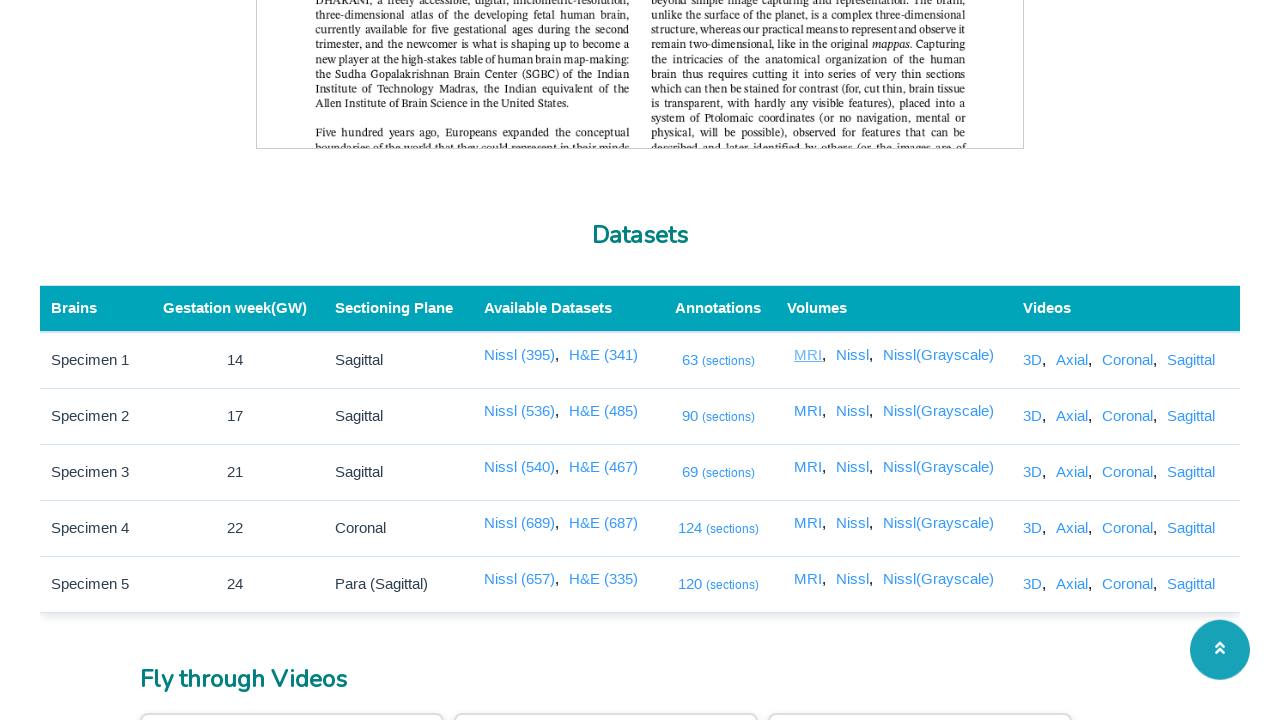

Clicked MRI View 2 Link
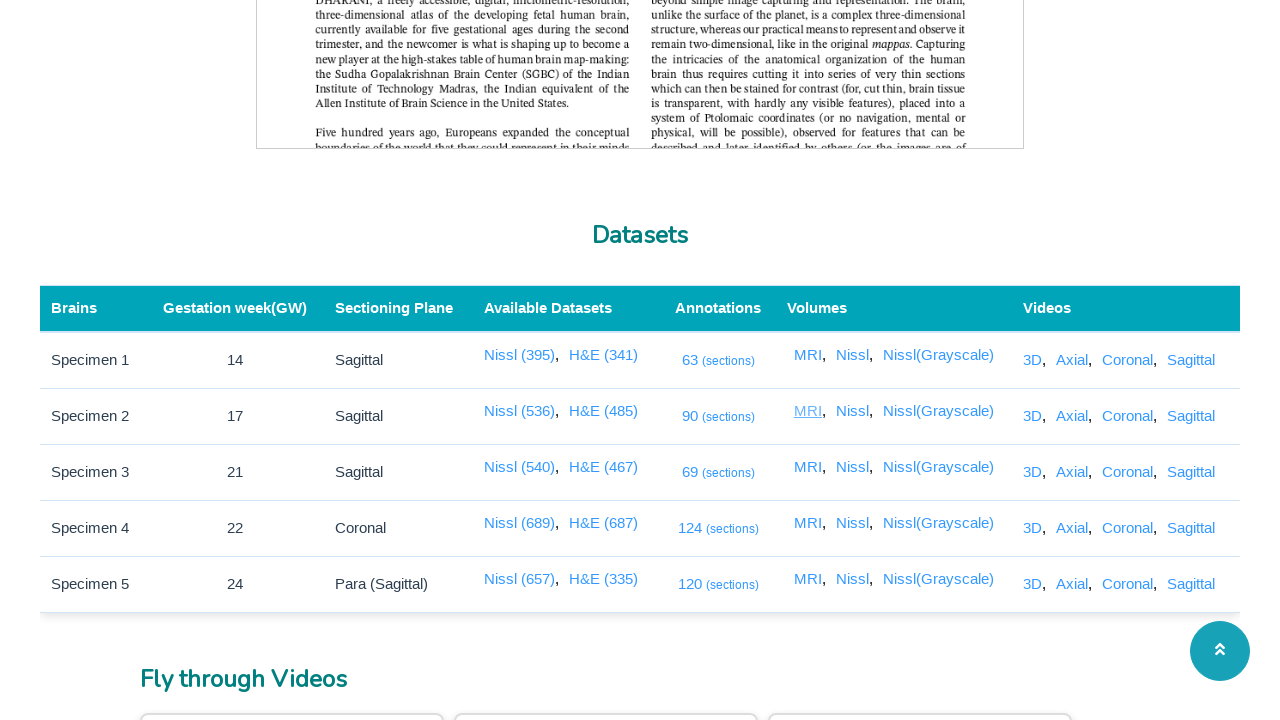

New tab for MRI View 2 Link opened and DOM content loaded
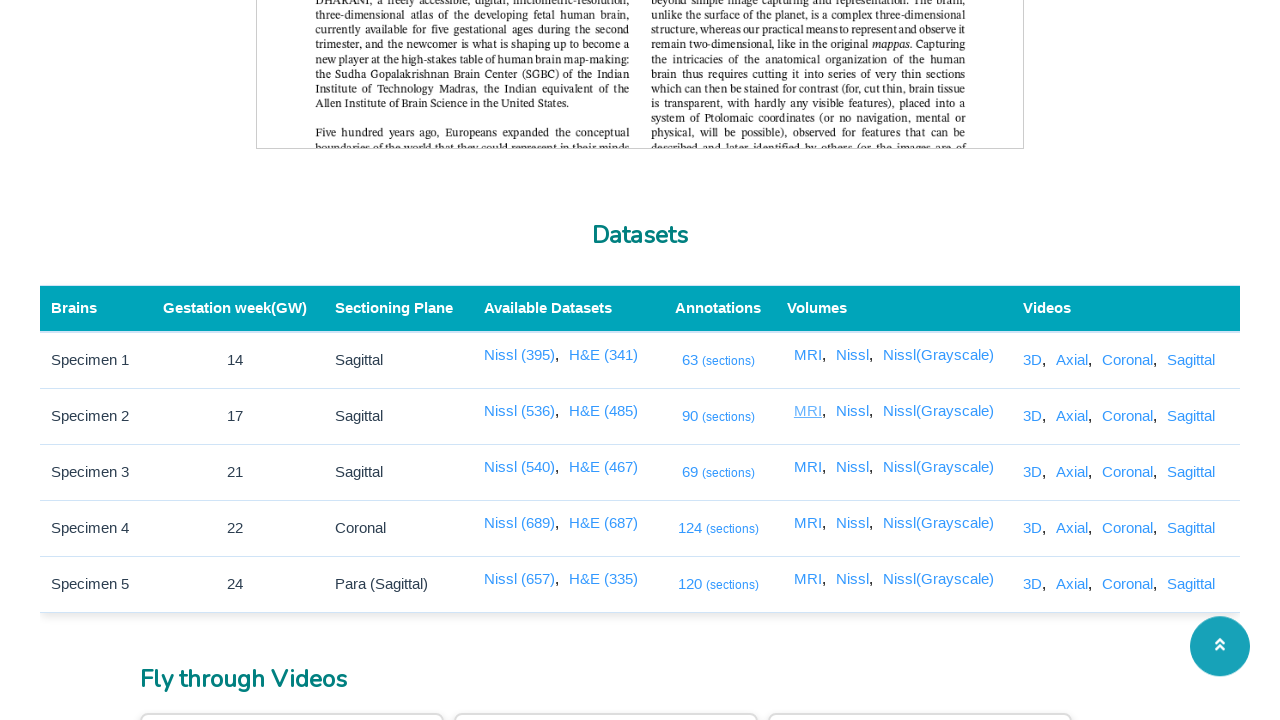

Closed new tab for MRI View 2 Link and returned to main page
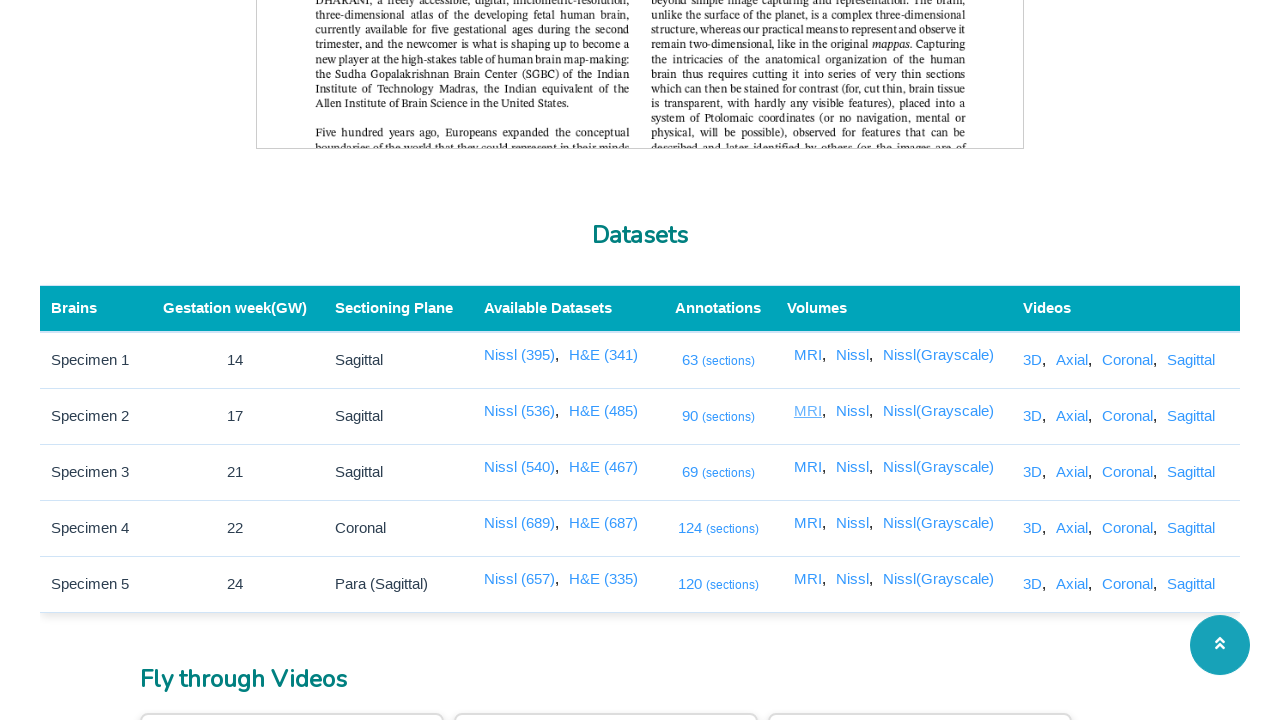

Located MRI View 3 Link in DOM and verified visibility
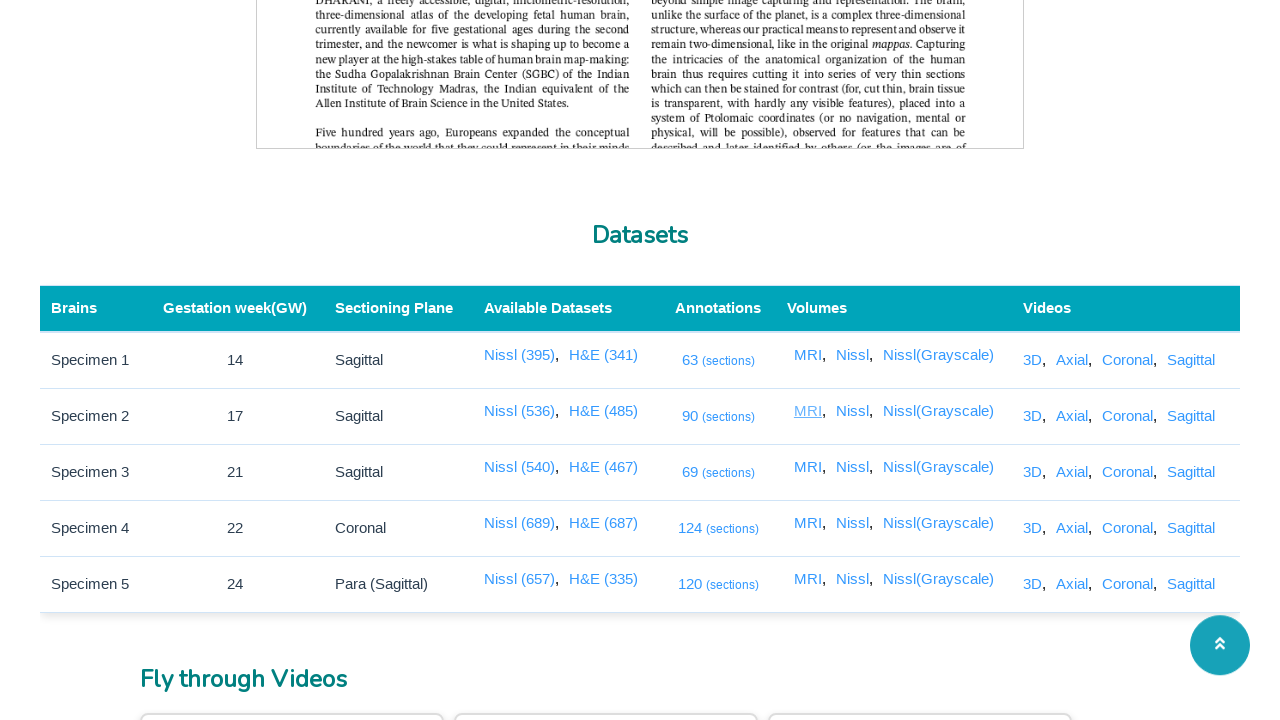

Clicked MRI View 3 Link
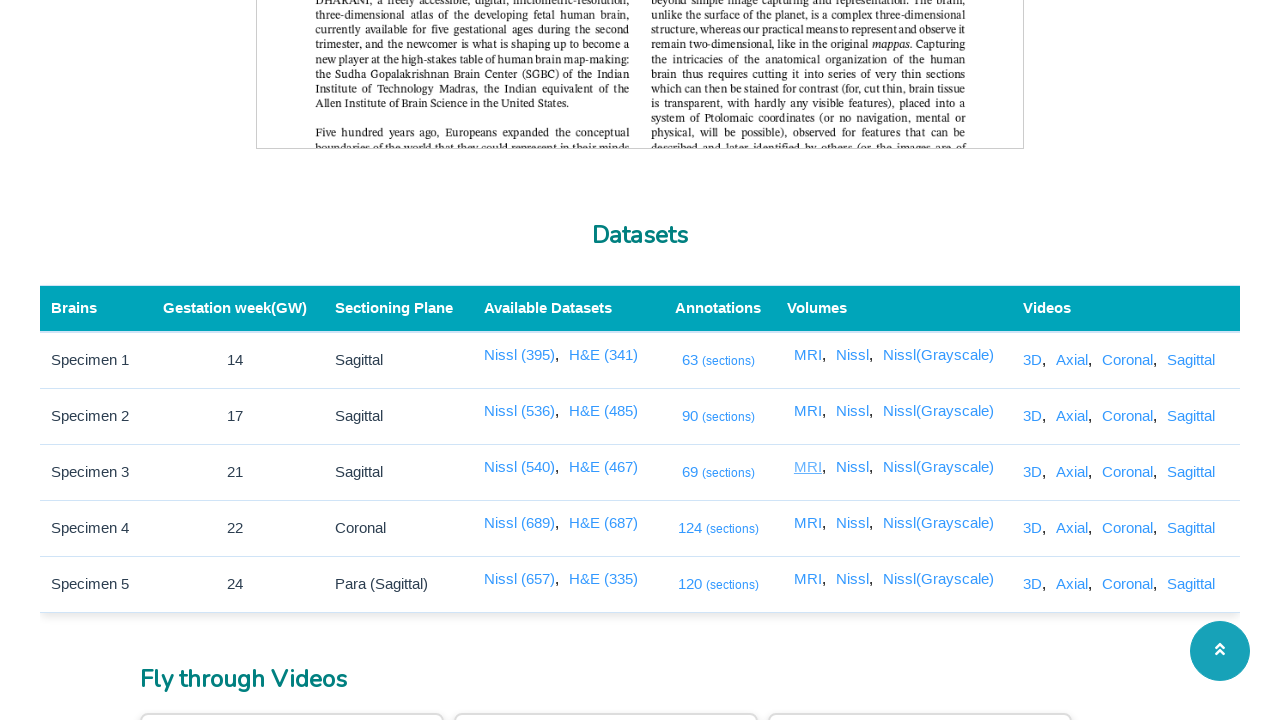

New tab for MRI View 3 Link opened and DOM content loaded
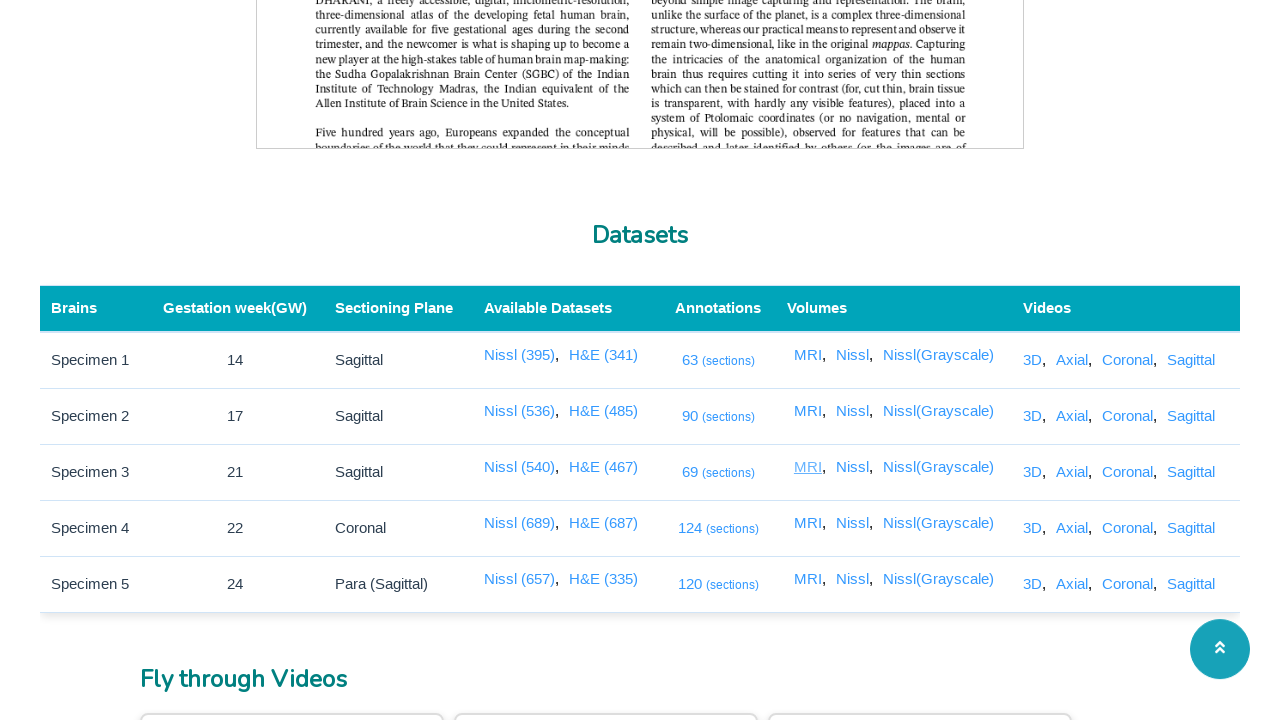

Closed new tab for MRI View 3 Link and returned to main page
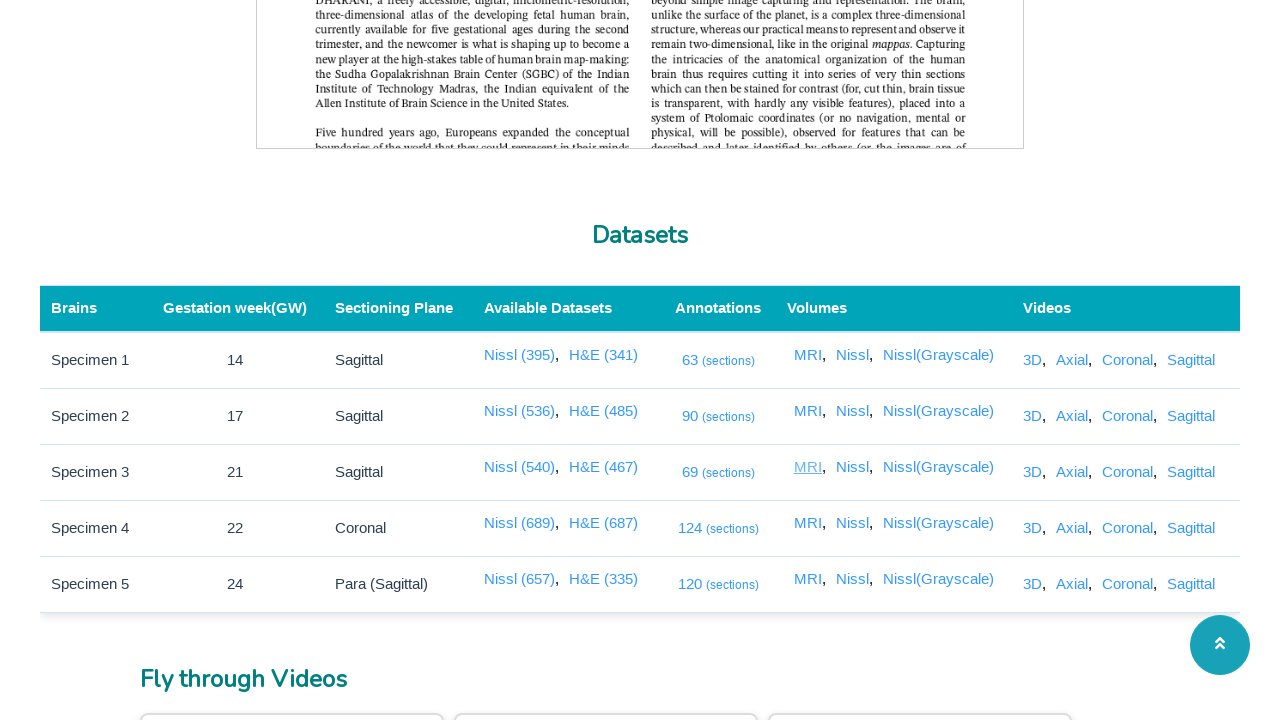

Located MRI View 4 Link in DOM and verified visibility
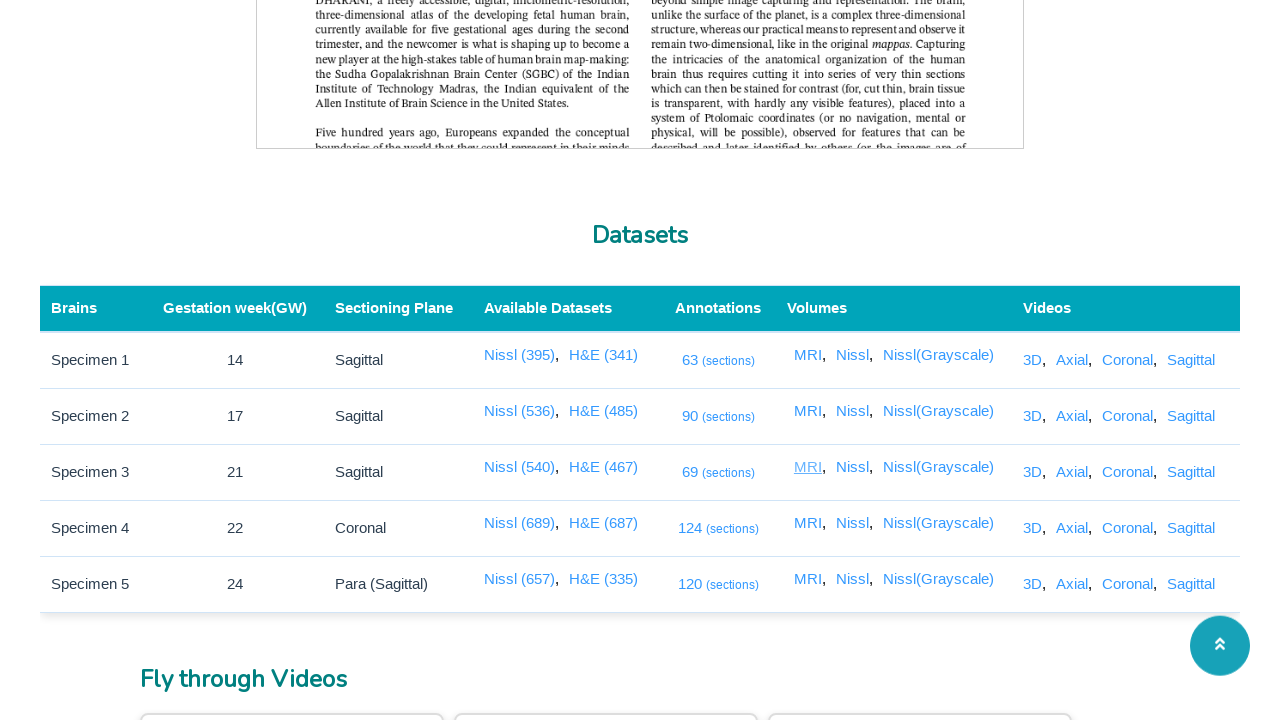

Clicked MRI View 4 Link
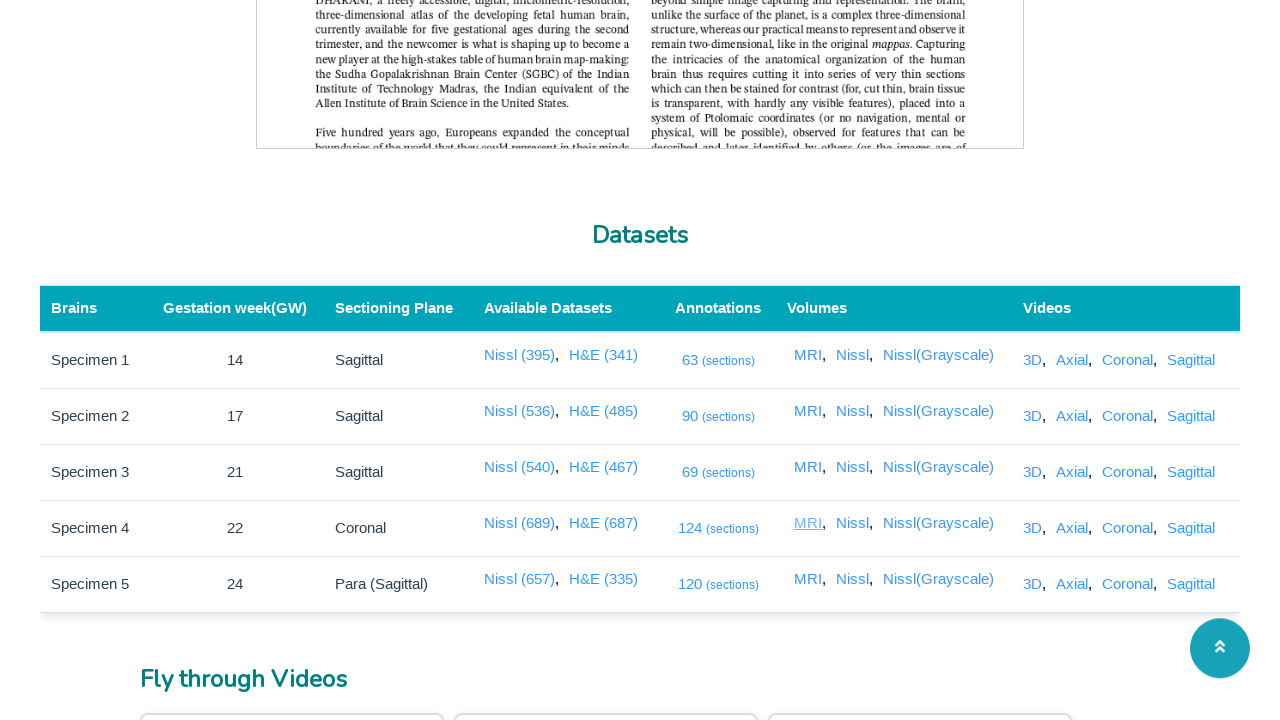

New tab for MRI View 4 Link opened and DOM content loaded
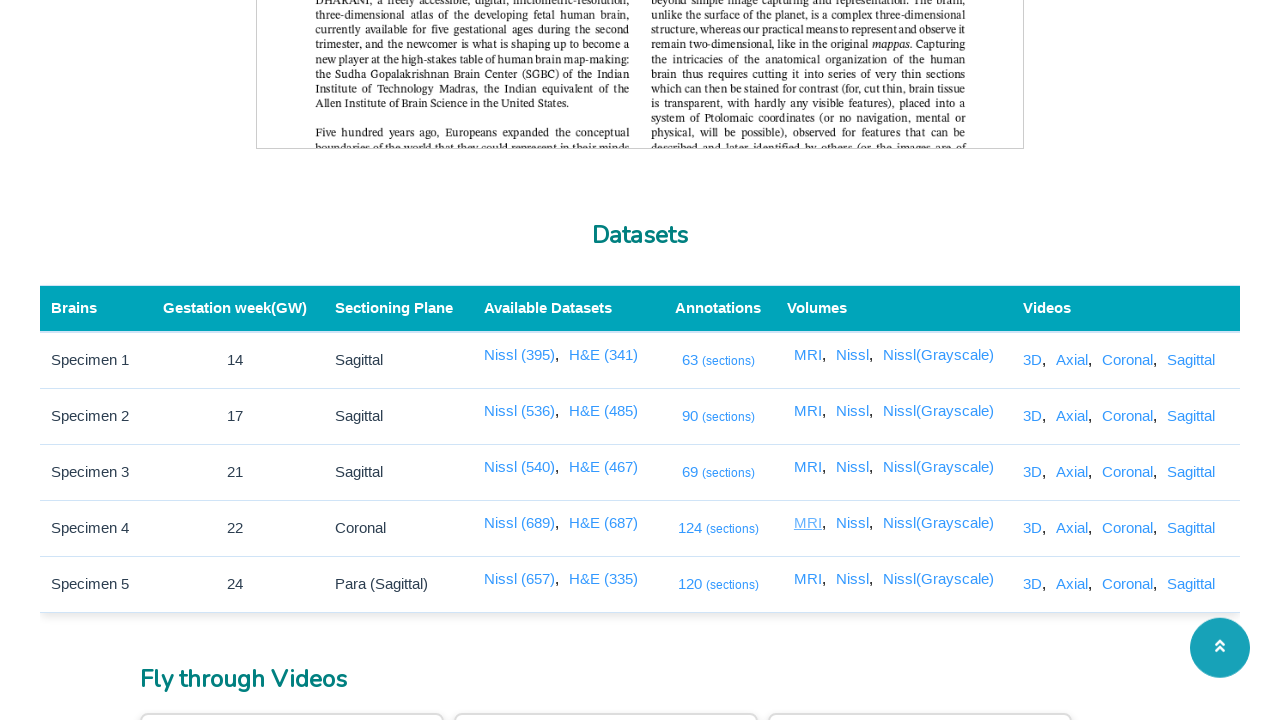

Closed new tab for MRI View 4 Link and returned to main page
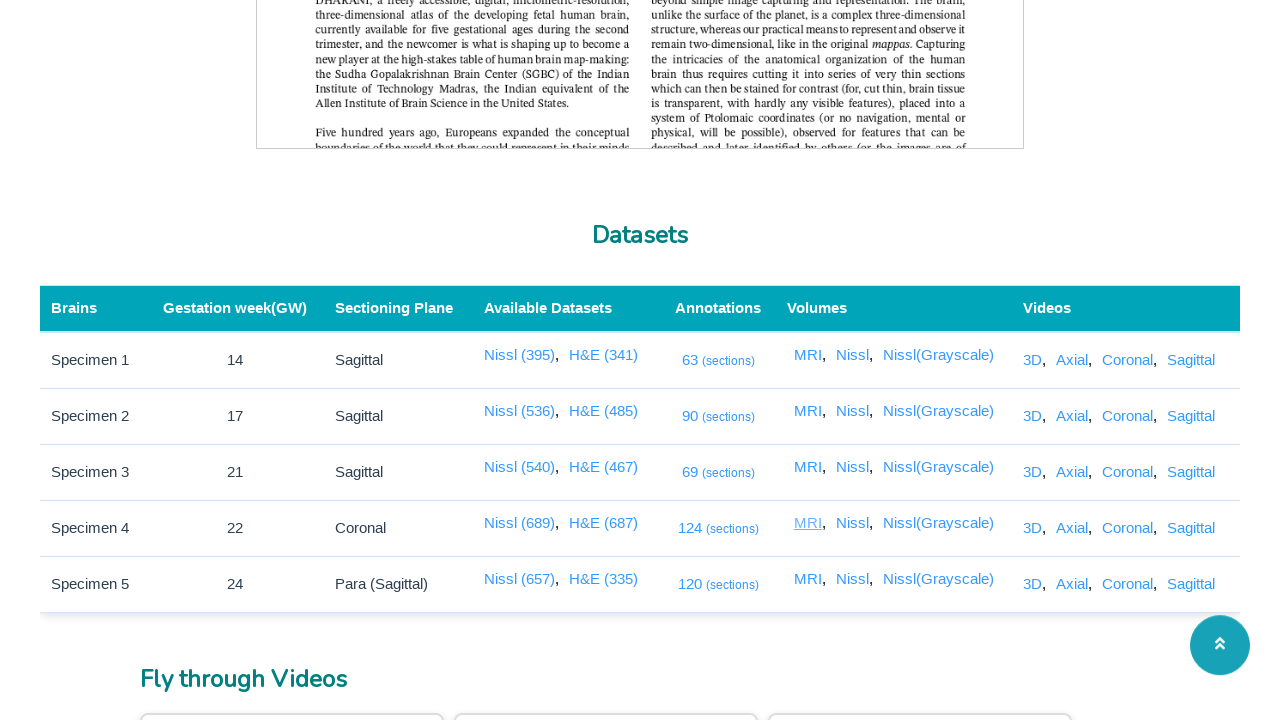

Located MRI View 5 Link in DOM and verified visibility
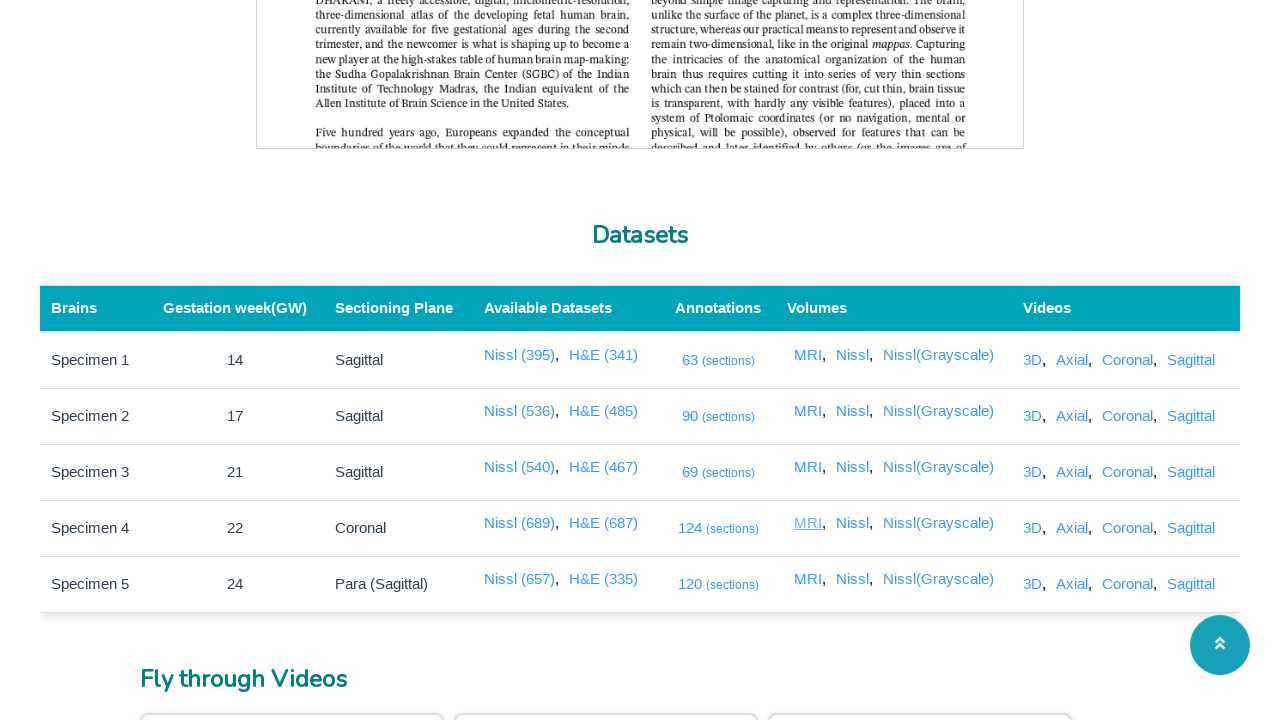

Clicked MRI View 5 Link
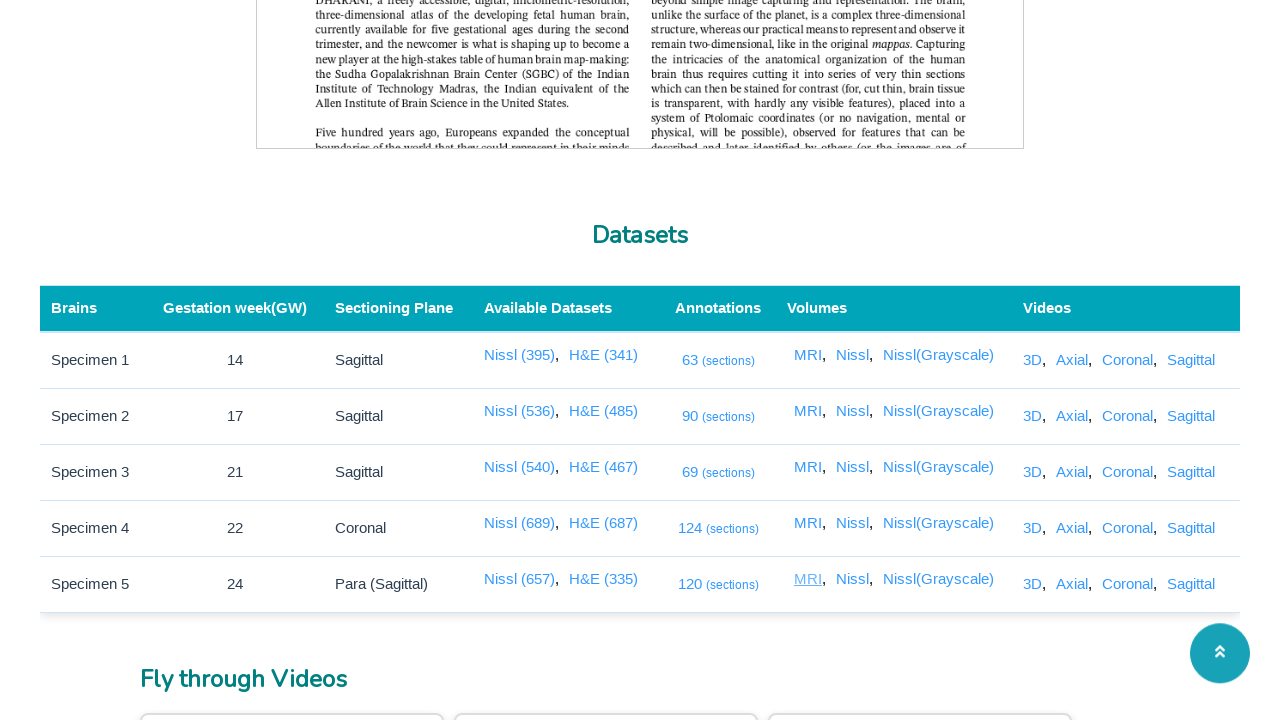

New tab for MRI View 5 Link opened and DOM content loaded
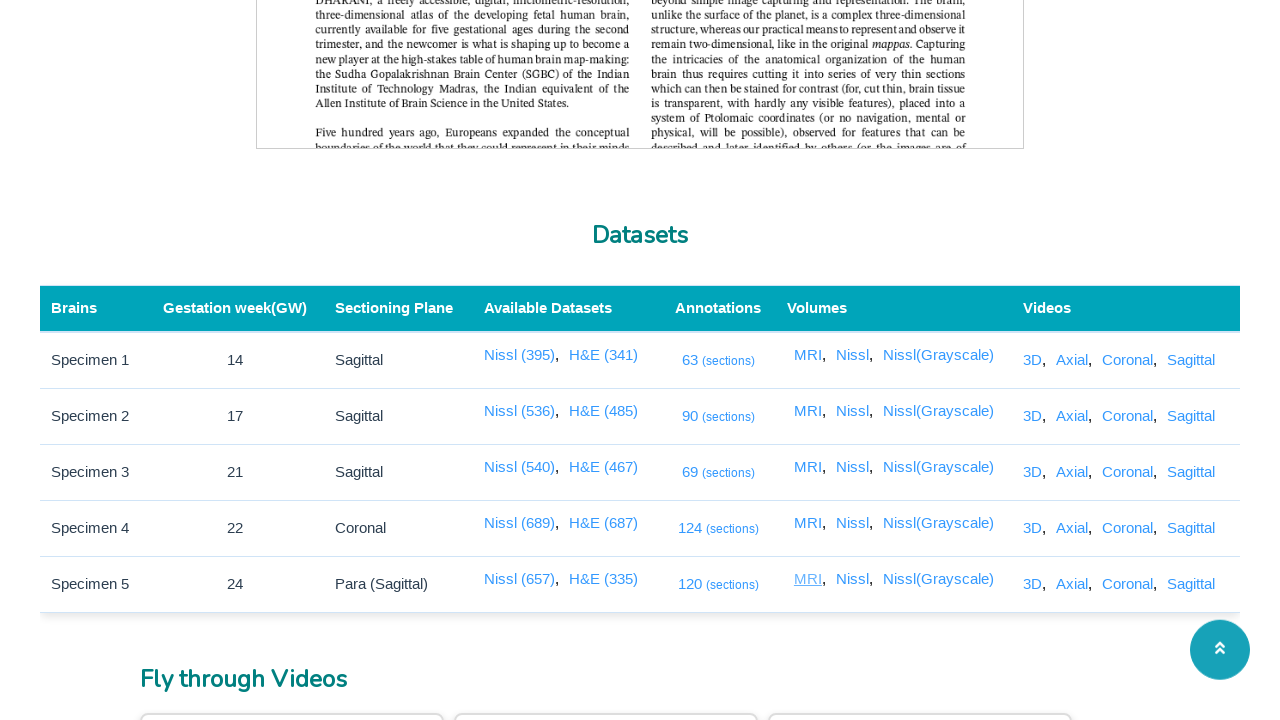

Closed new tab for MRI View 5 Link and returned to main page
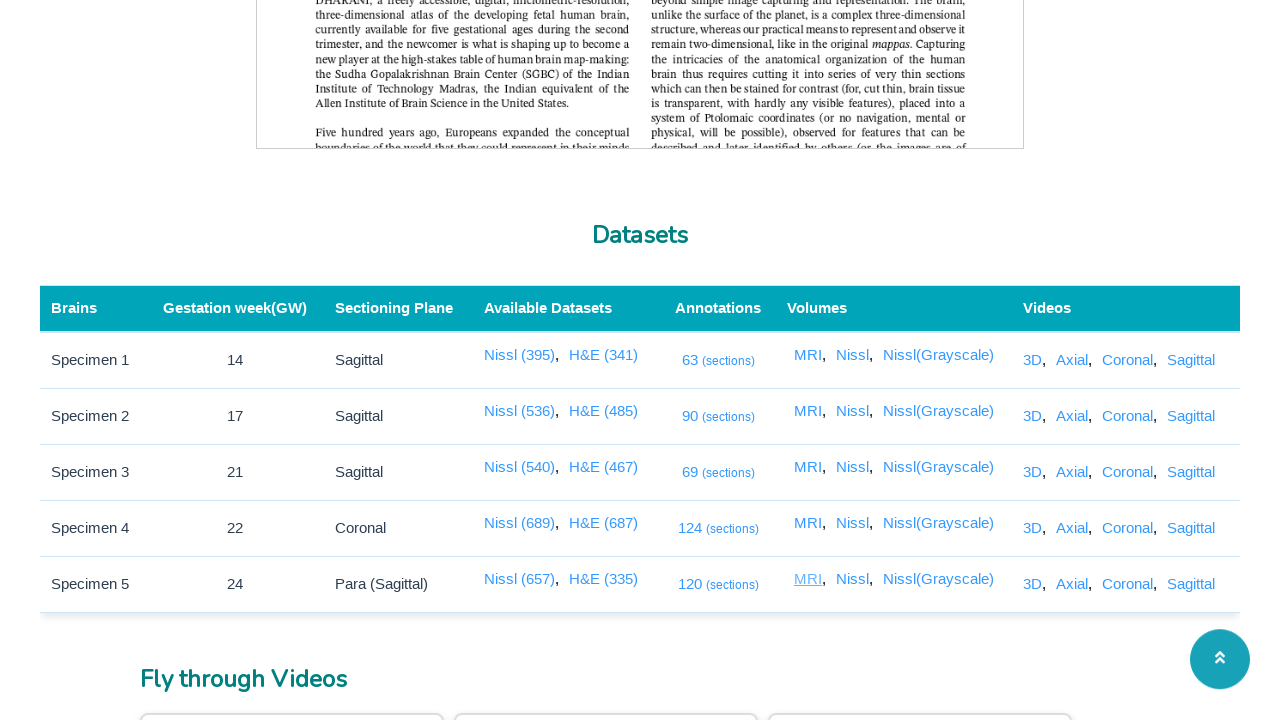

Located Nissl View 1 Link in DOM and verified visibility
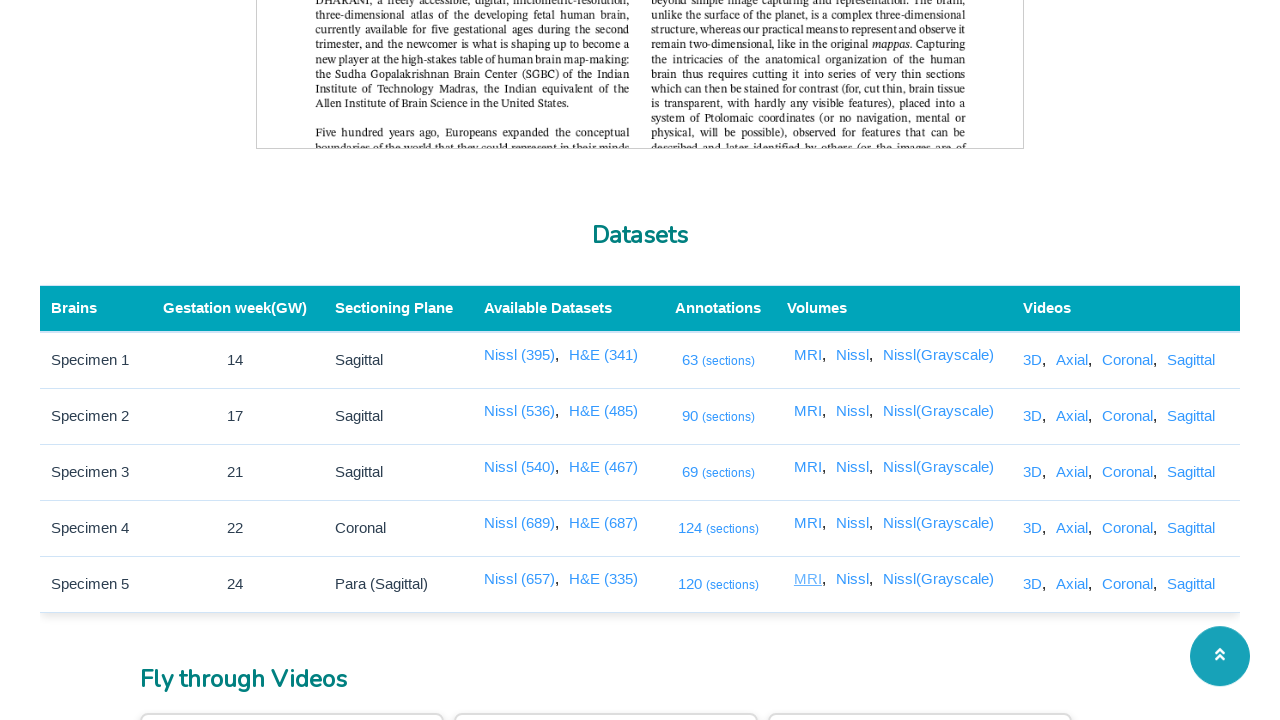

Clicked Nissl View 1 Link
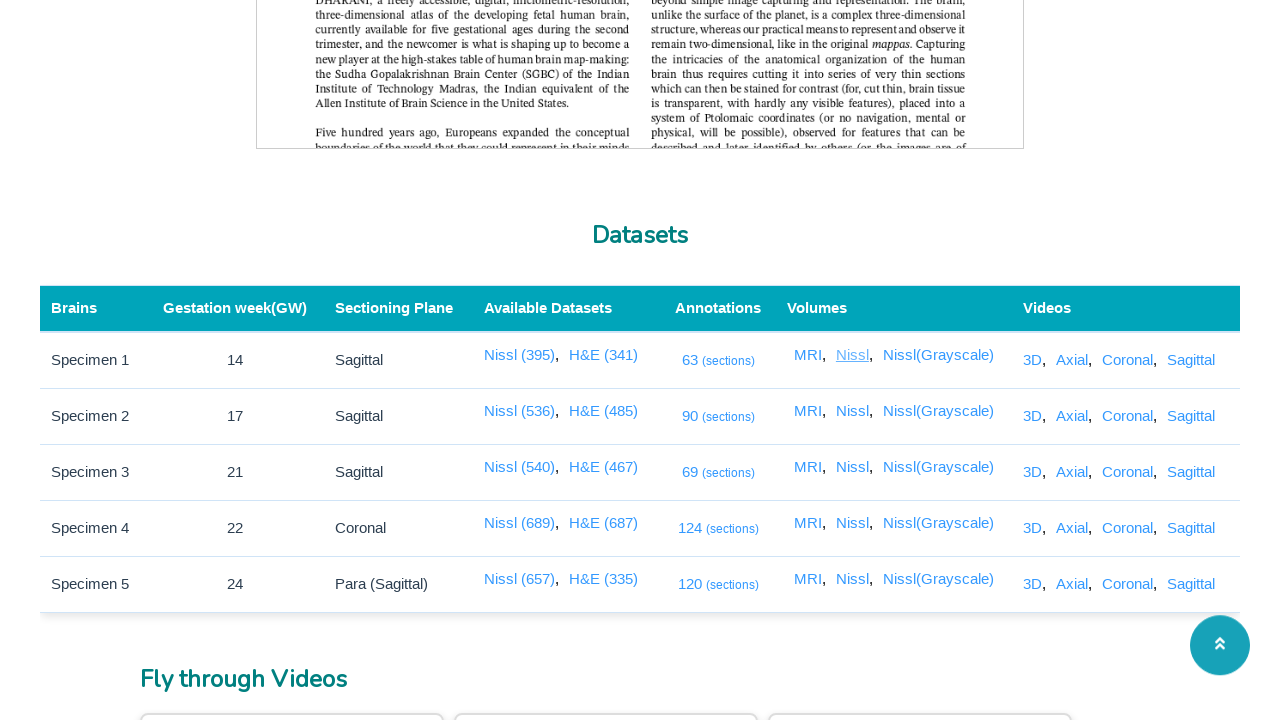

New tab for Nissl View 1 Link opened and DOM content loaded
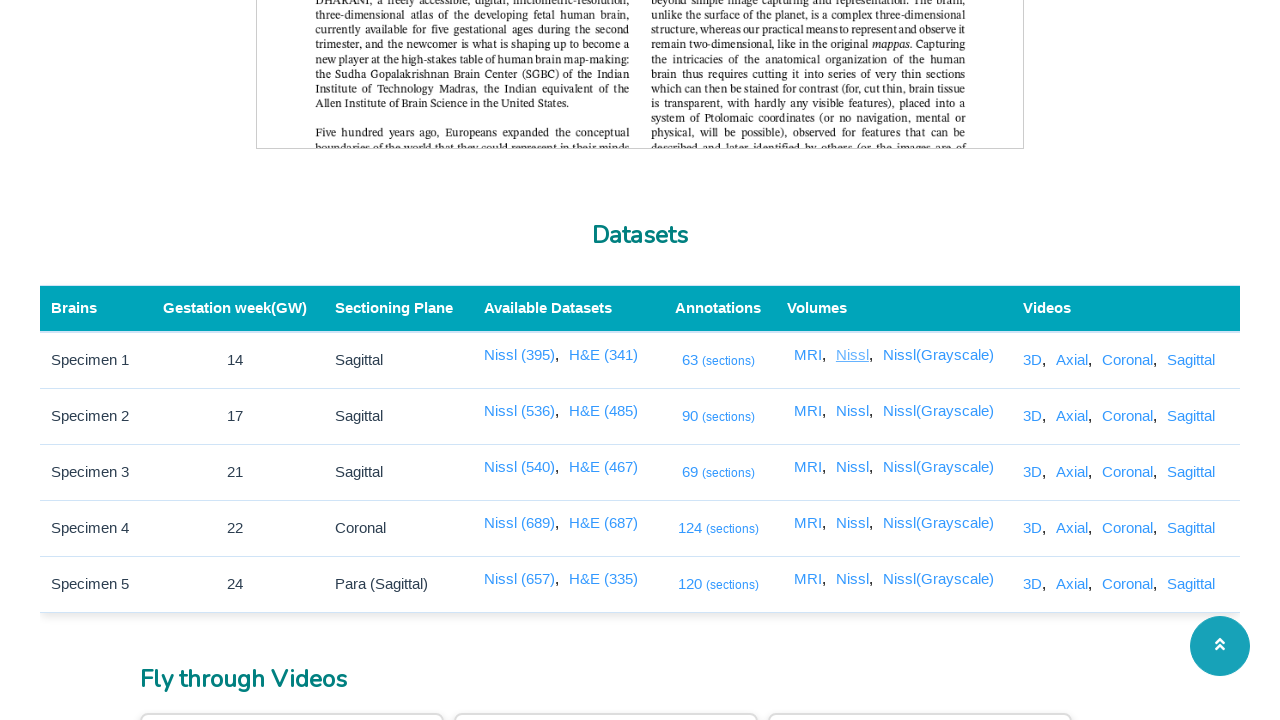

Closed new tab for Nissl View 1 Link and returned to main page
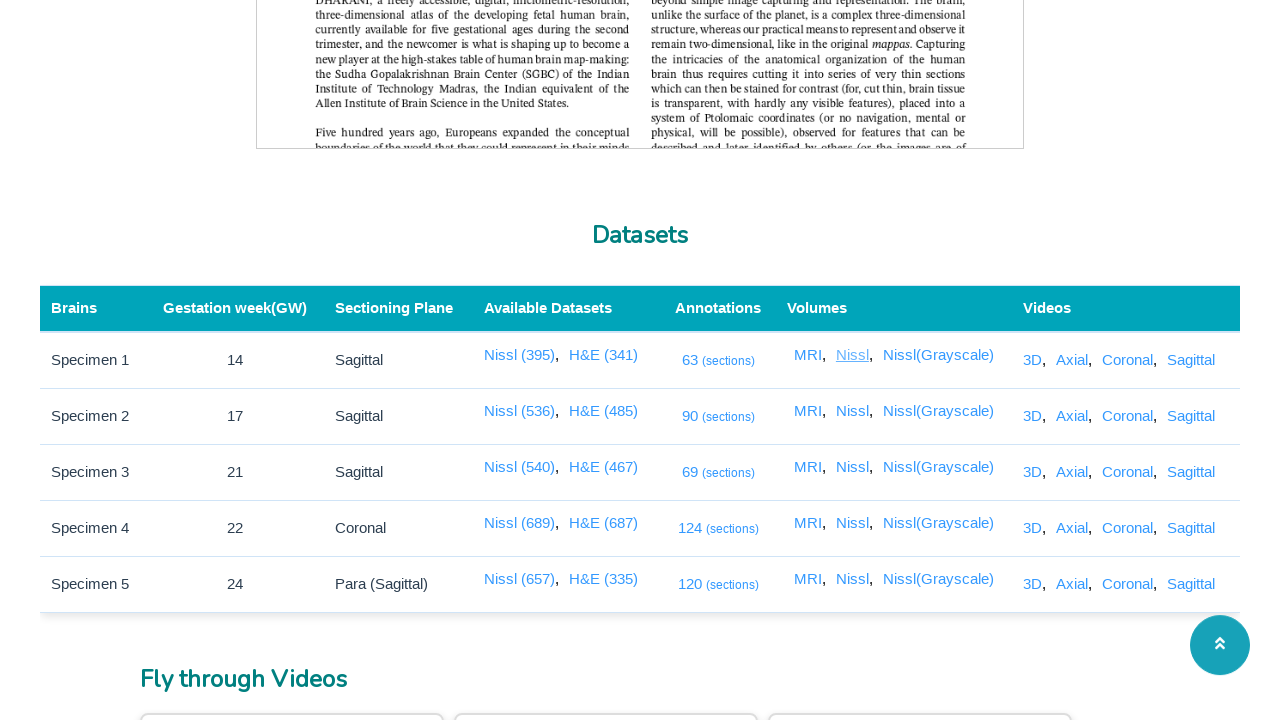

Located Nissl View 2 Link in DOM and verified visibility
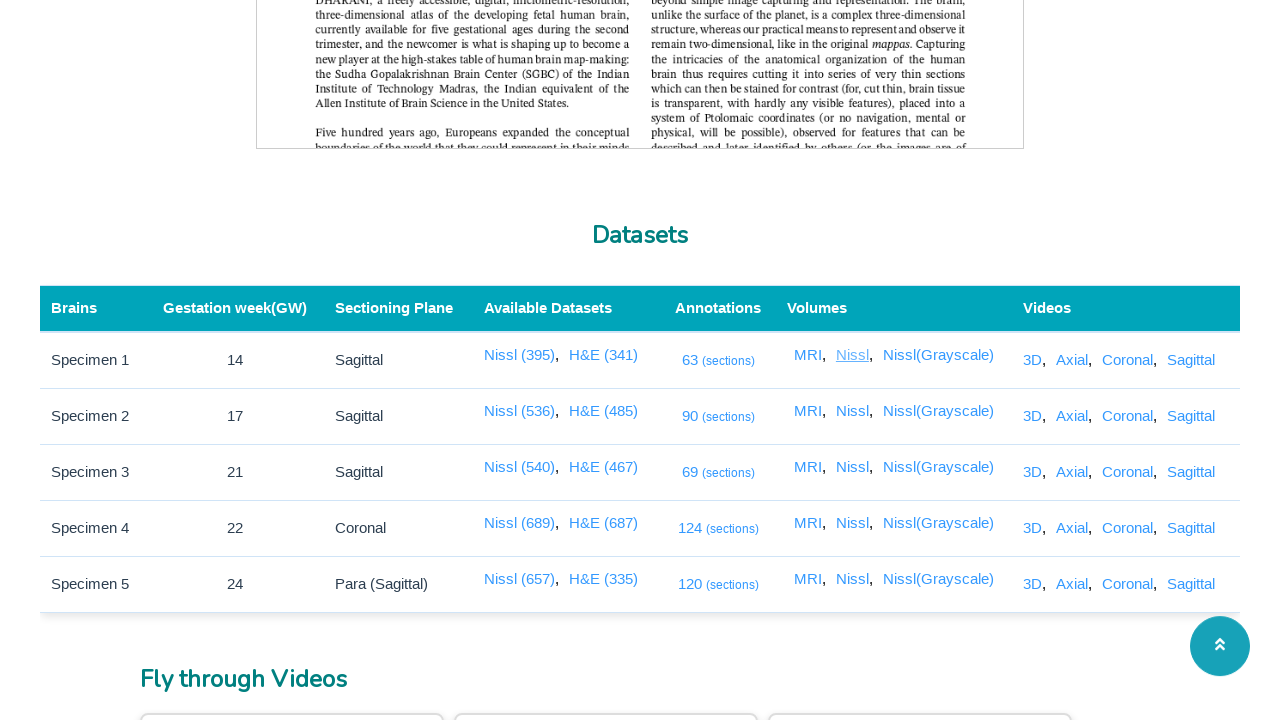

Clicked Nissl View 2 Link
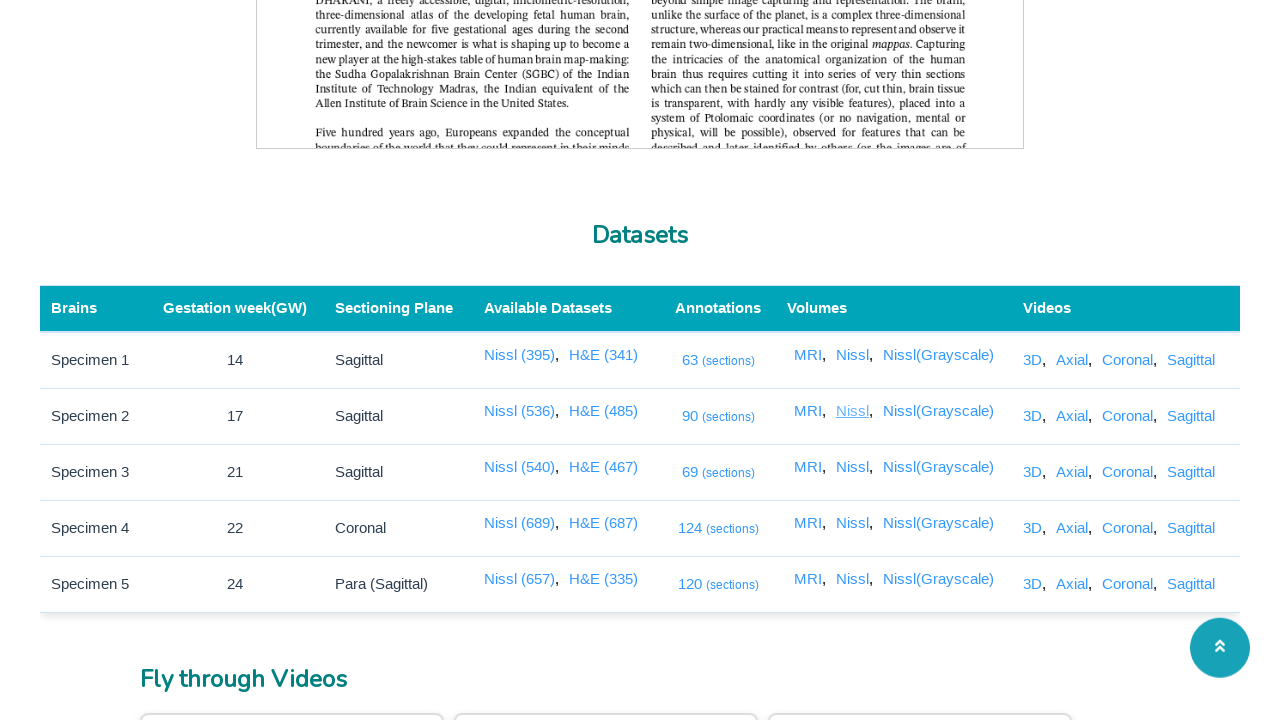

New tab for Nissl View 2 Link opened and DOM content loaded
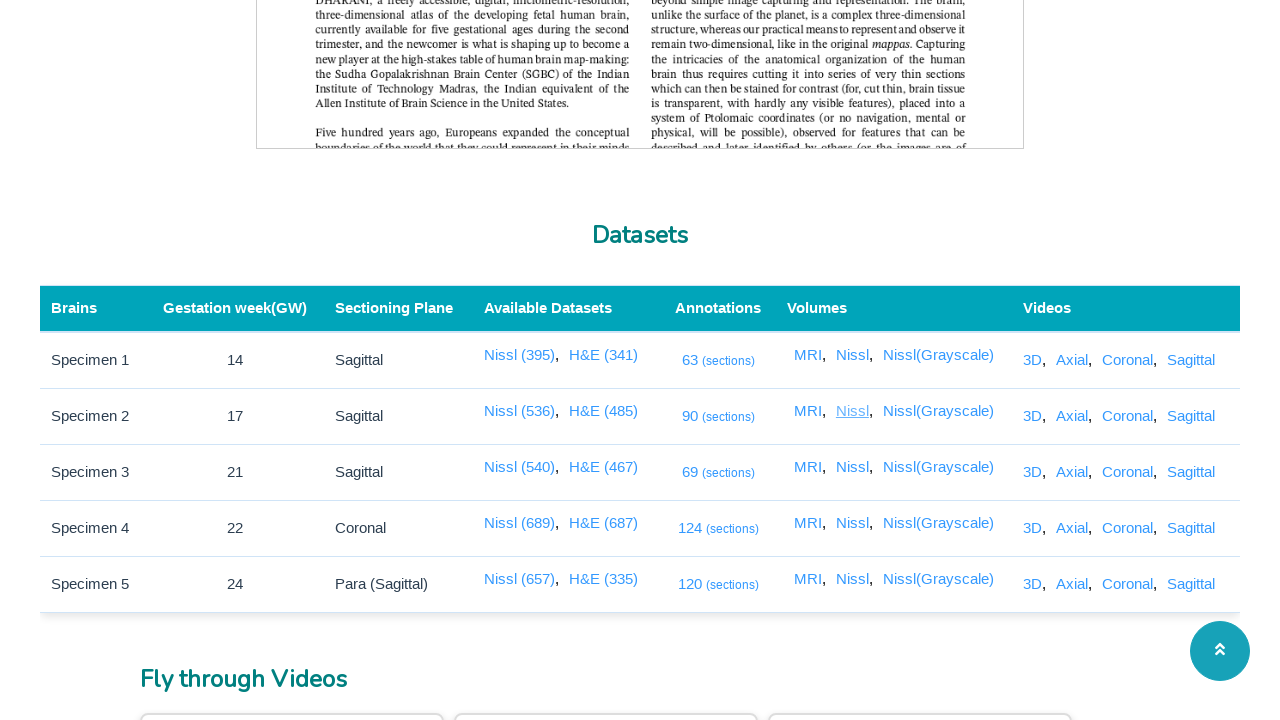

Closed new tab for Nissl View 2 Link and returned to main page
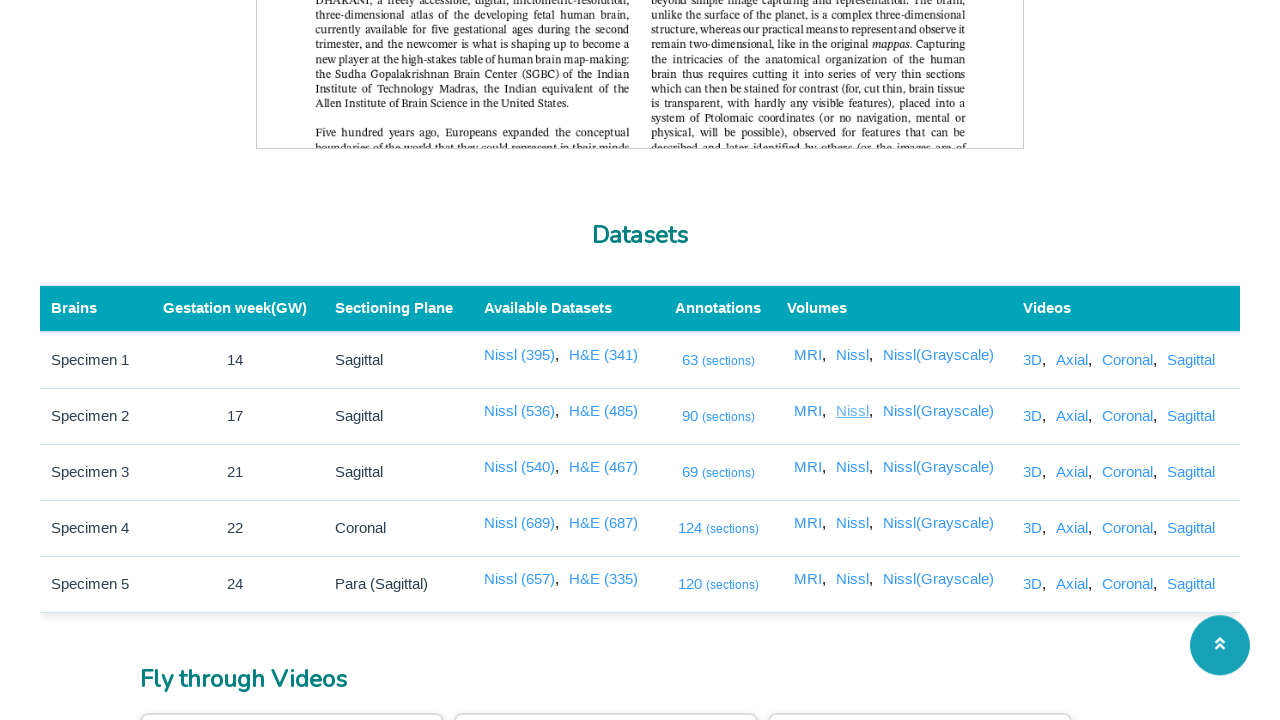

Located Nissl View 3 Link in DOM and verified visibility
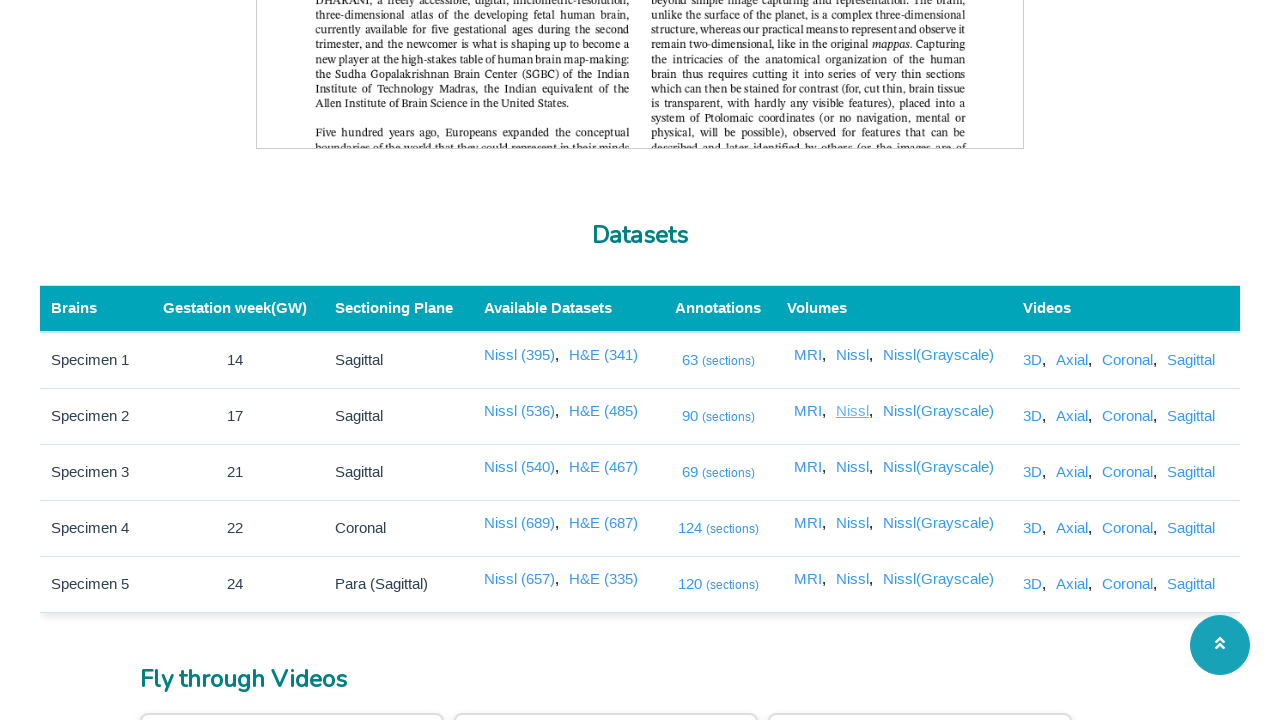

Clicked Nissl View 3 Link
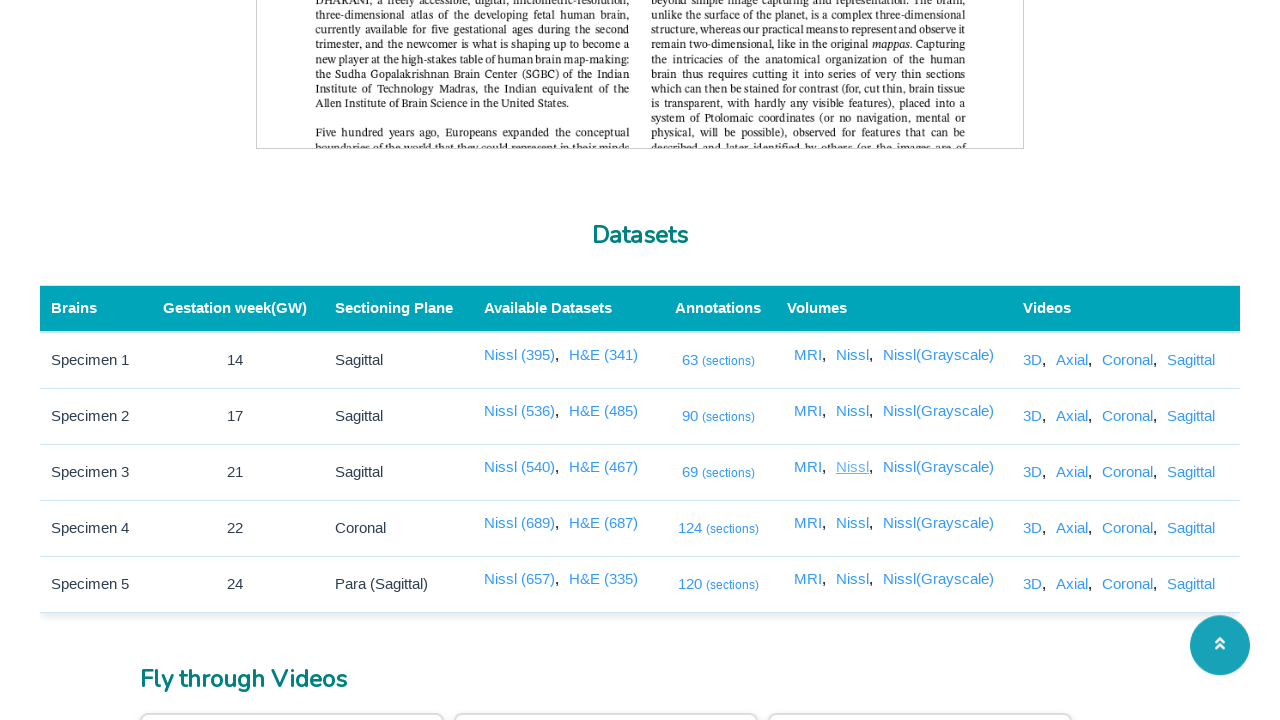

New tab for Nissl View 3 Link opened and DOM content loaded
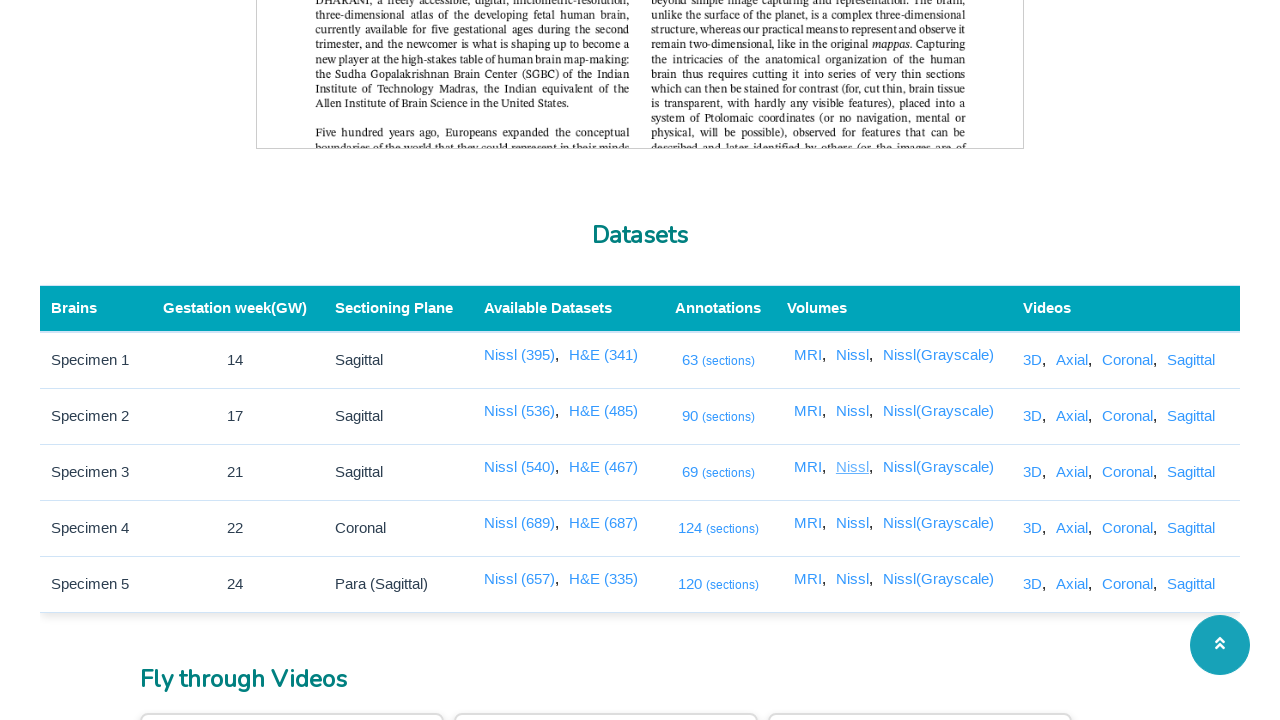

Closed new tab for Nissl View 3 Link and returned to main page
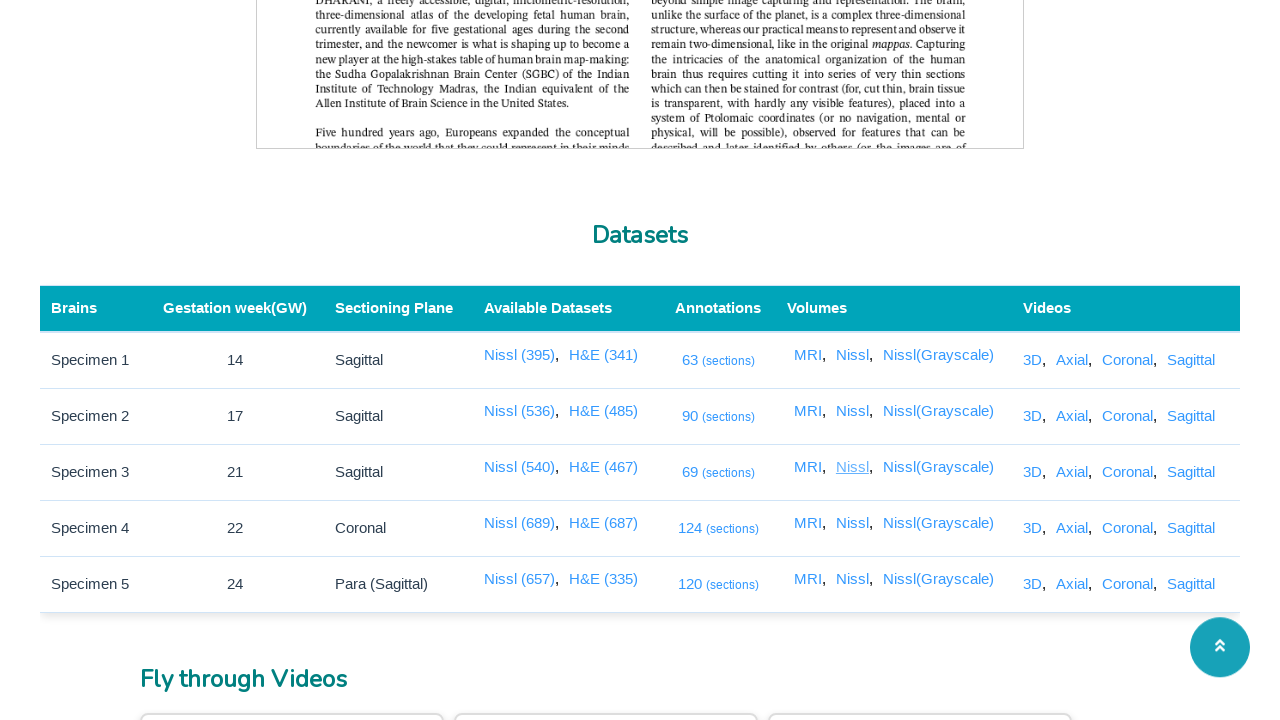

Located Nissl View 4 Link in DOM and verified visibility
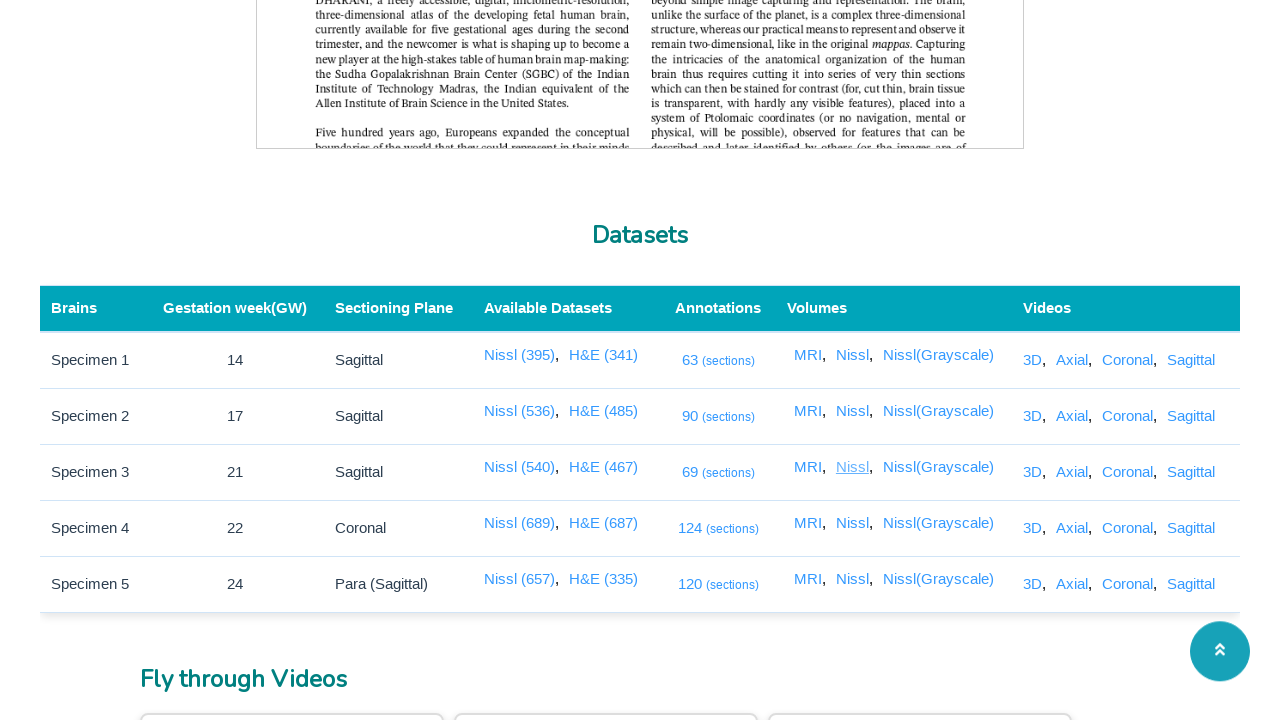

Clicked Nissl View 4 Link
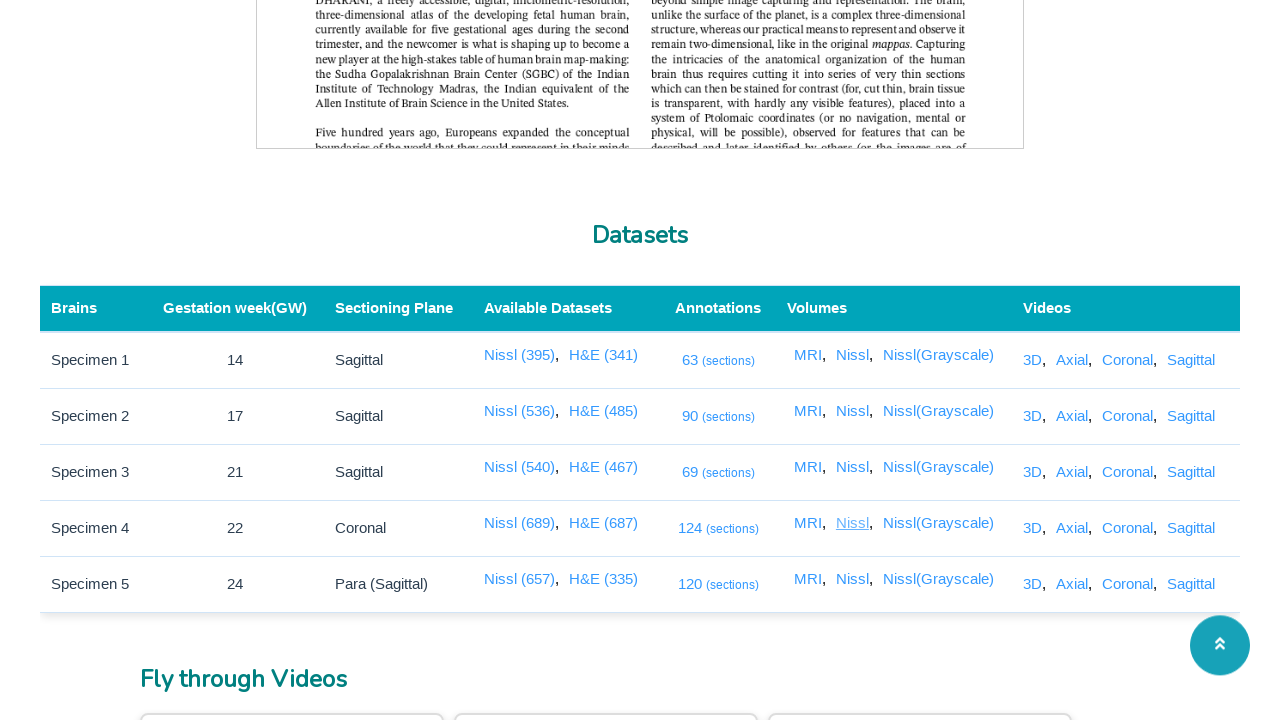

New tab for Nissl View 4 Link opened and DOM content loaded
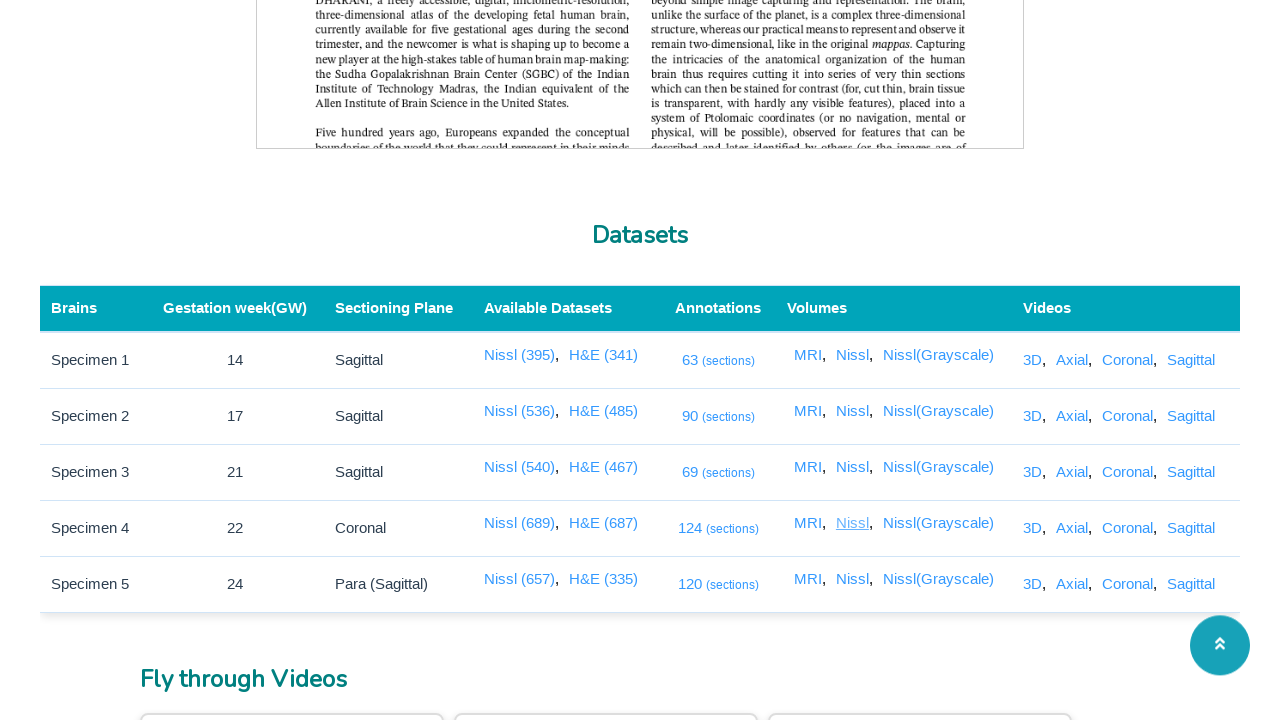

Closed new tab for Nissl View 4 Link and returned to main page
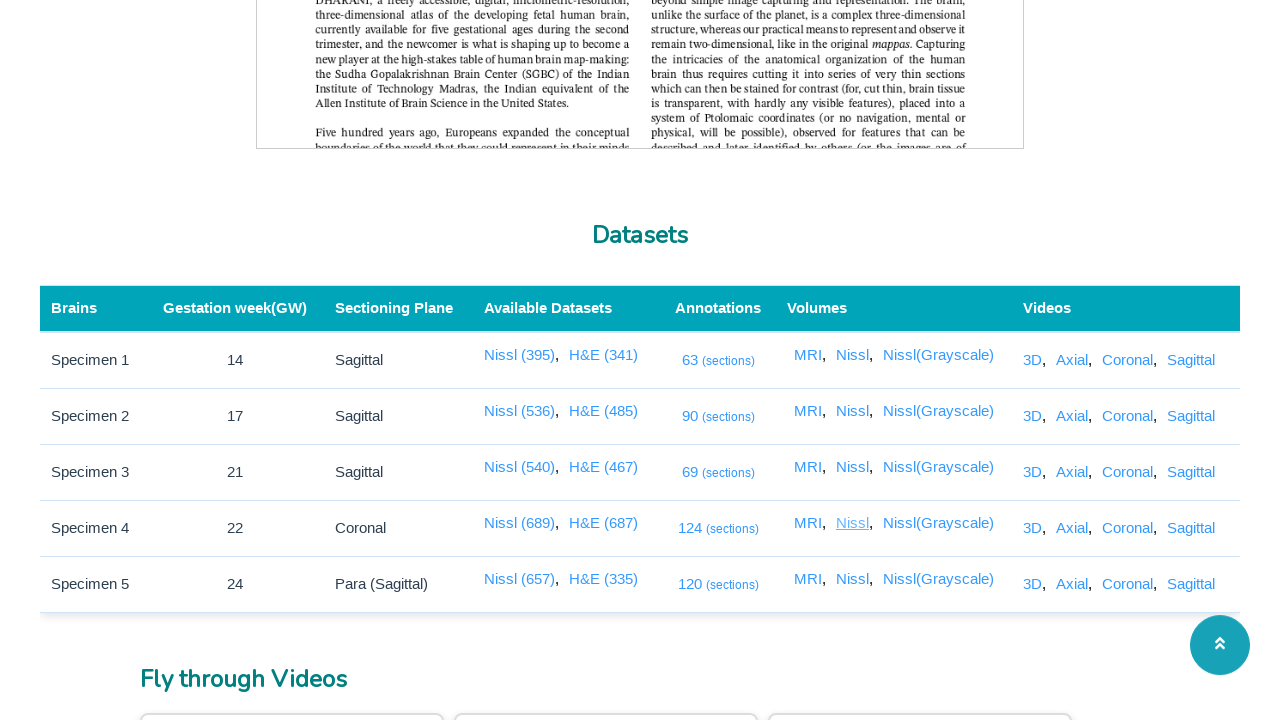

Located Nissl View 5 Link in DOM and verified visibility
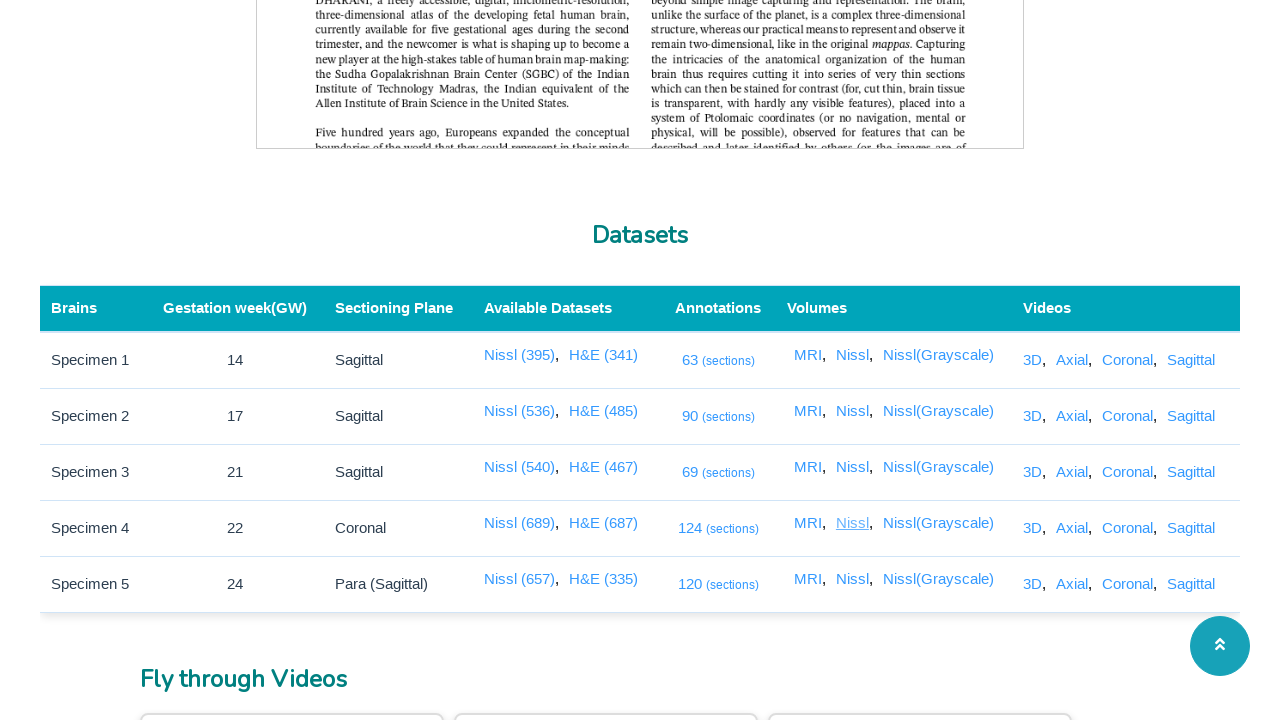

Clicked Nissl View 5 Link
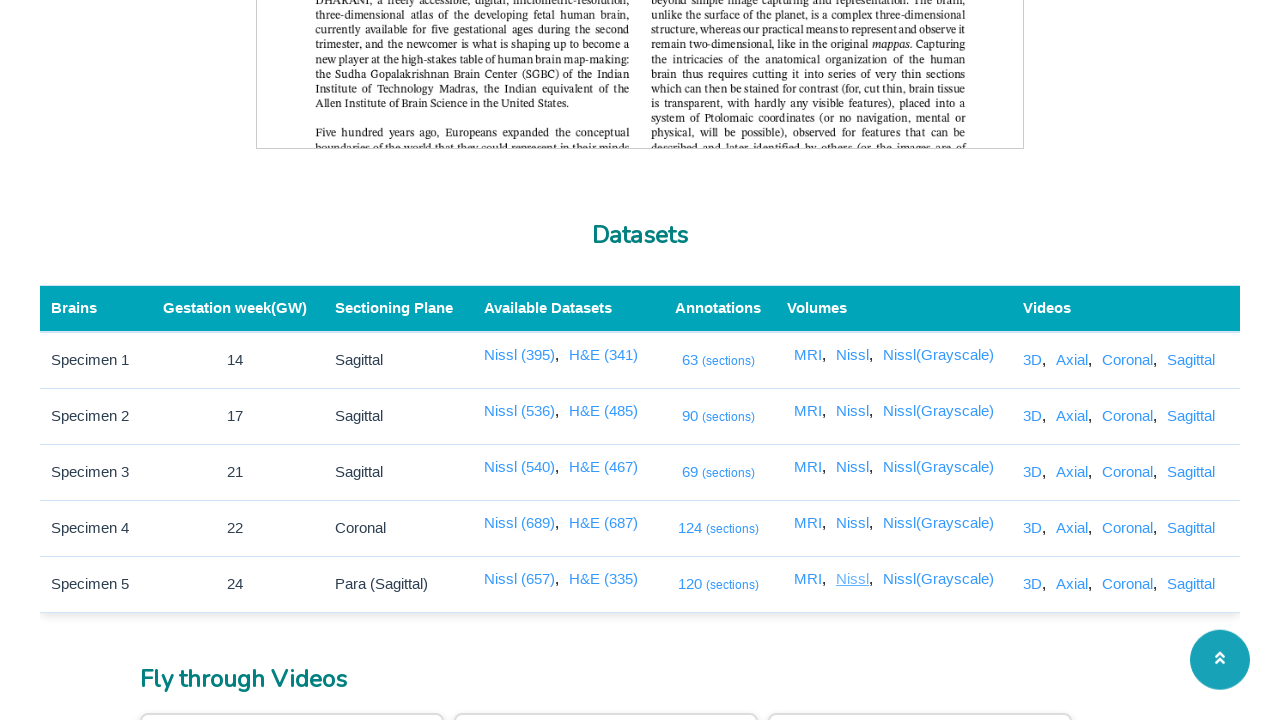

New tab for Nissl View 5 Link opened and DOM content loaded
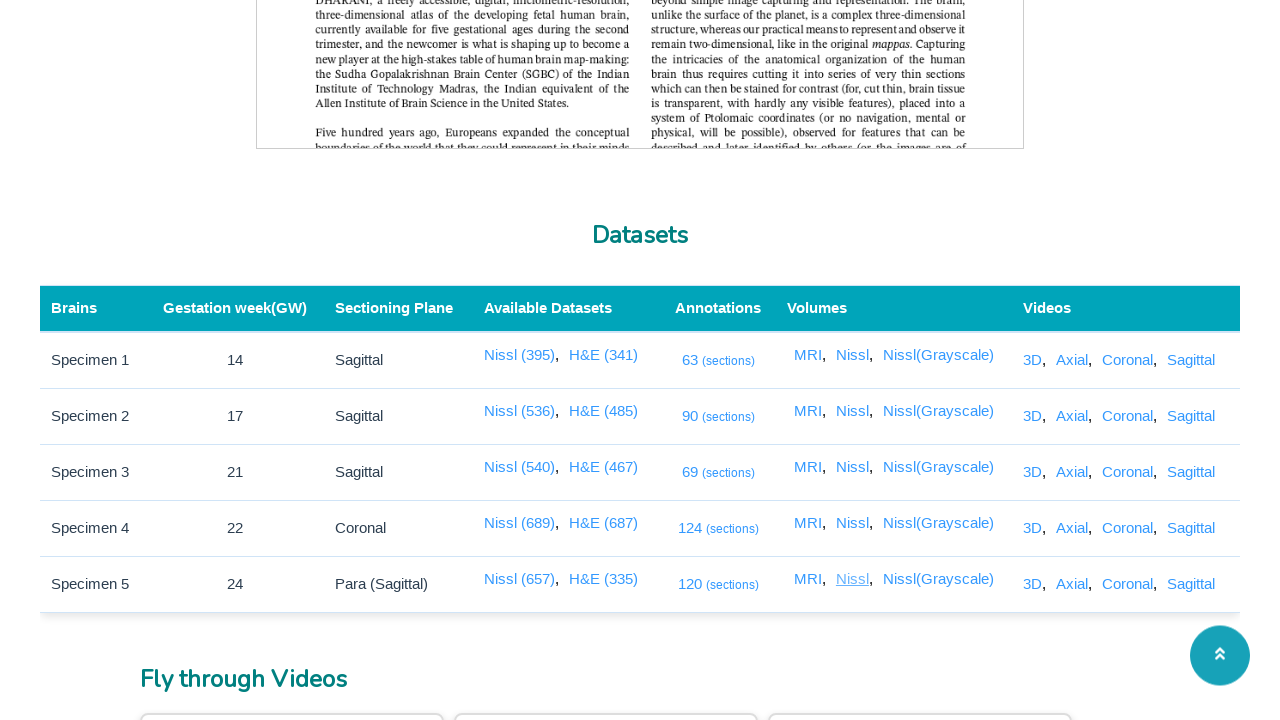

Closed new tab for Nissl View 5 Link and returned to main page
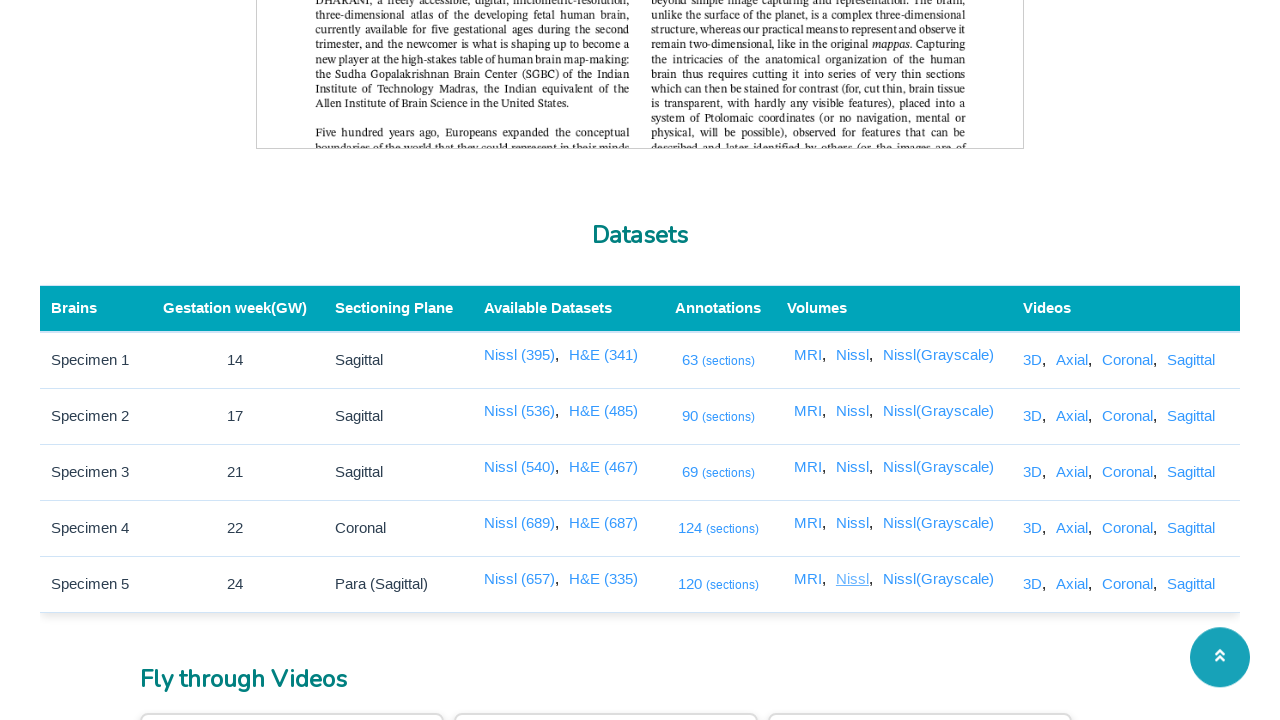

Located Nissl Gray Scale View 1 Link in DOM and verified visibility
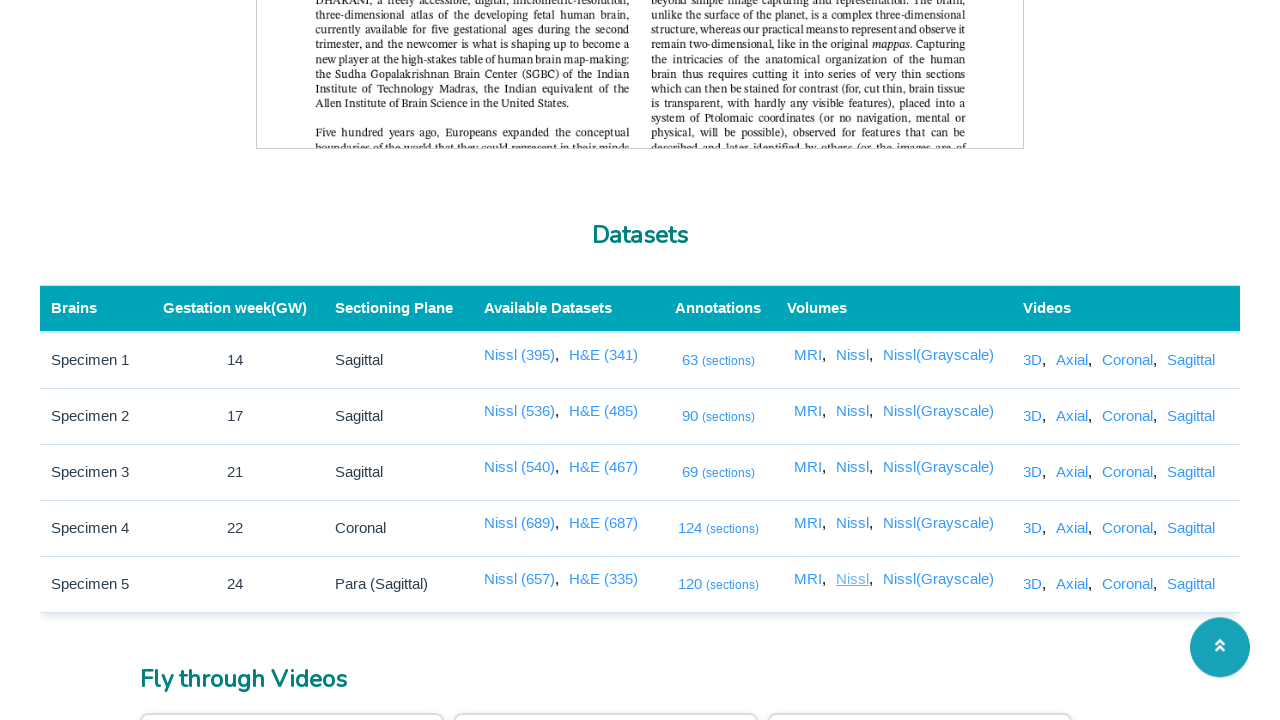

Clicked Nissl Gray Scale View 1 Link
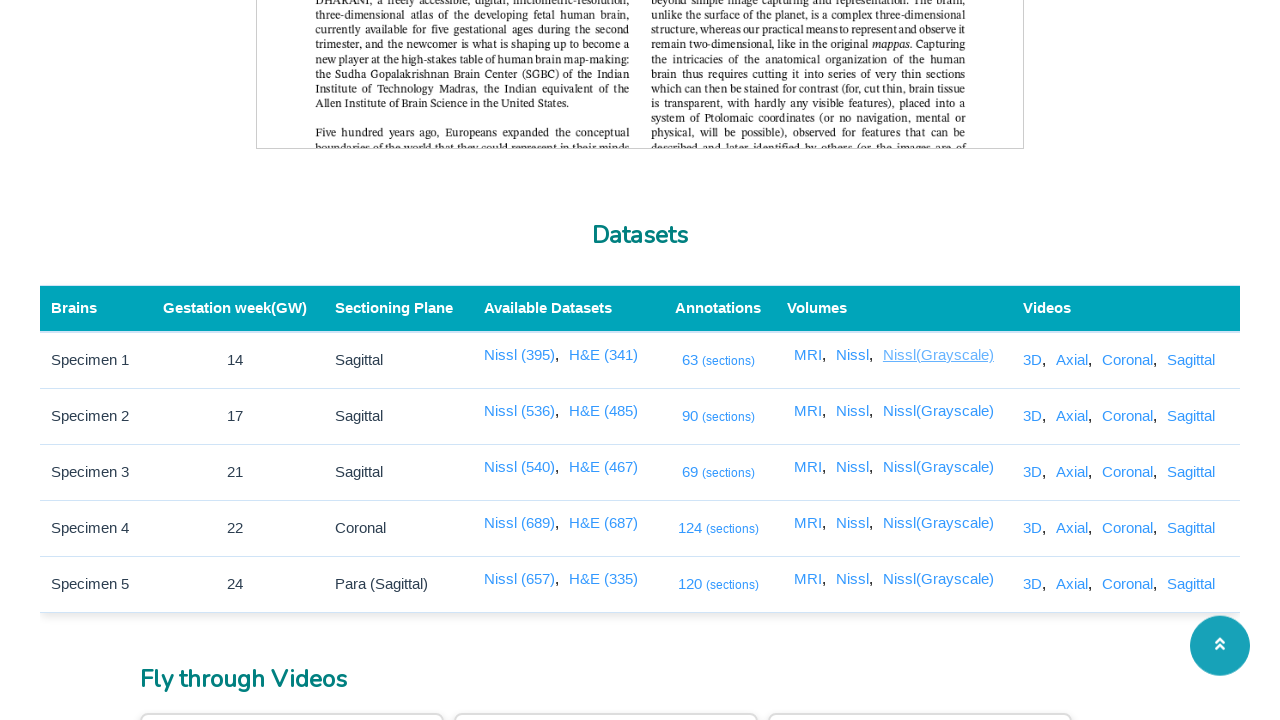

New tab for Nissl Gray Scale View 1 Link opened and DOM content loaded
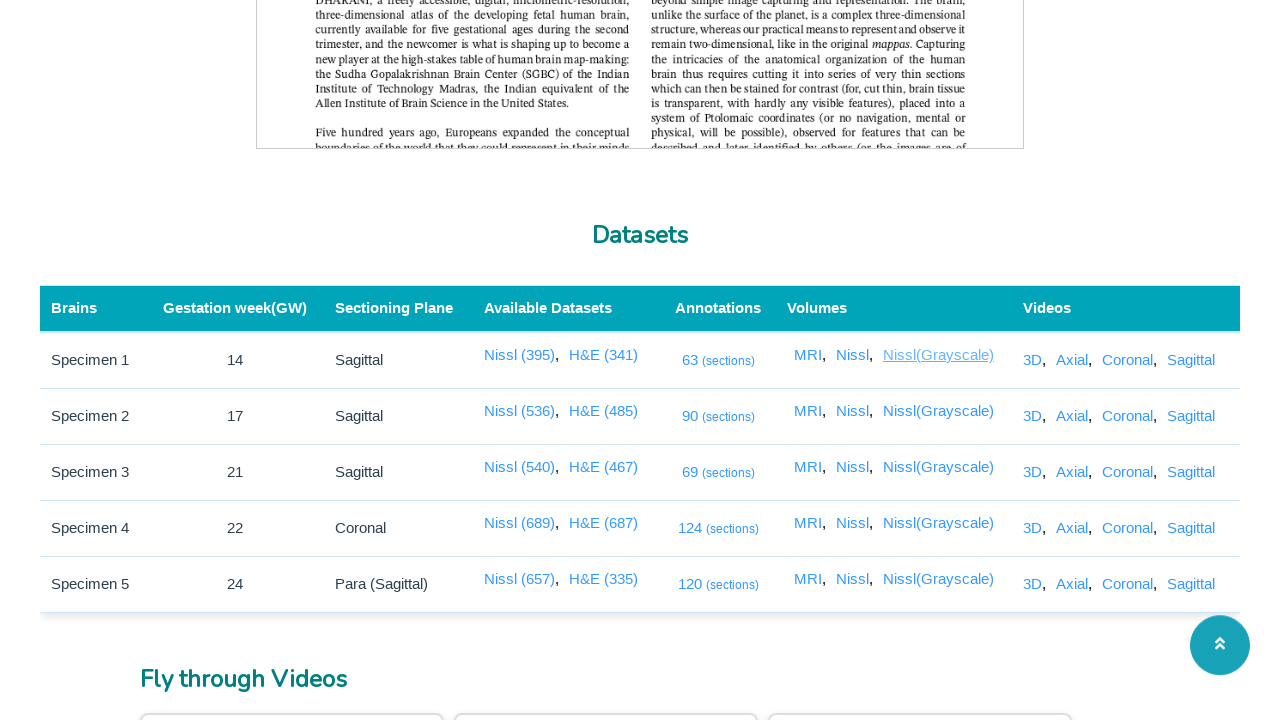

Closed new tab for Nissl Gray Scale View 1 Link and returned to main page
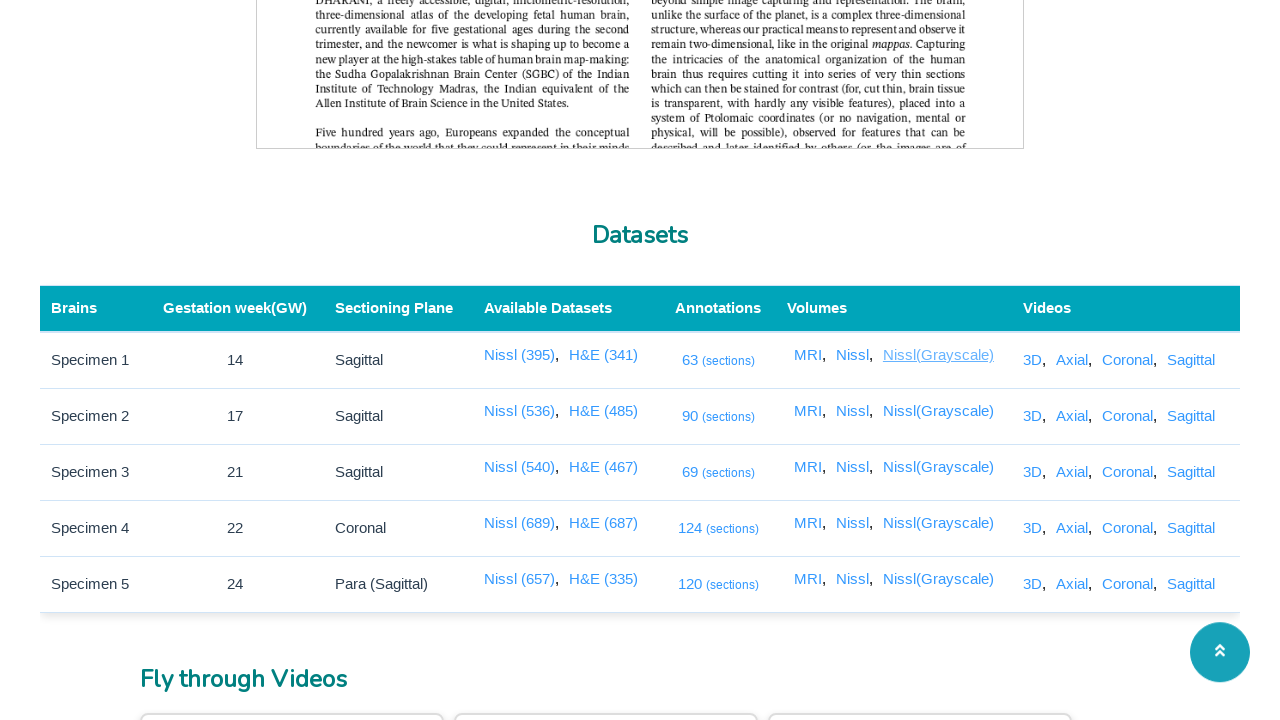

Located Nissl Gray Scale View 2 Link in DOM and verified visibility
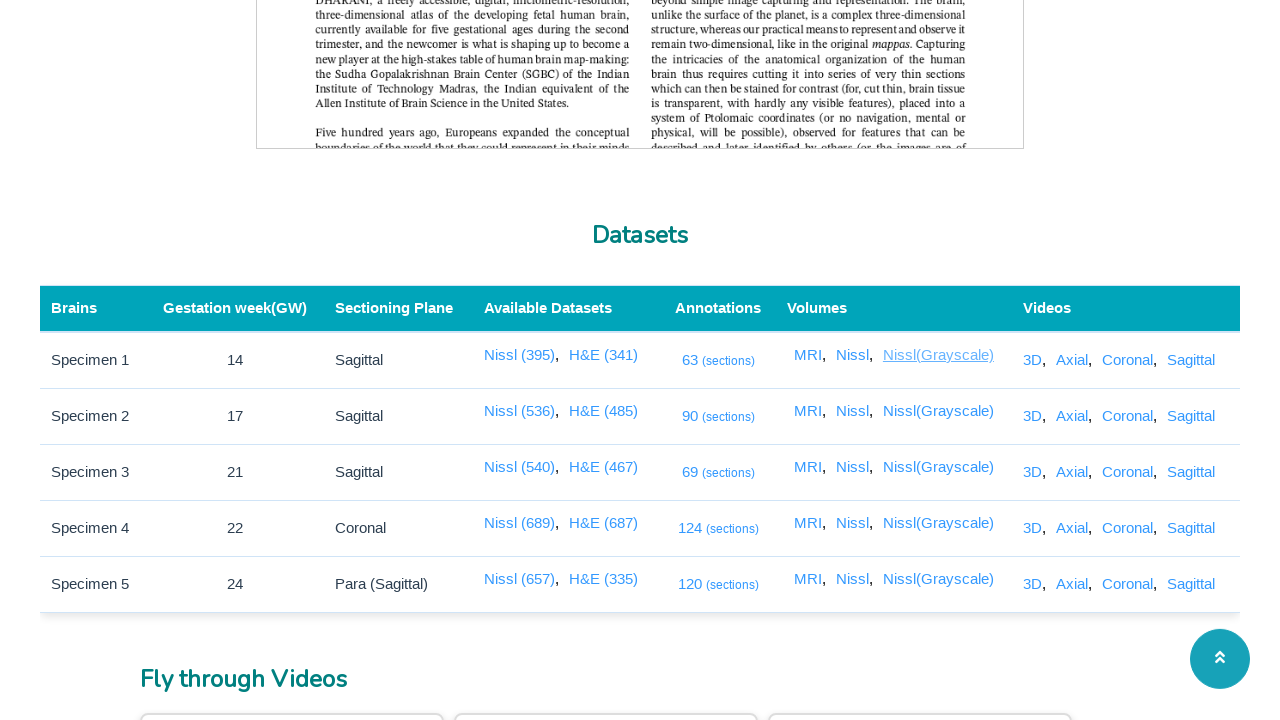

Clicked Nissl Gray Scale View 2 Link
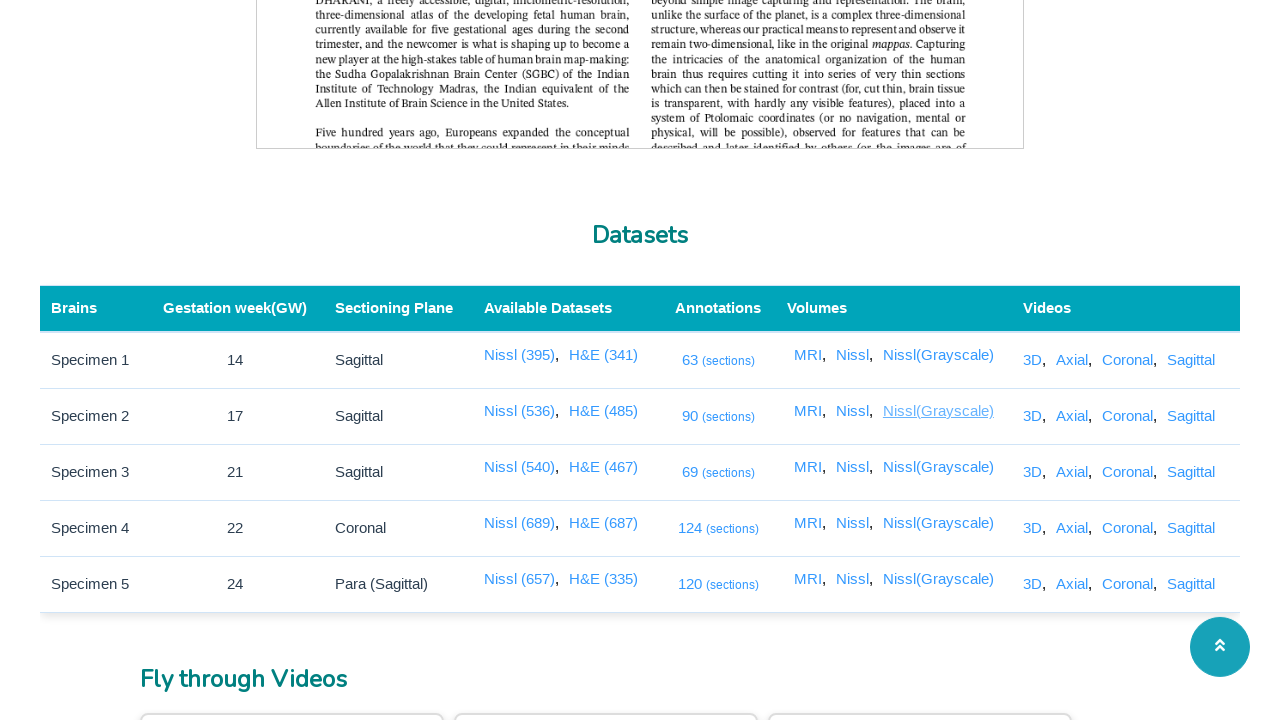

New tab for Nissl Gray Scale View 2 Link opened and DOM content loaded
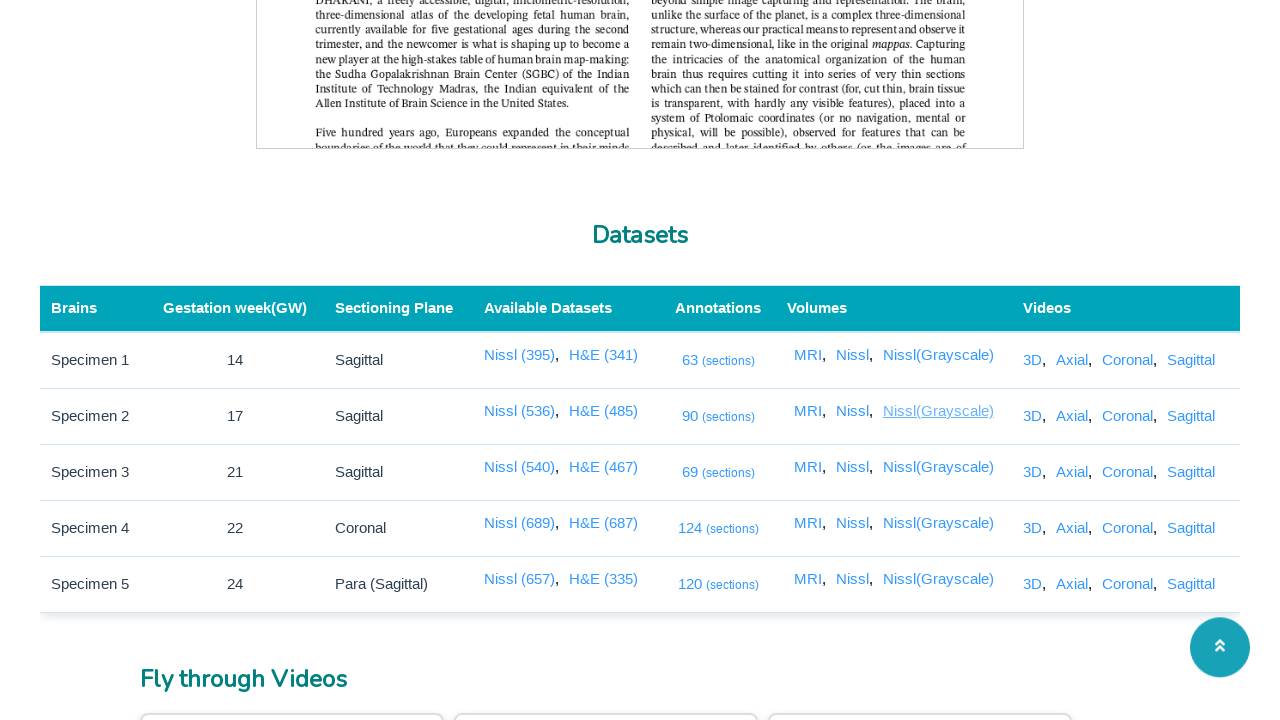

Closed new tab for Nissl Gray Scale View 2 Link and returned to main page
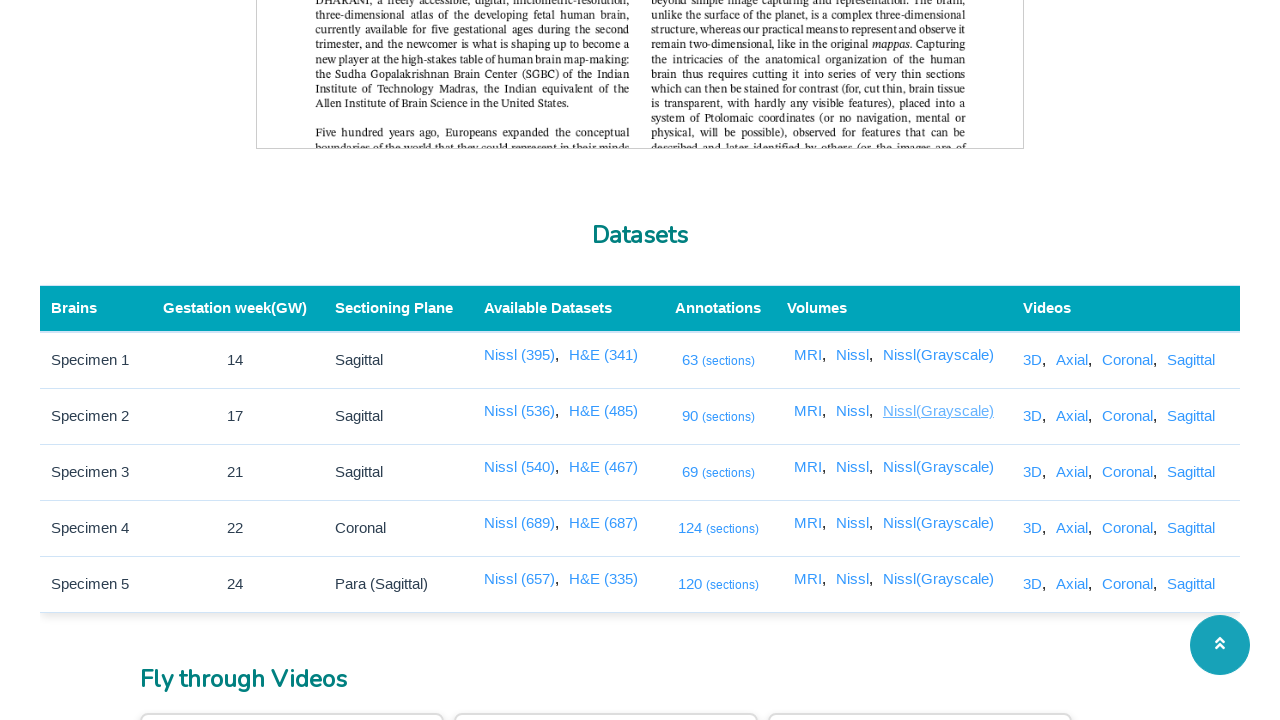

Located Nissl Gray Scale View 3 Link in DOM and verified visibility
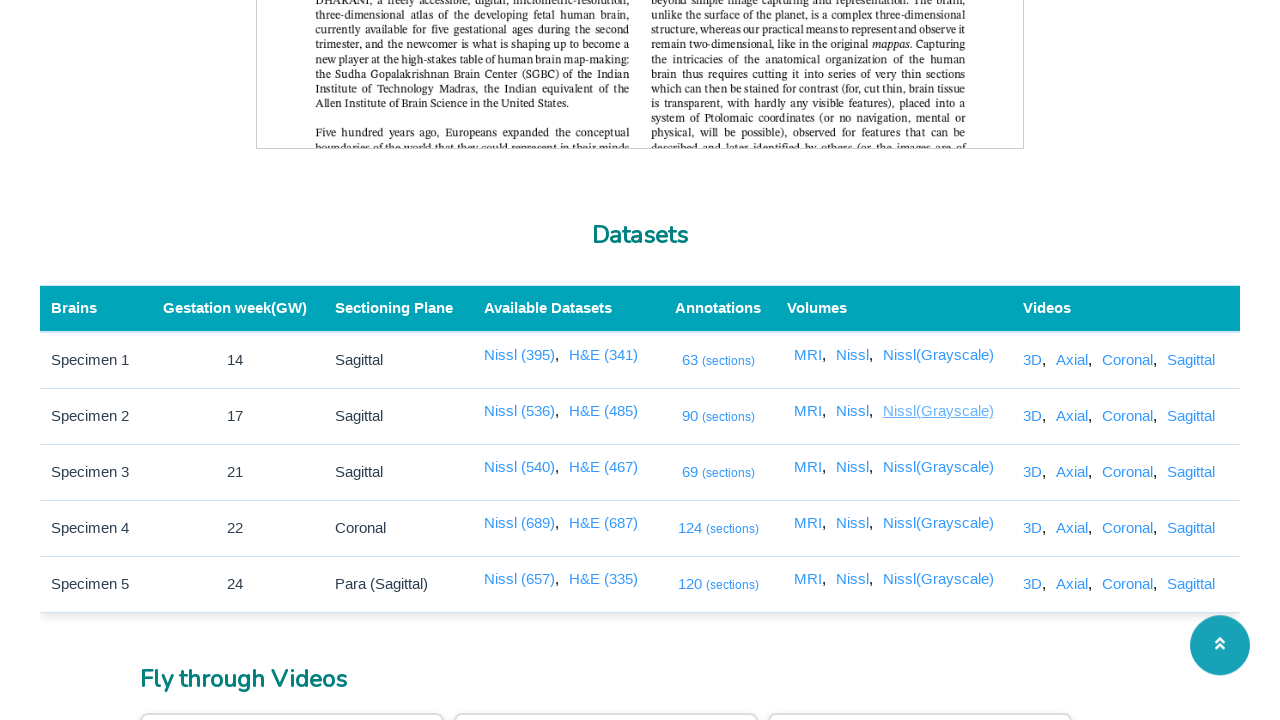

Clicked Nissl Gray Scale View 3 Link
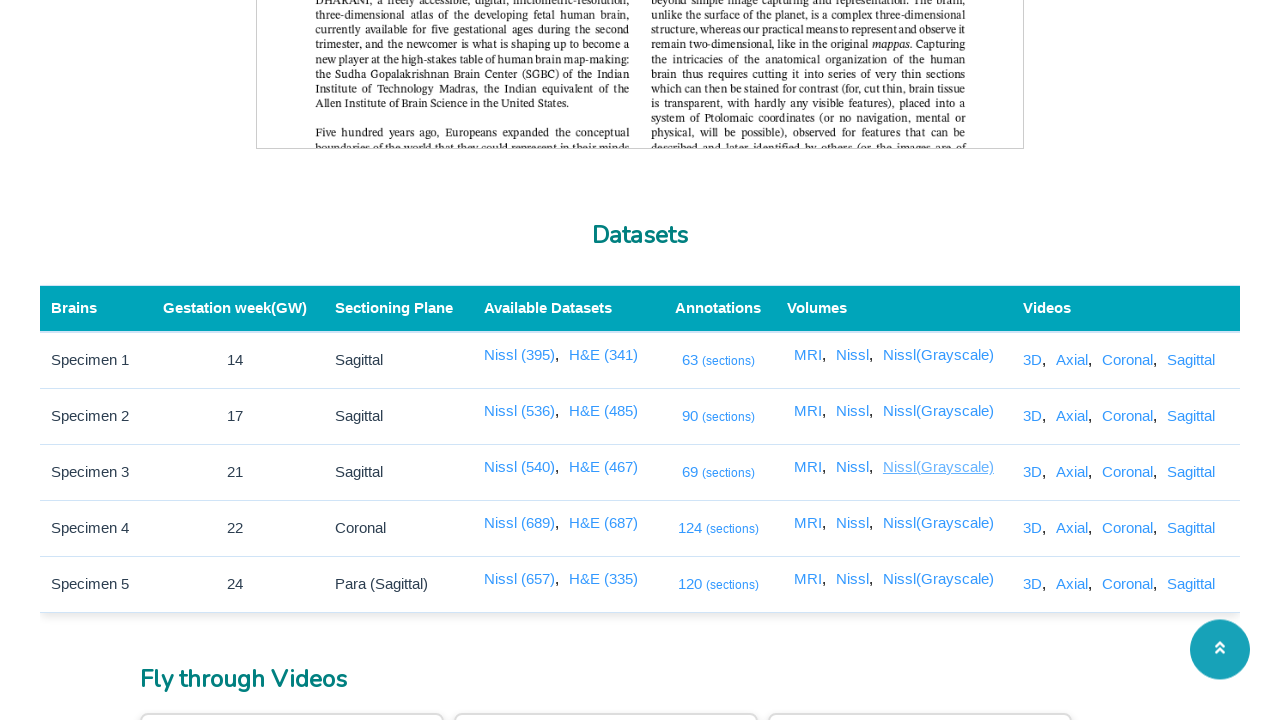

New tab for Nissl Gray Scale View 3 Link opened and DOM content loaded
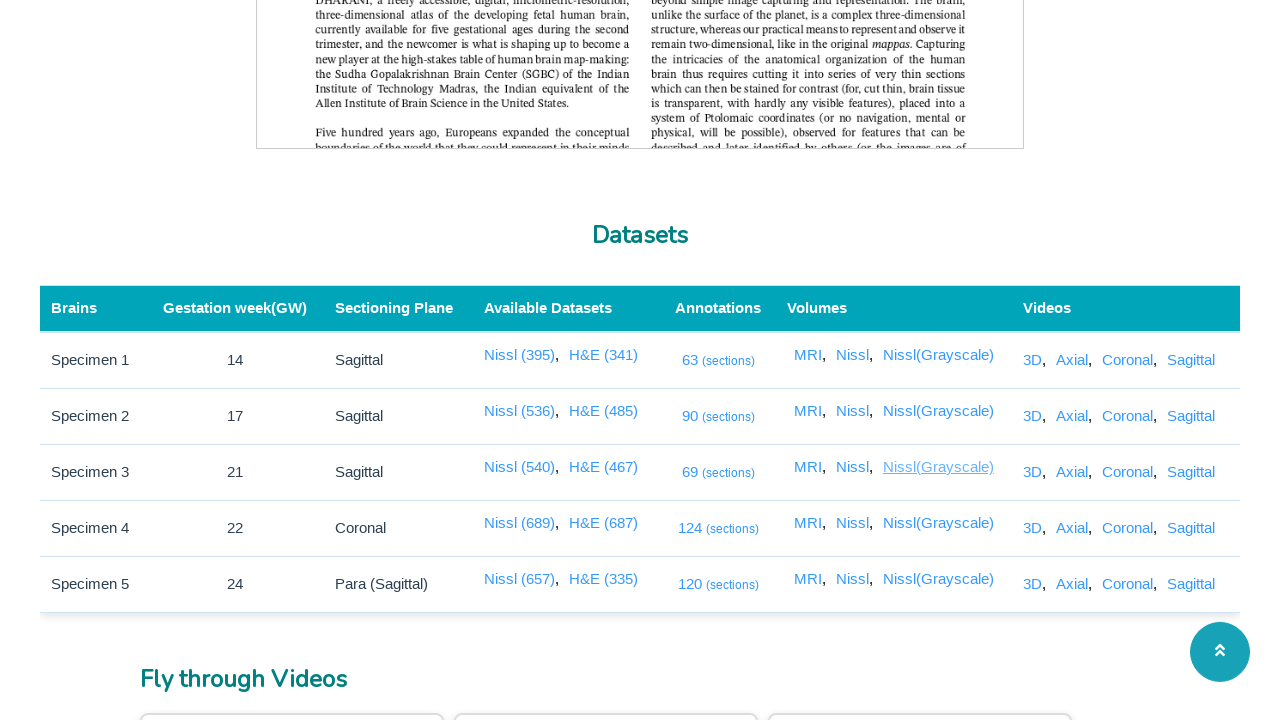

Closed new tab for Nissl Gray Scale View 3 Link and returned to main page
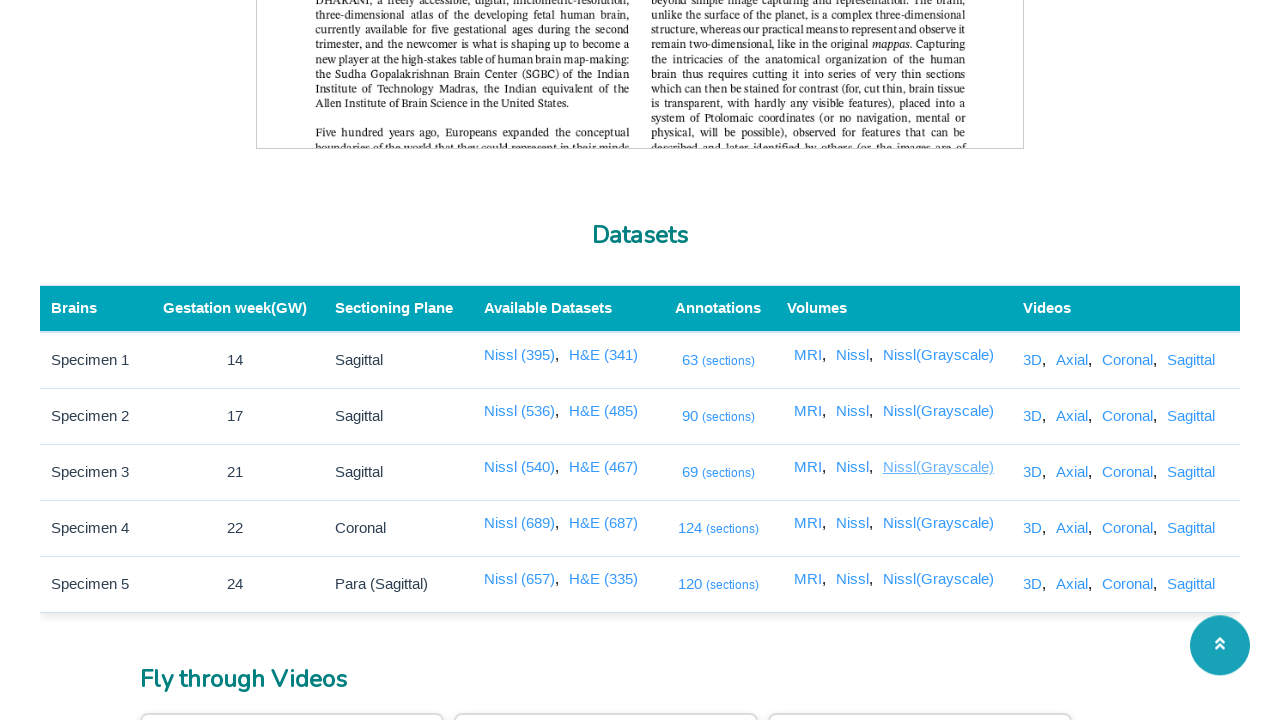

Located Nissl Gray Scale View 4 Link in DOM and verified visibility
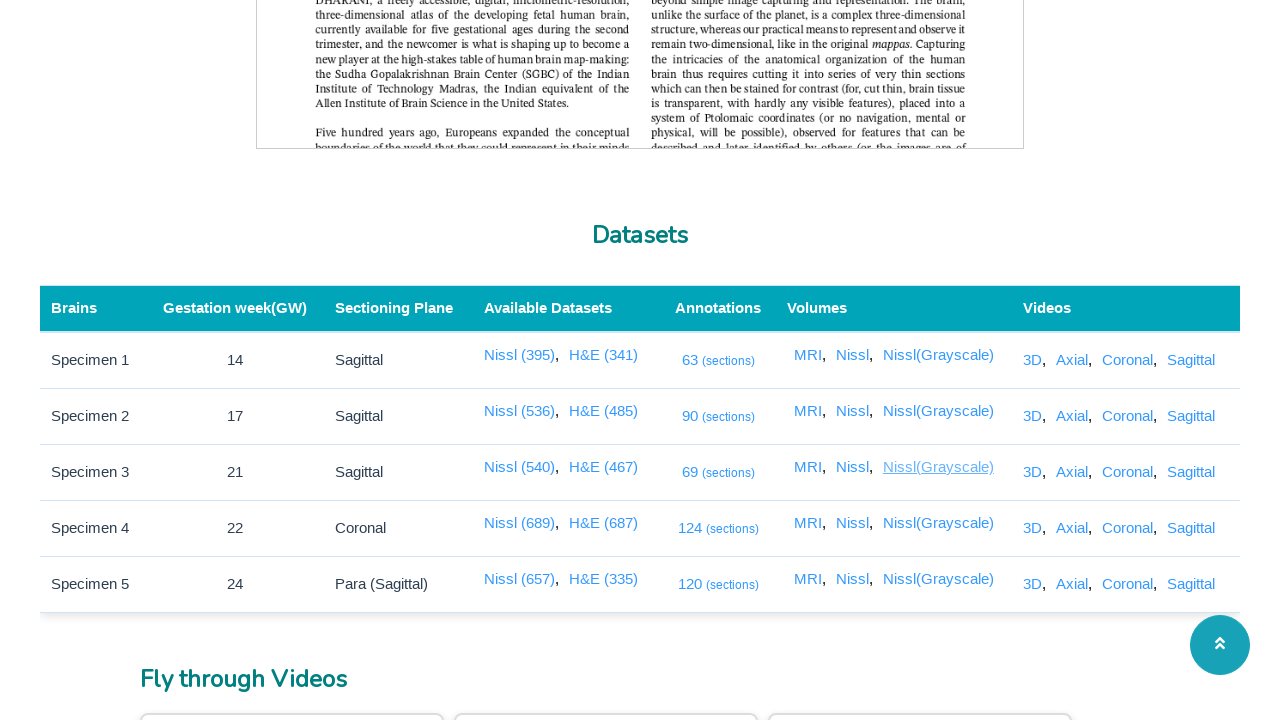

Clicked Nissl Gray Scale View 4 Link
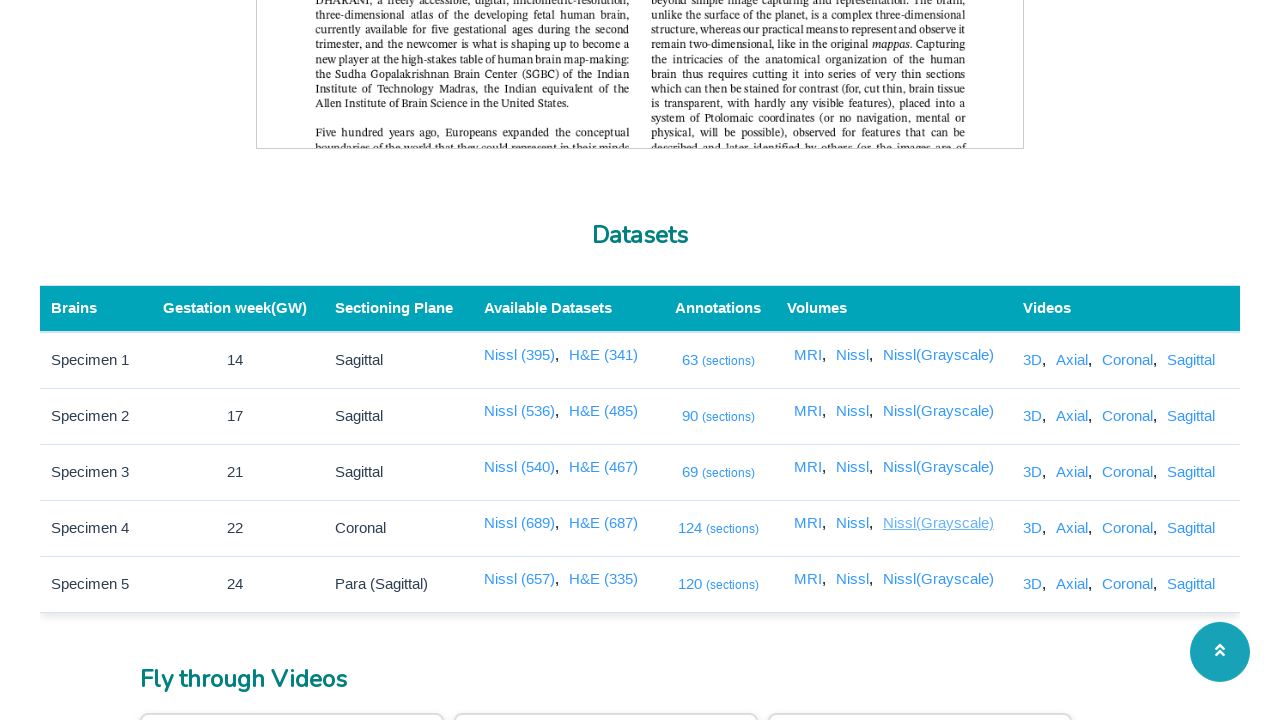

New tab for Nissl Gray Scale View 4 Link opened and DOM content loaded
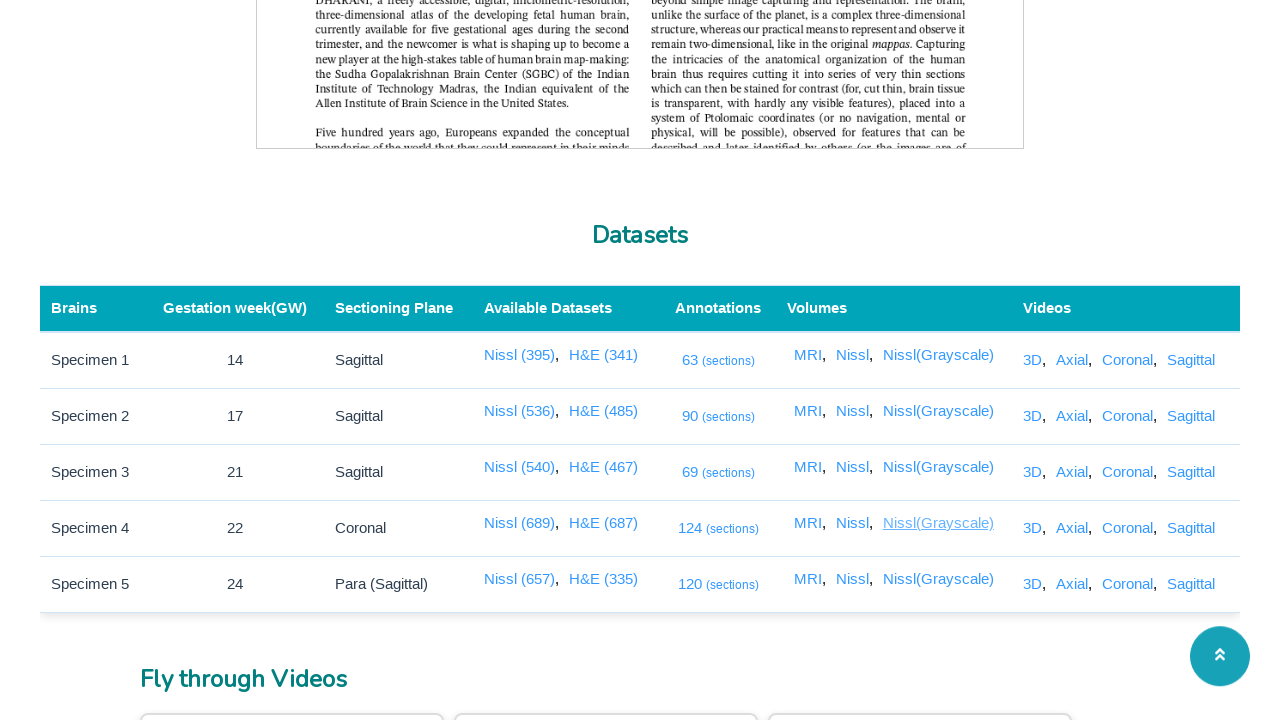

Closed new tab for Nissl Gray Scale View 4 Link and returned to main page
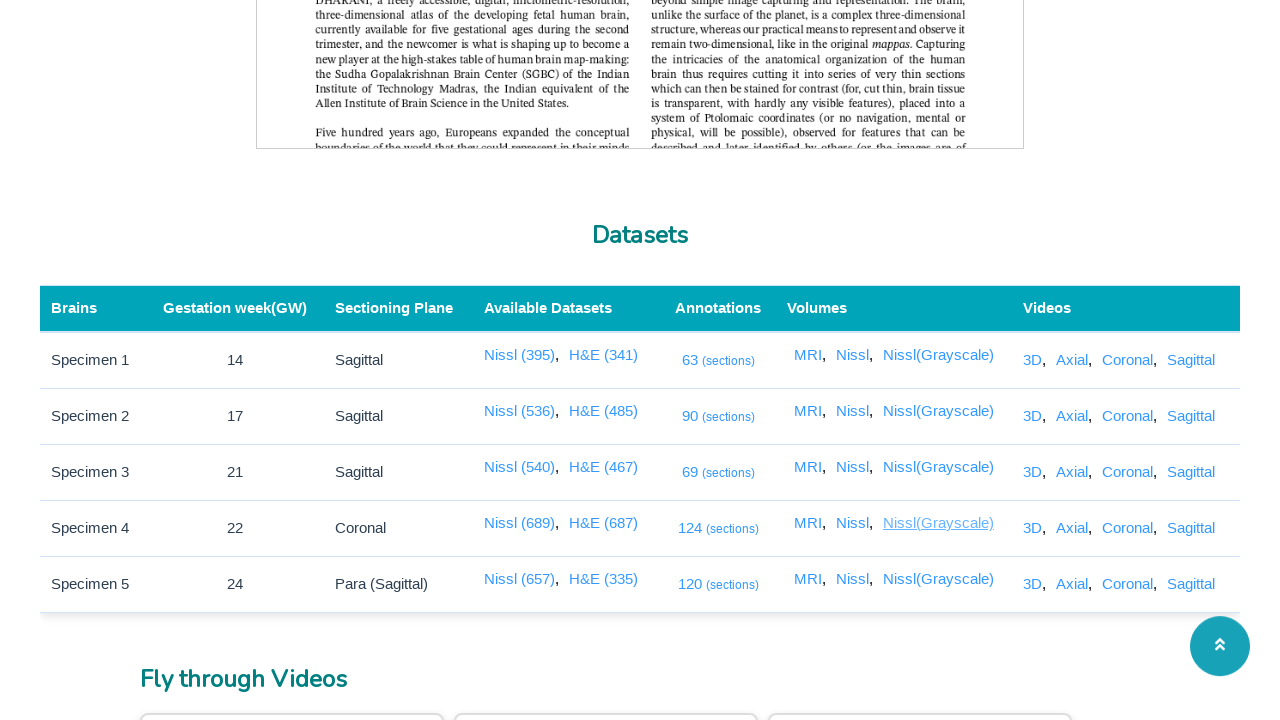

Located Nissl Gray Scale View 5 Link in DOM and verified visibility
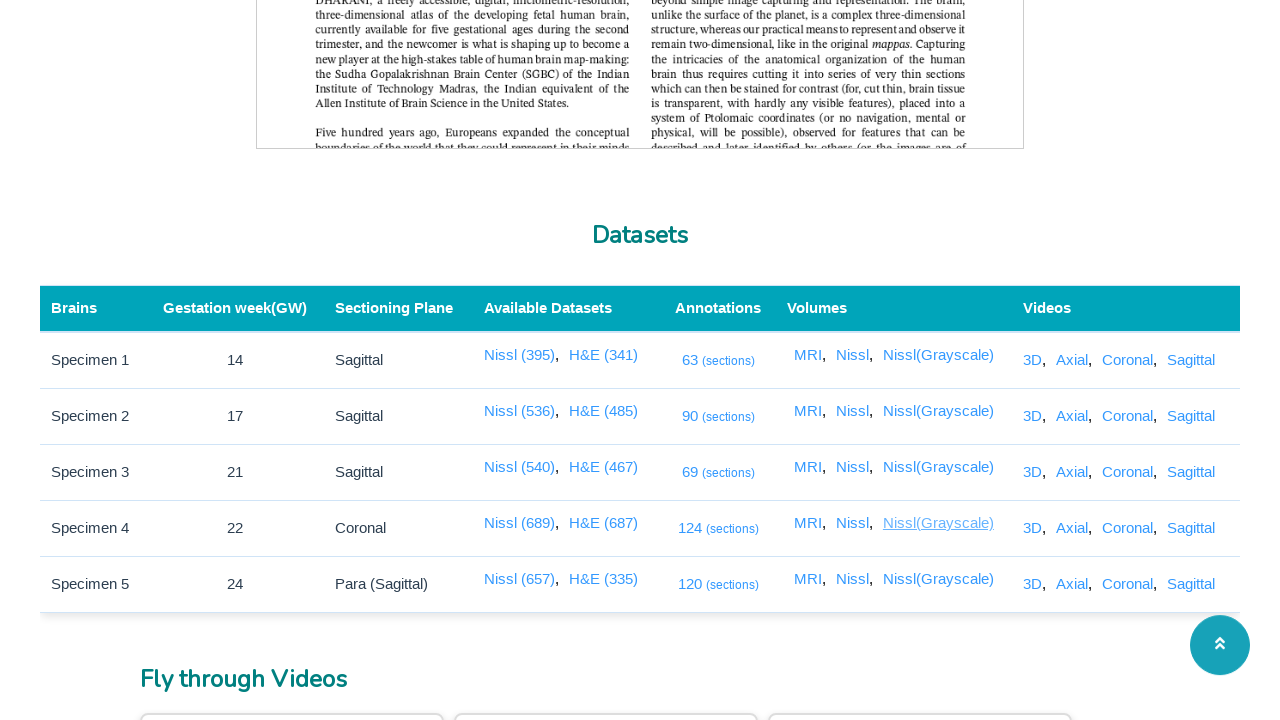

Clicked Nissl Gray Scale View 5 Link
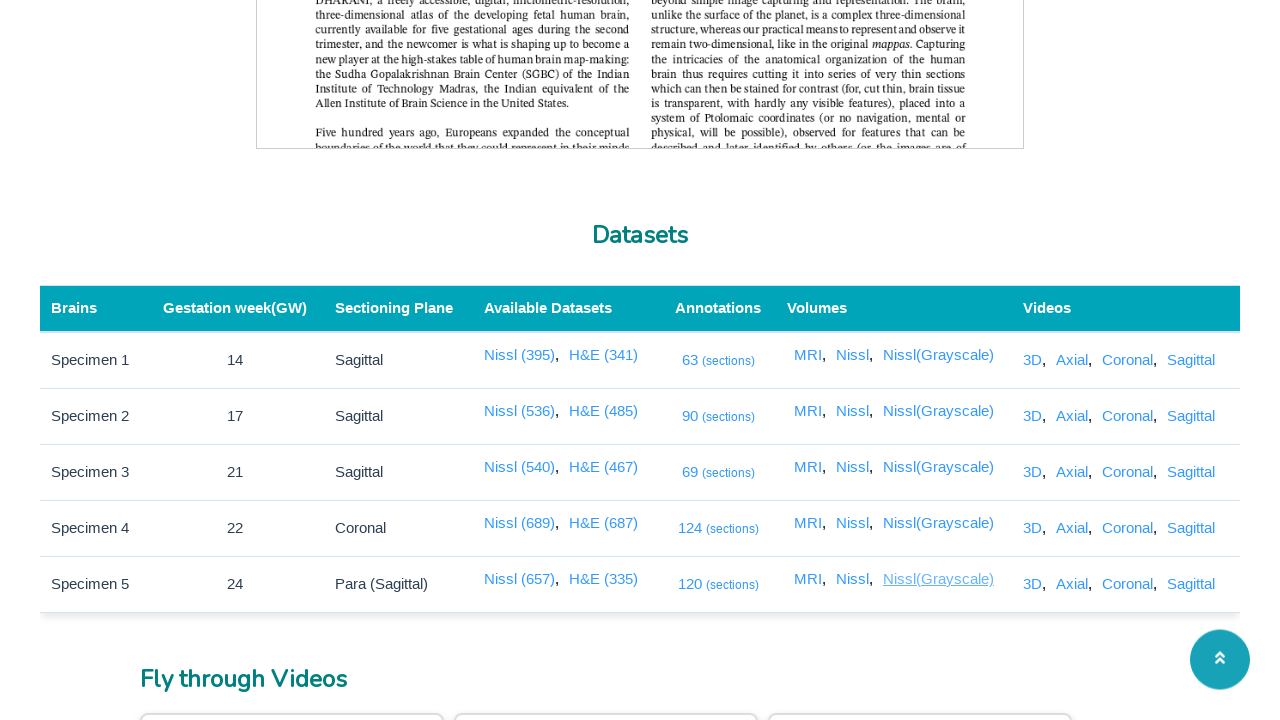

New tab for Nissl Gray Scale View 5 Link opened and DOM content loaded
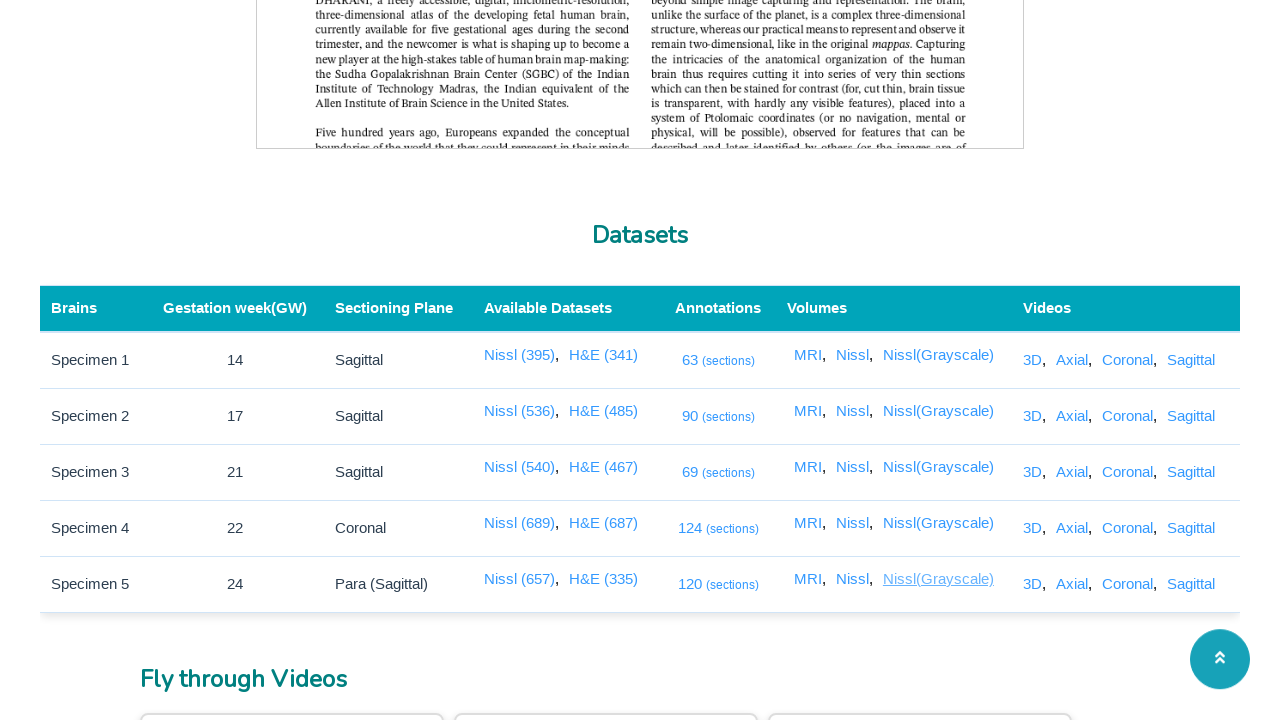

Closed new tab for Nissl Gray Scale View 5 Link and returned to main page
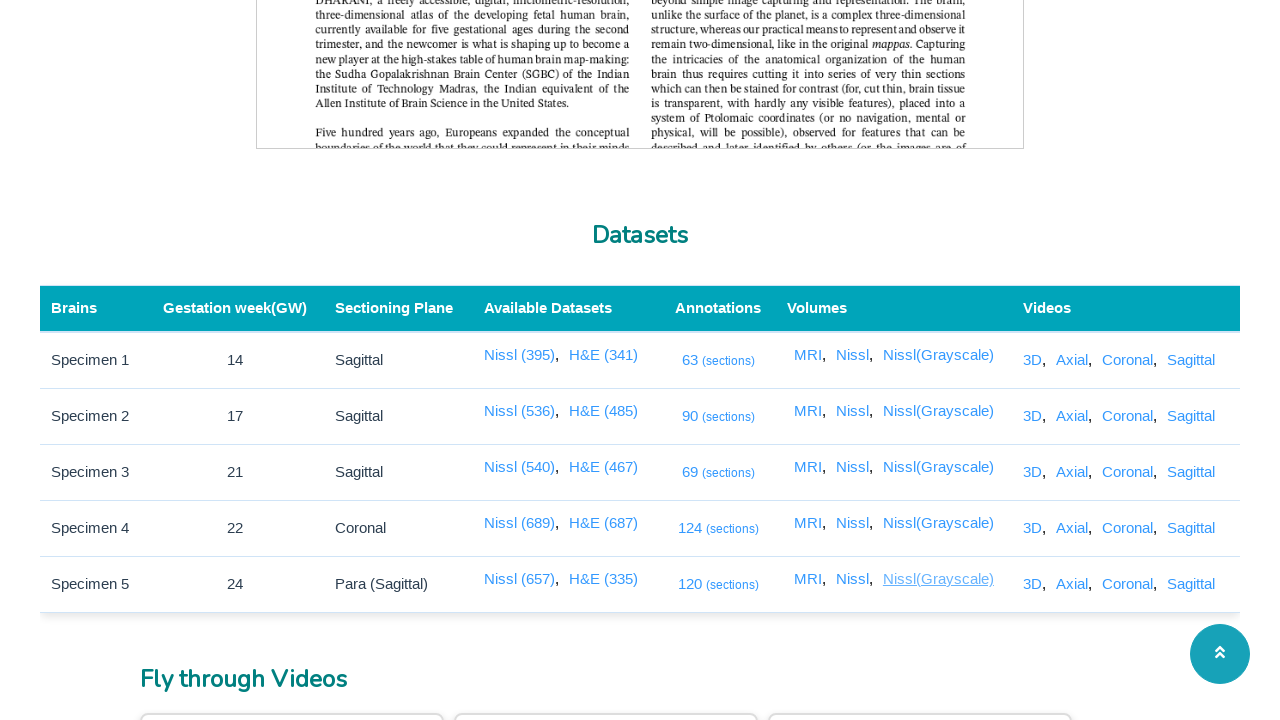

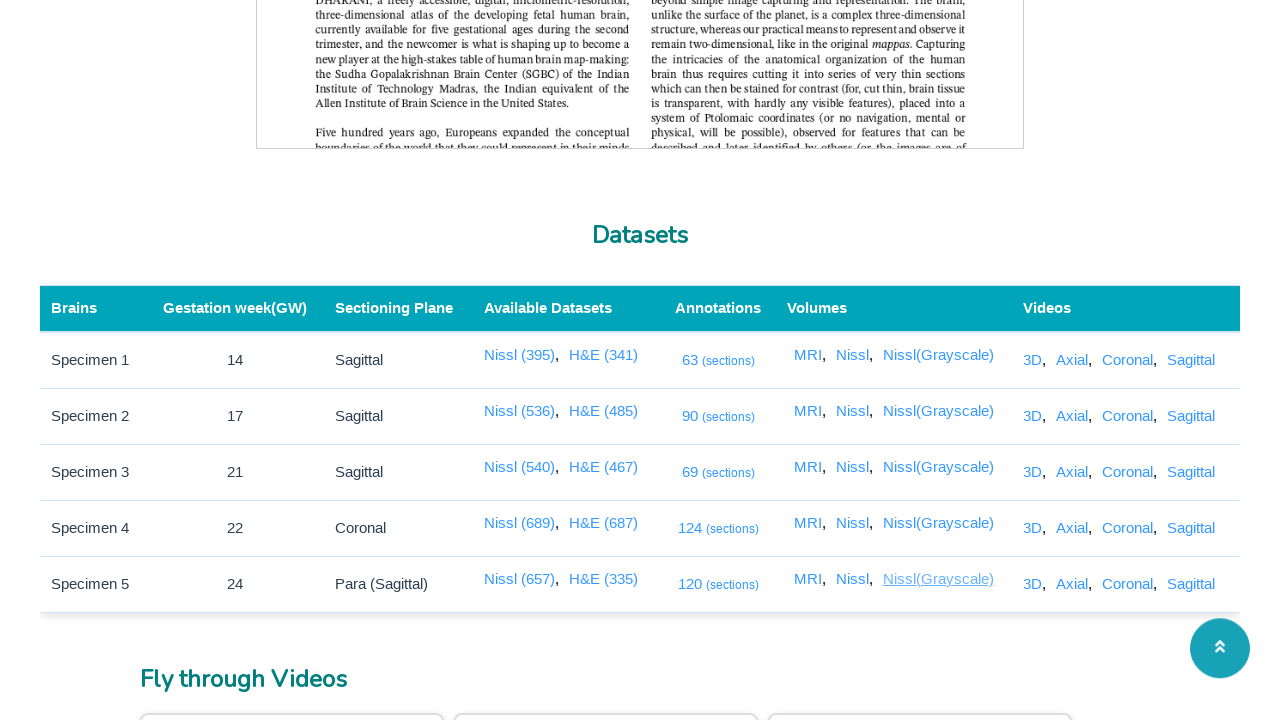